Tests keyboard input functionality by pressing Enter and then repeatedly typing the text "takurinton" 10 times using individual key presses, then verifies a specific element is present.

Starting URL: https://engawa.takurinton.dev

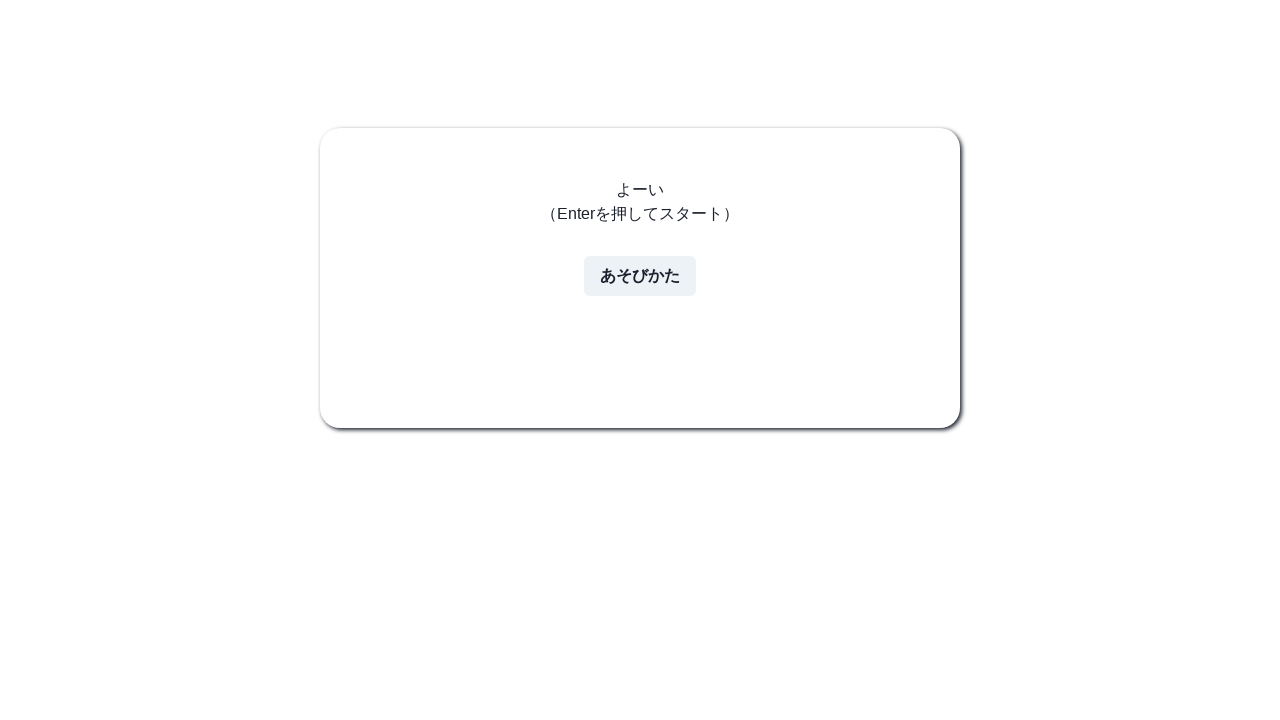

Root element (#root) loaded
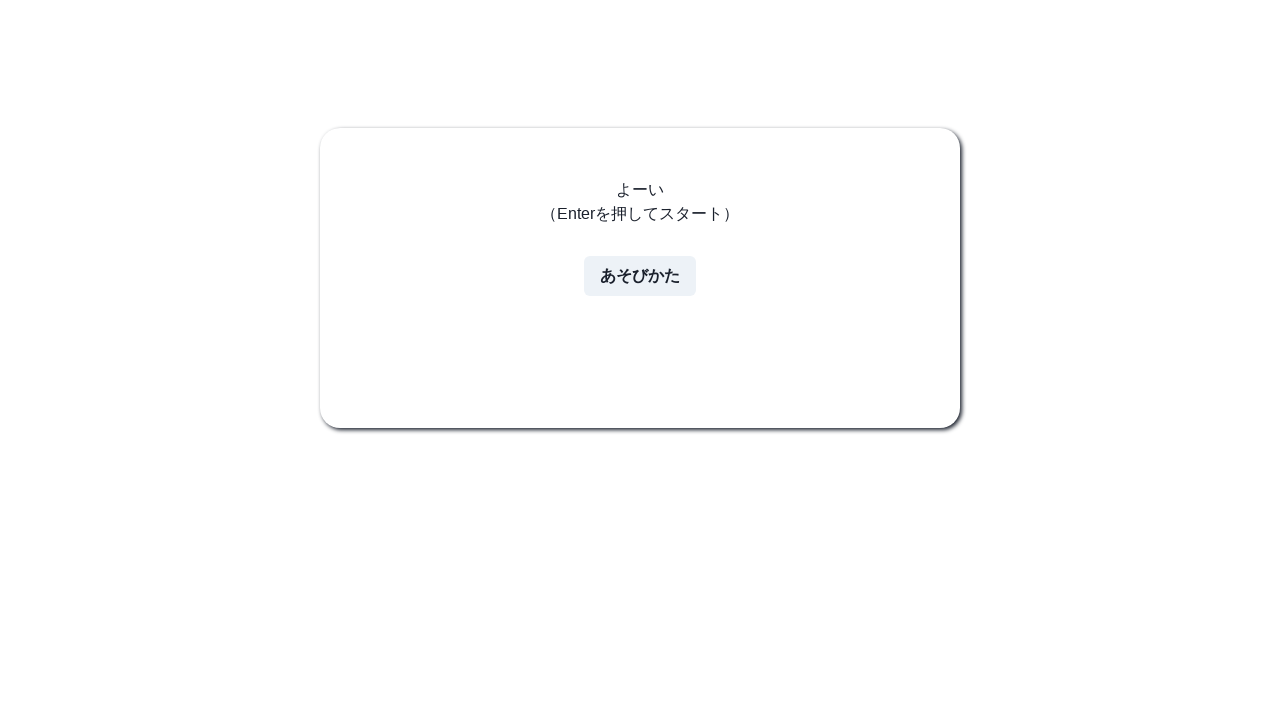

Pressed Enter key
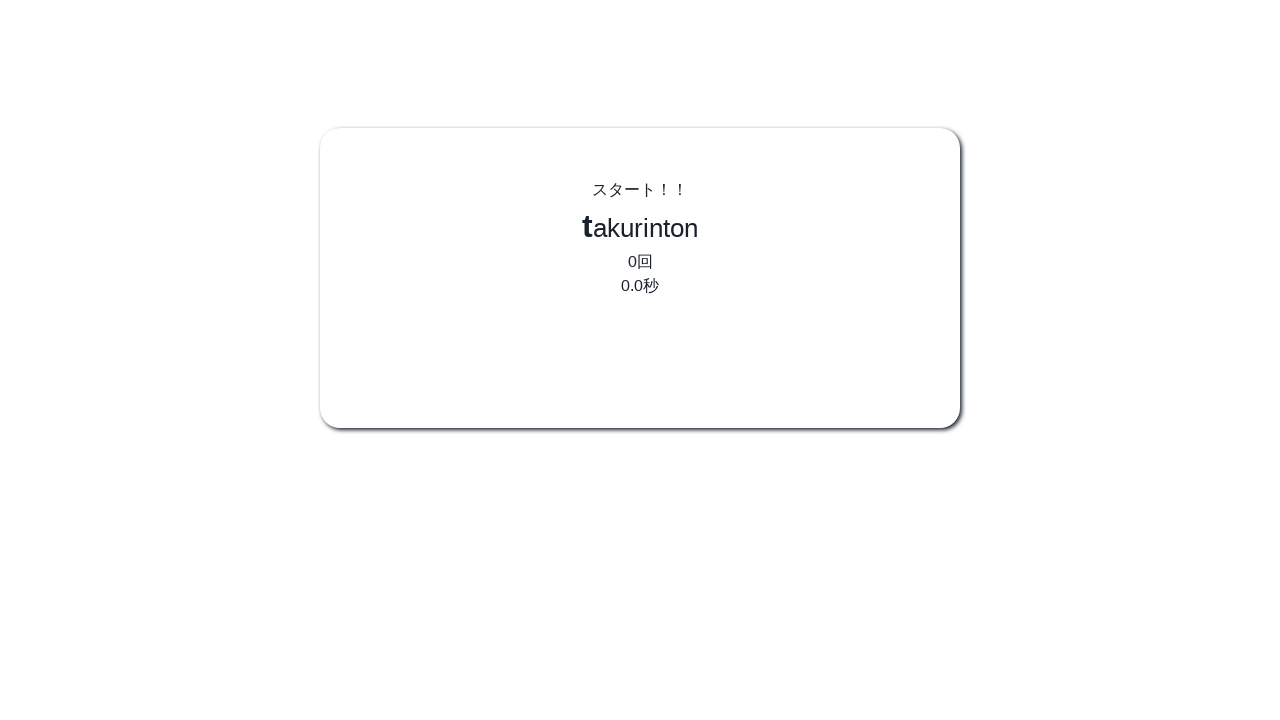

Pressed 't' (iteration 1/10)
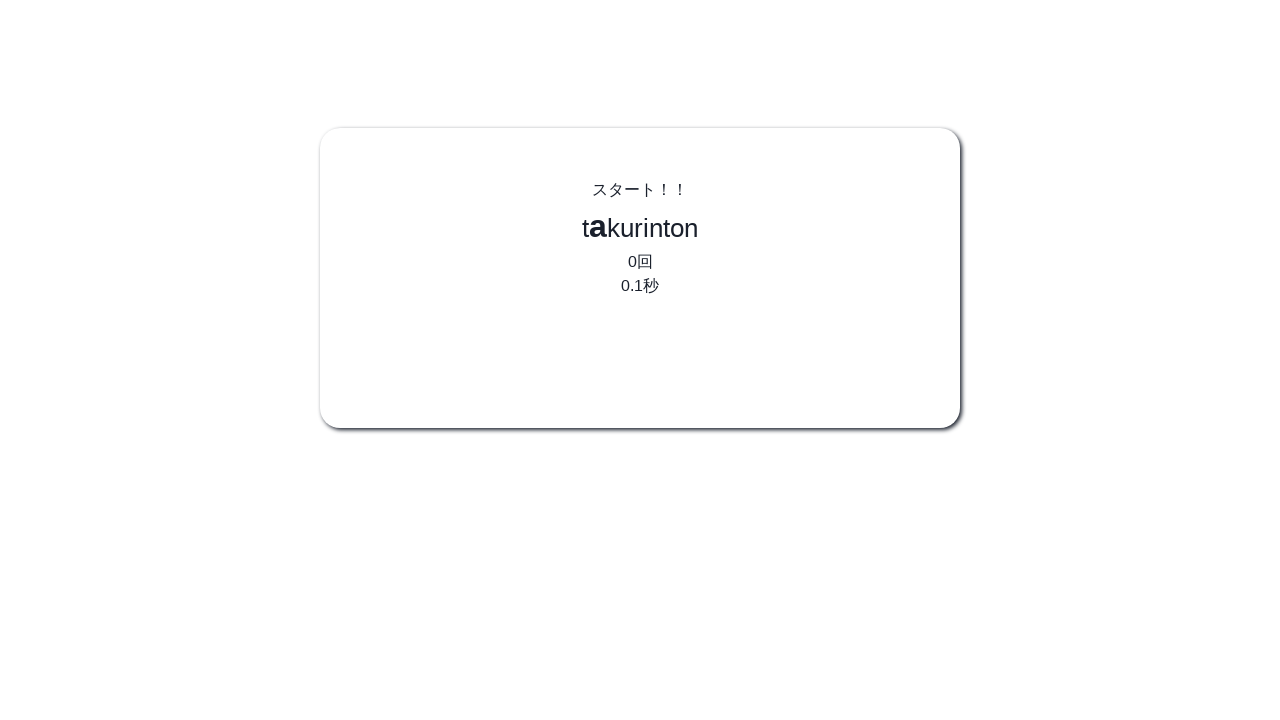

Pressed 'a' (iteration 1/10)
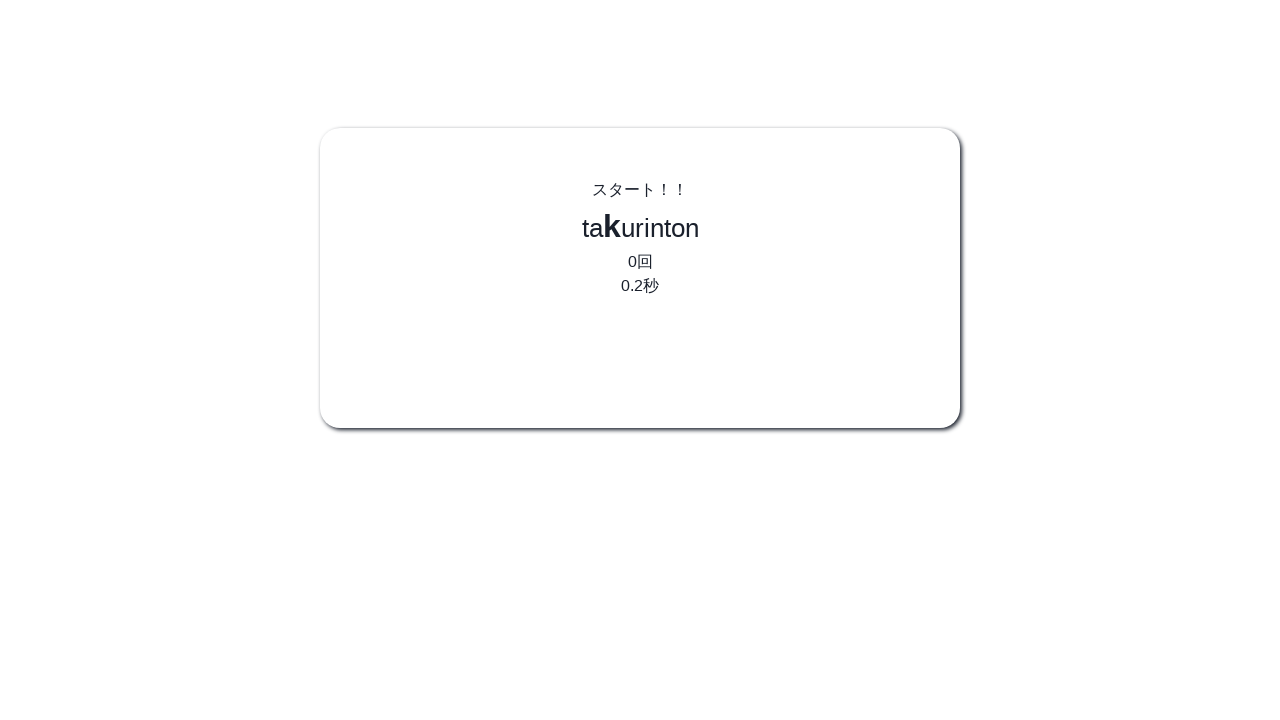

Pressed 'k' (iteration 1/10)
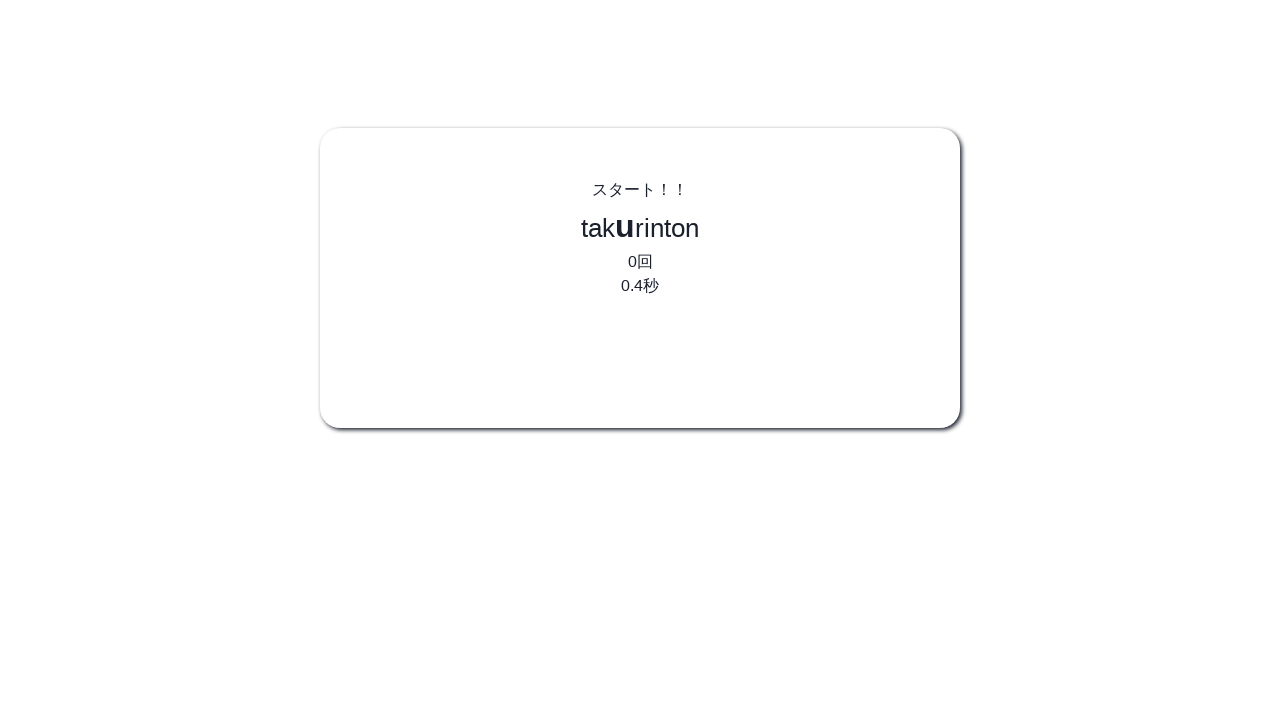

Pressed 'u' (iteration 1/10)
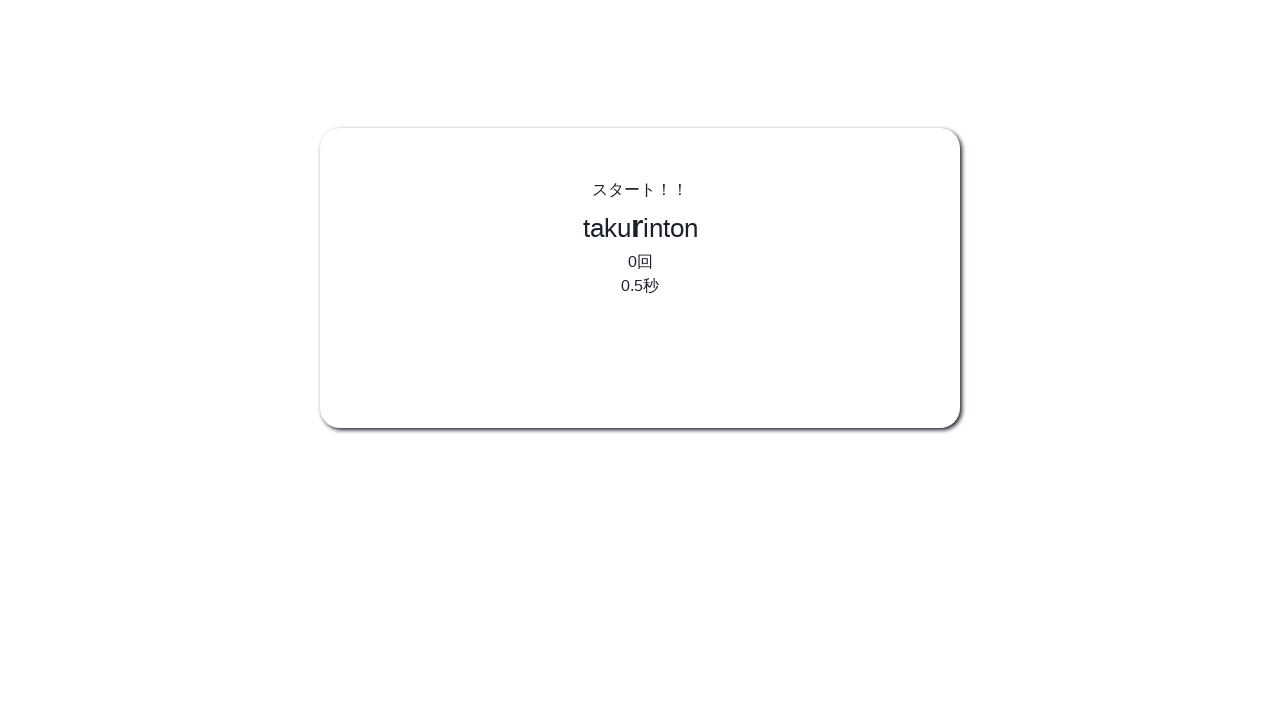

Pressed 'r' (iteration 1/10)
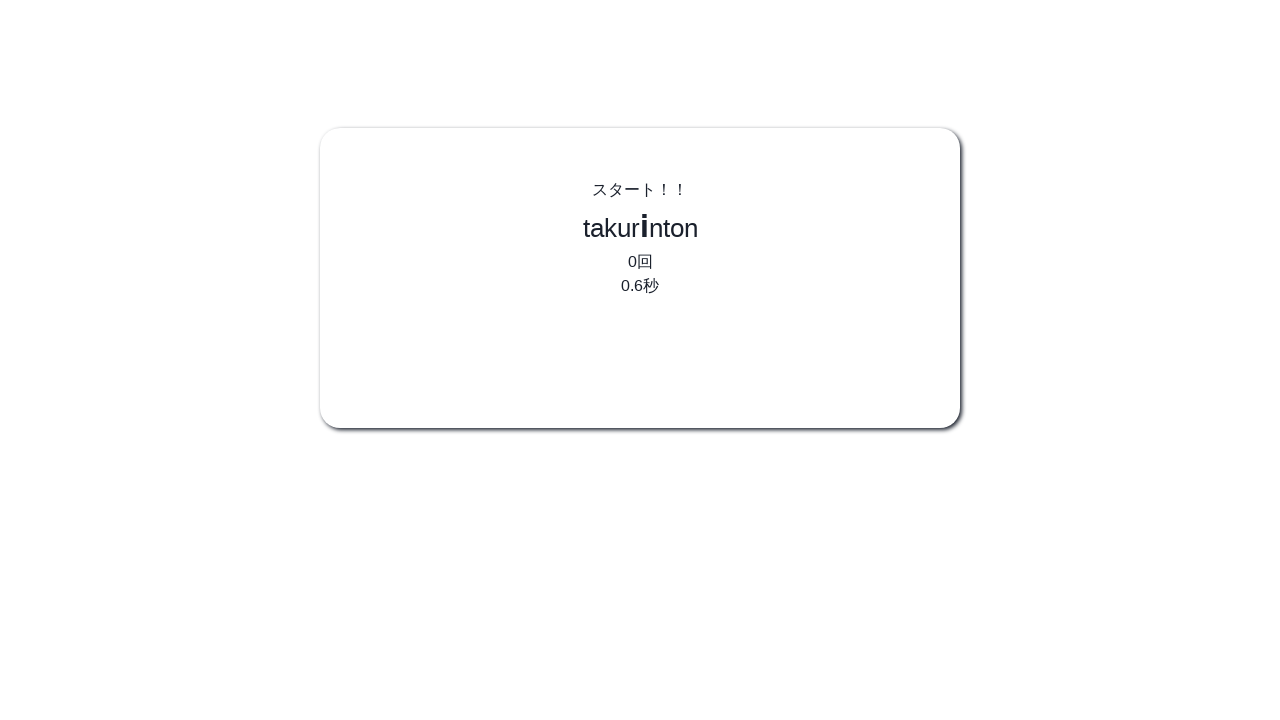

Pressed 'i' (iteration 1/10)
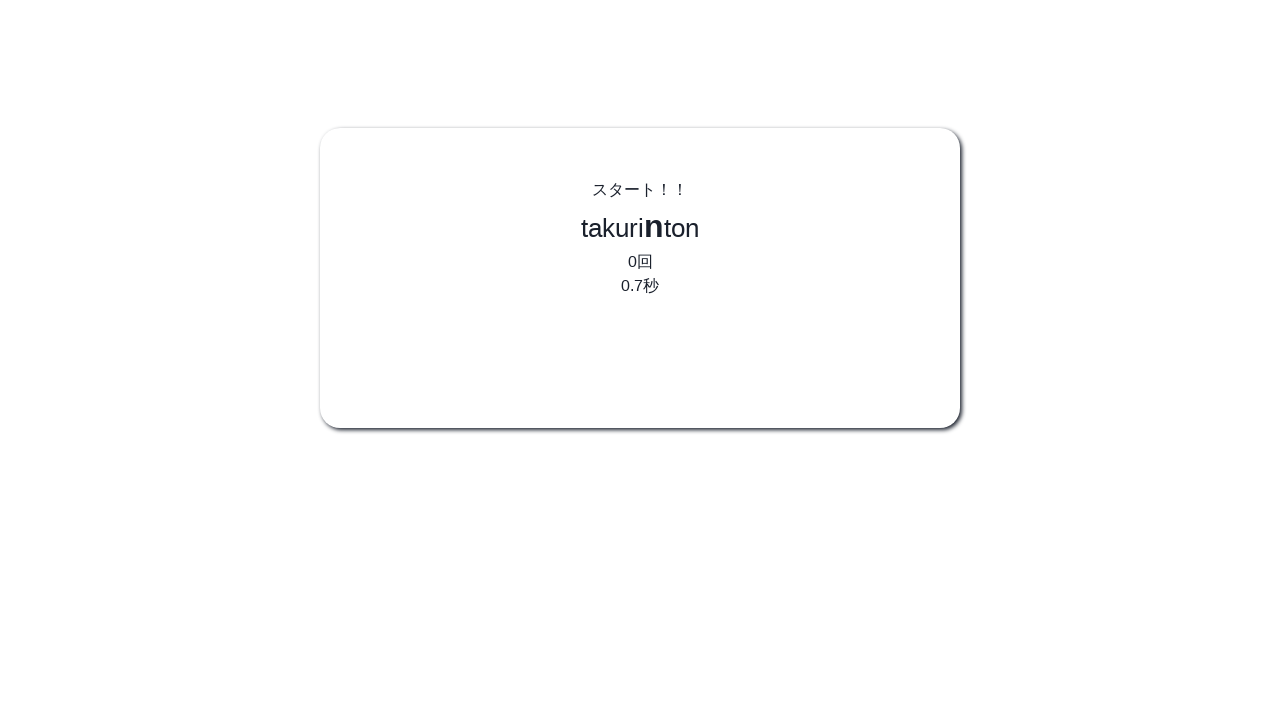

Pressed 'n' (iteration 1/10)
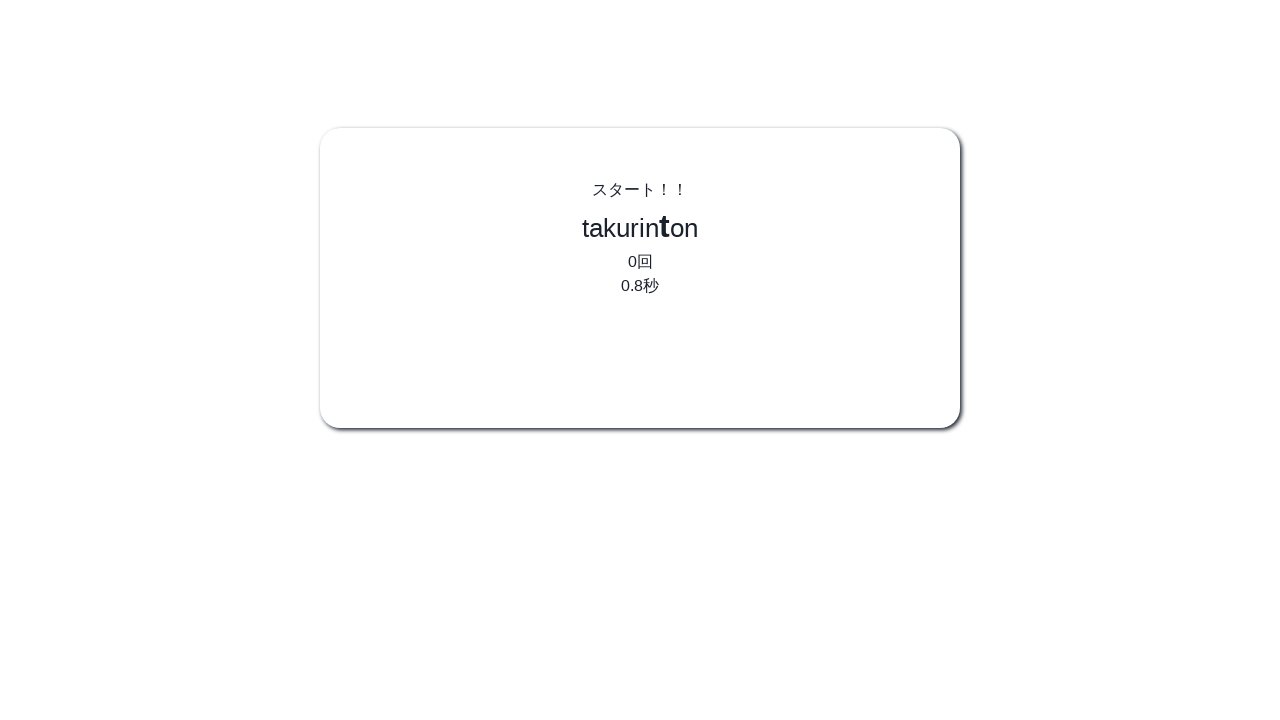

Pressed 't' (iteration 1/10)
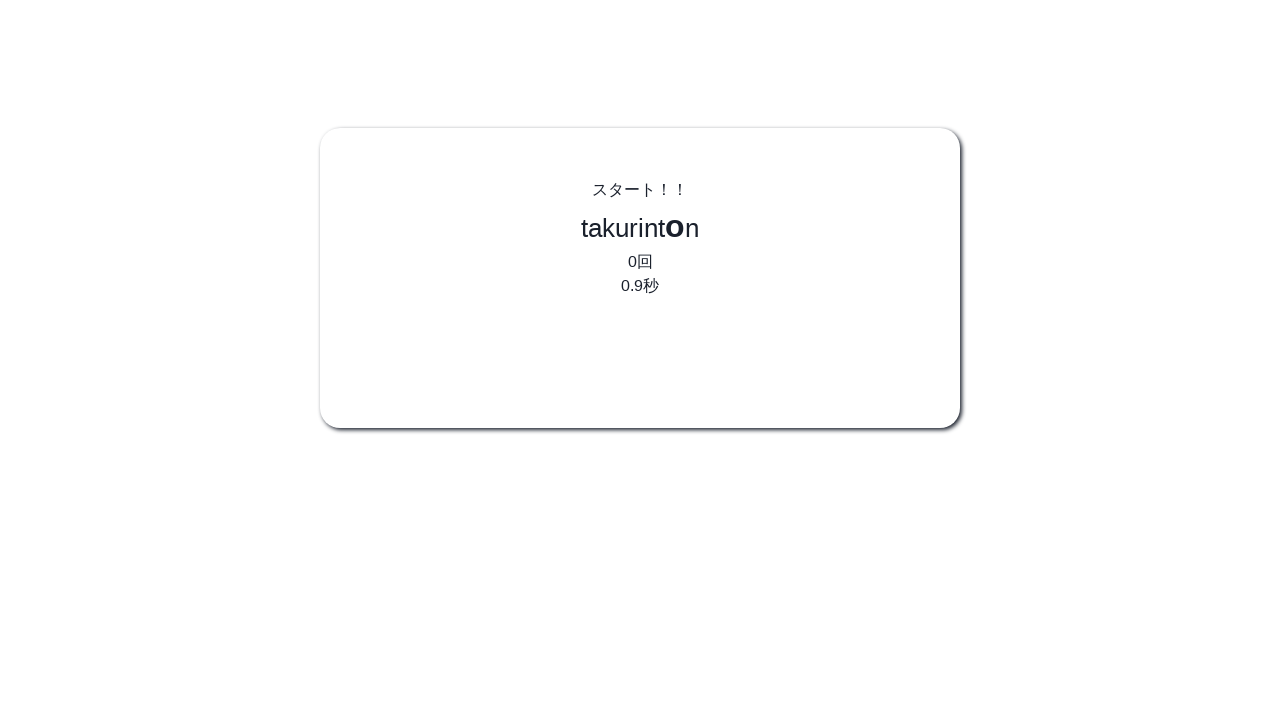

Pressed 'o' (iteration 1/10)
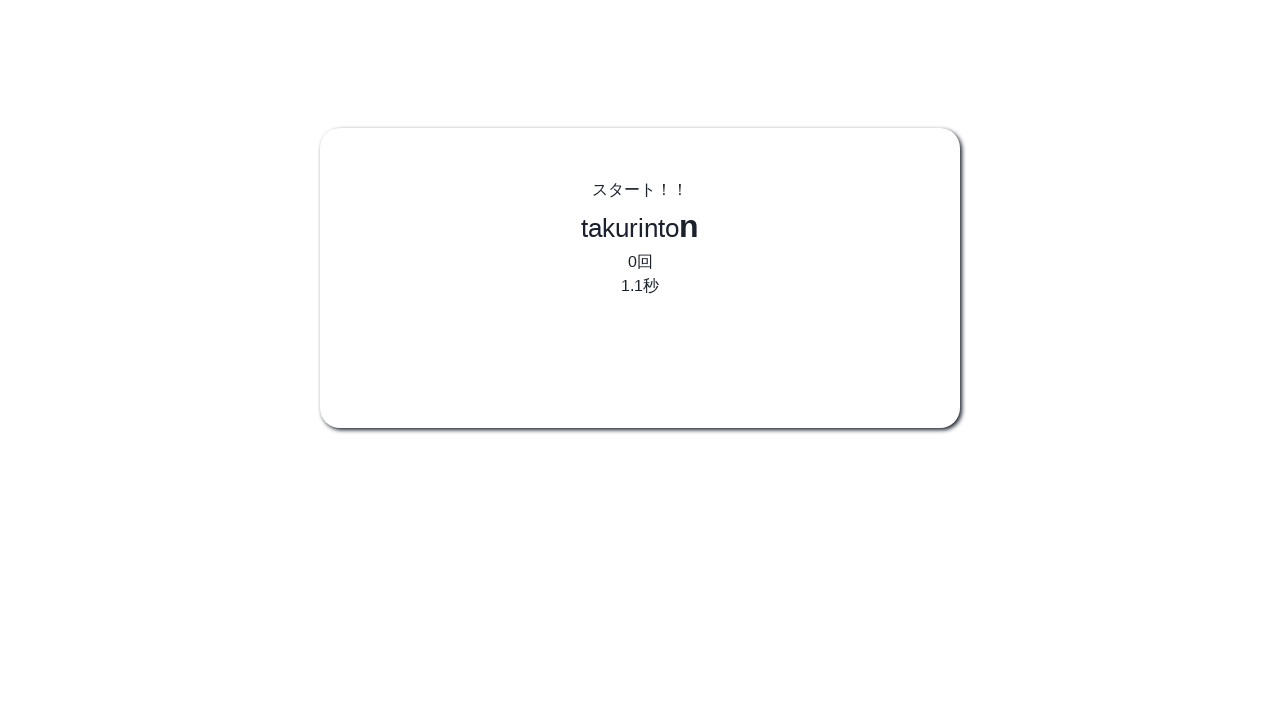

Pressed 'n' (iteration 1/10) - completed 'takurinton'
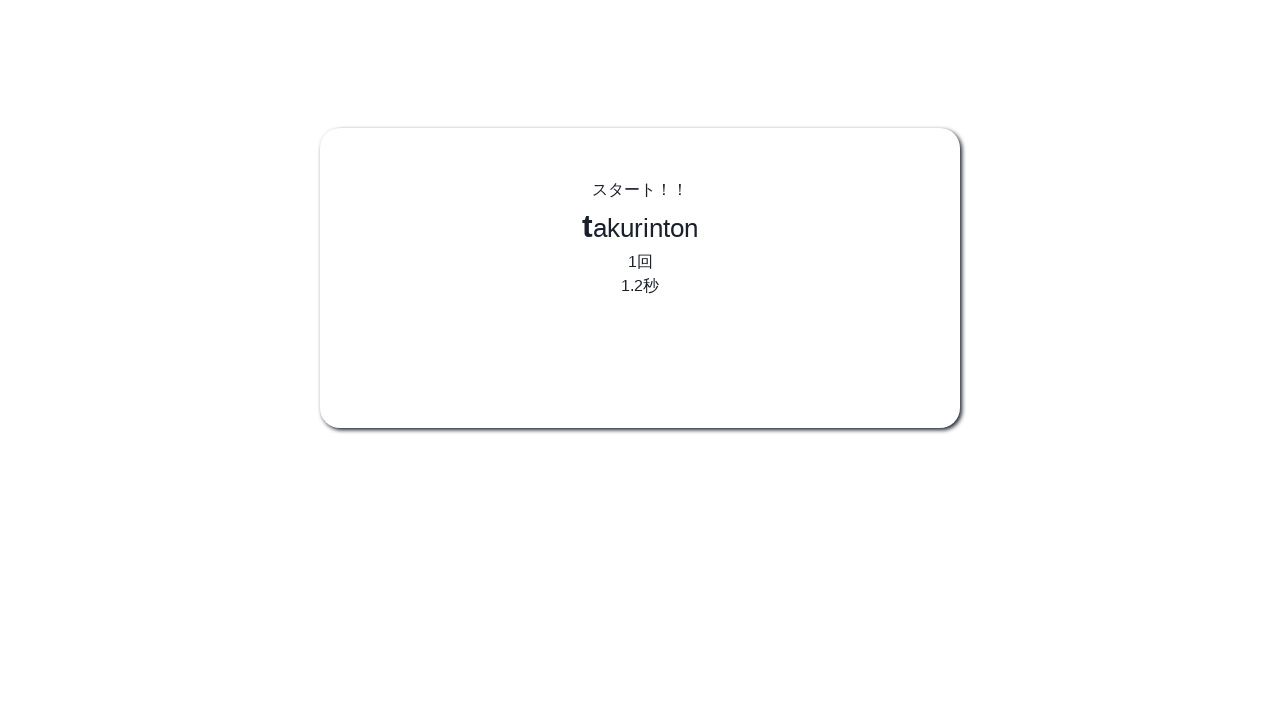

Pressed 't' (iteration 2/10)
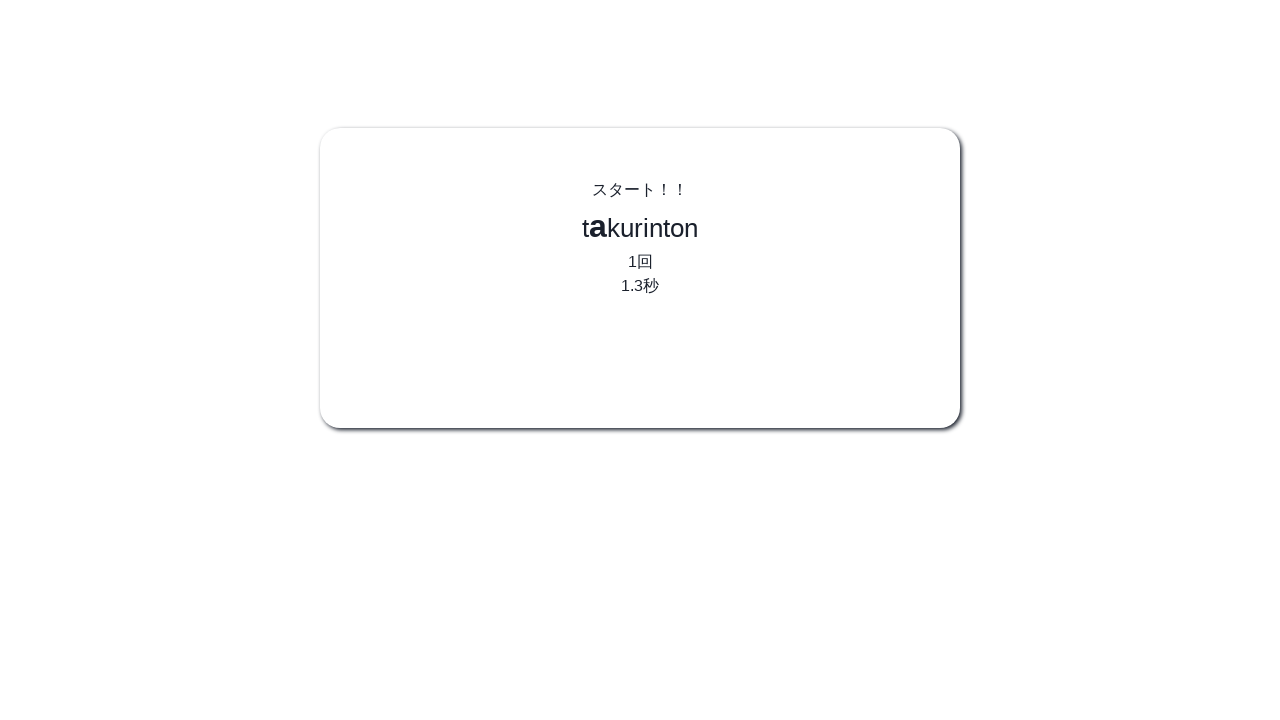

Pressed 'a' (iteration 2/10)
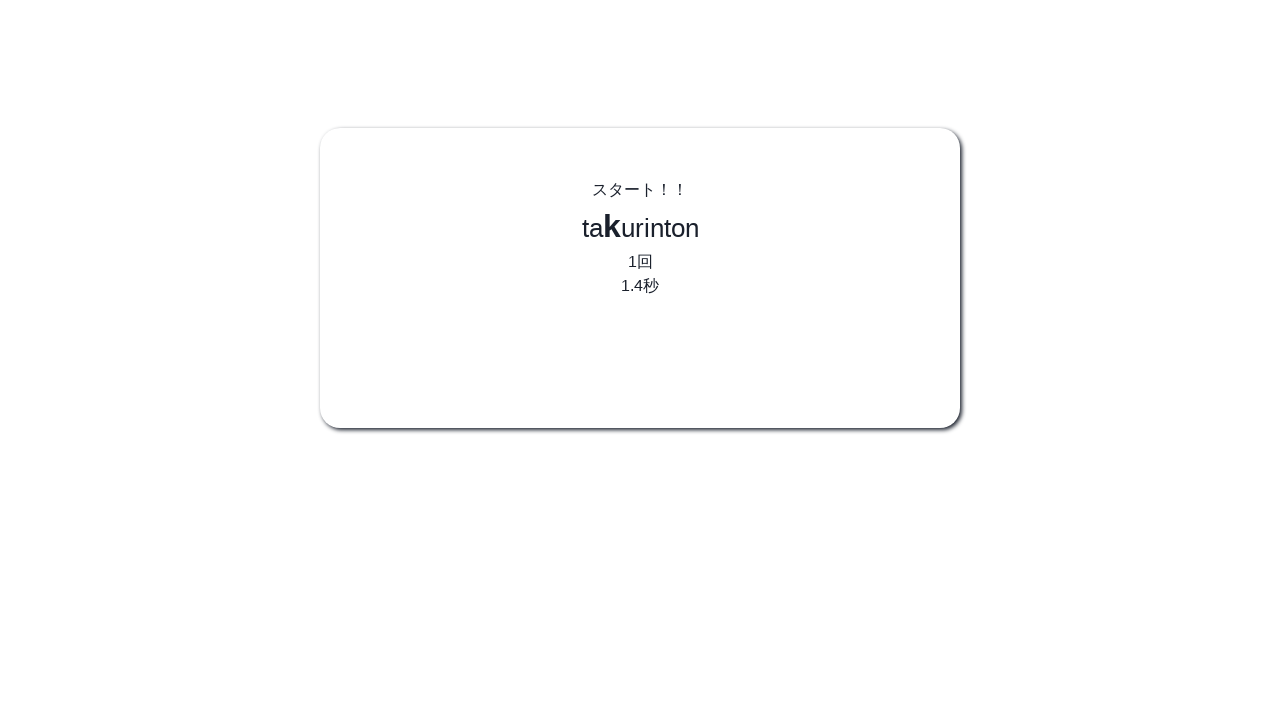

Pressed 'k' (iteration 2/10)
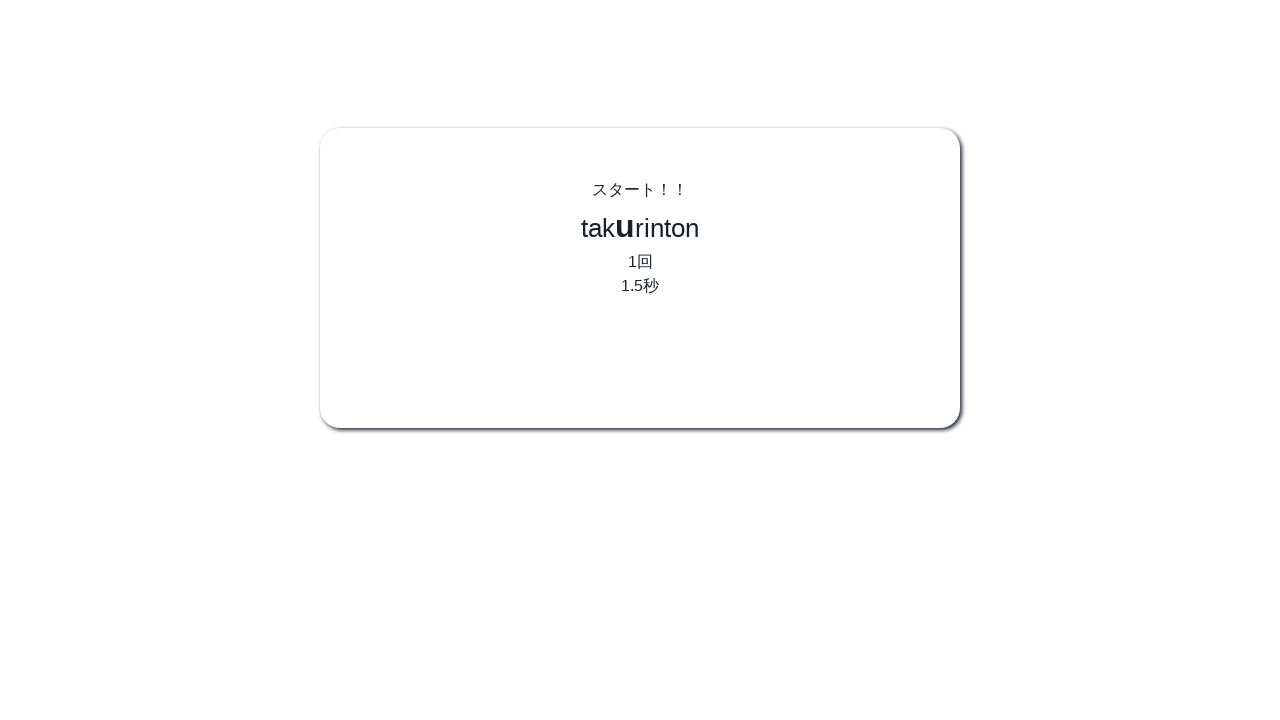

Pressed 'u' (iteration 2/10)
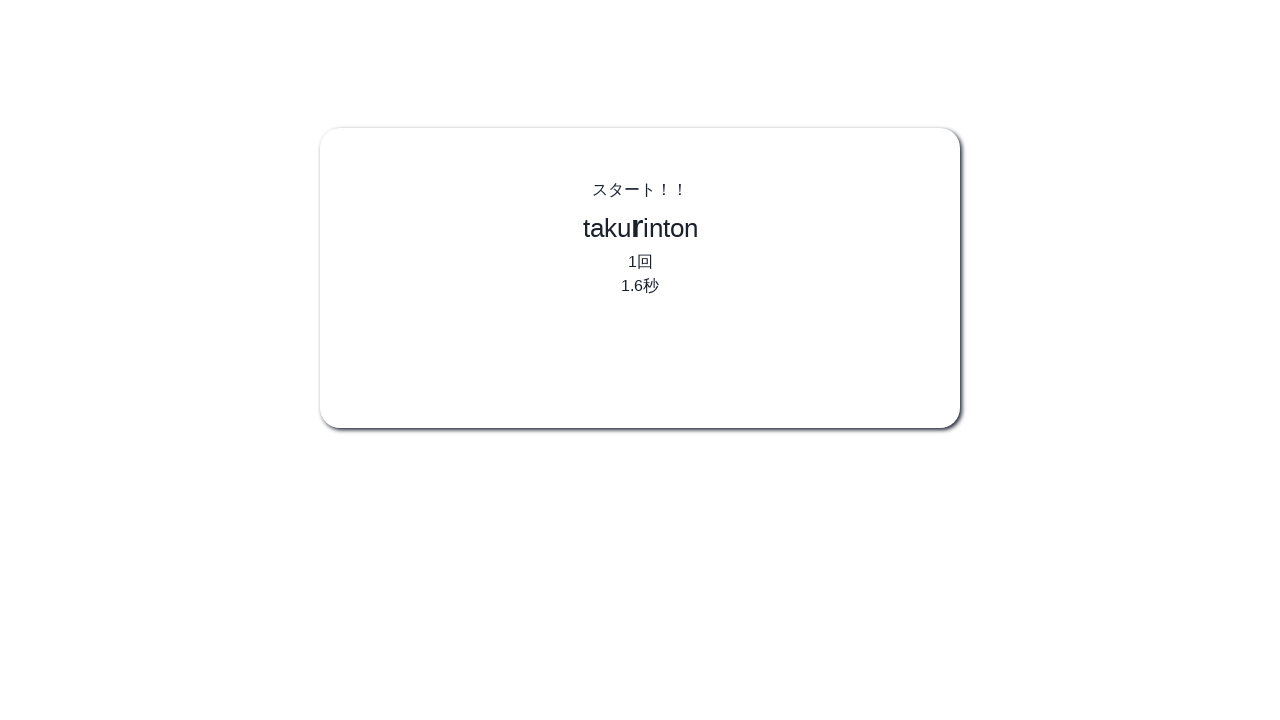

Pressed 'r' (iteration 2/10)
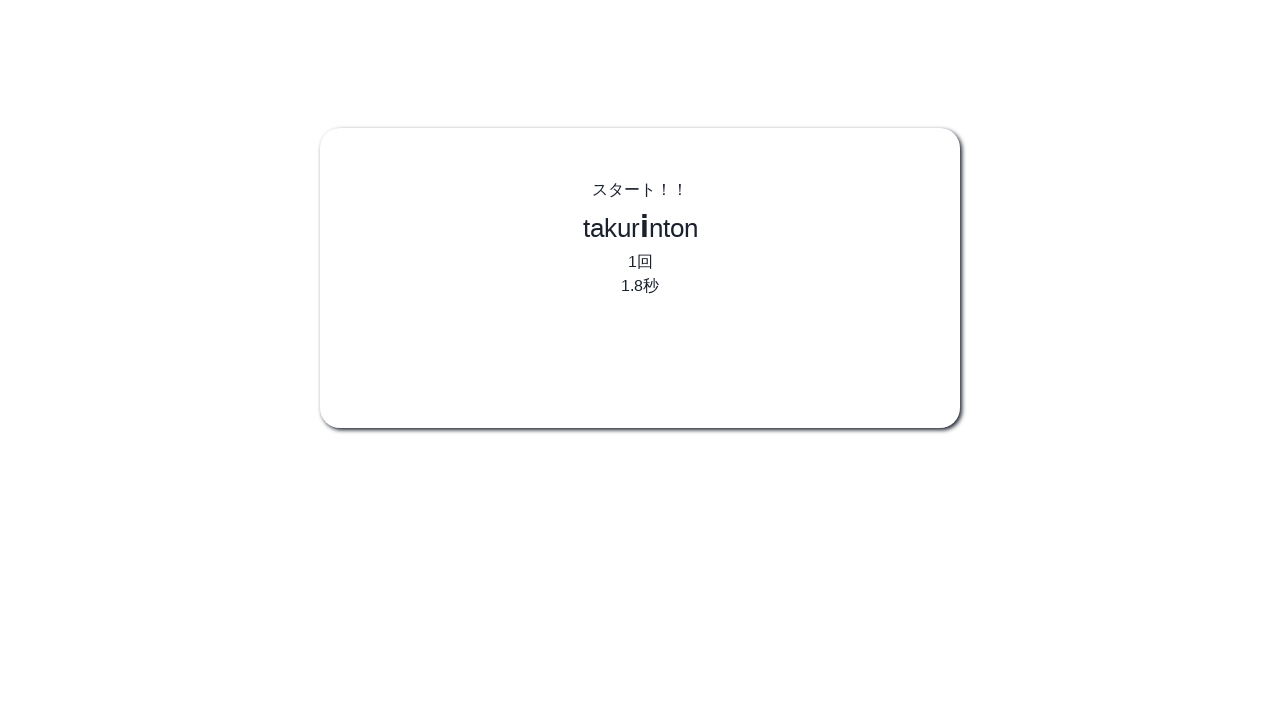

Pressed 'i' (iteration 2/10)
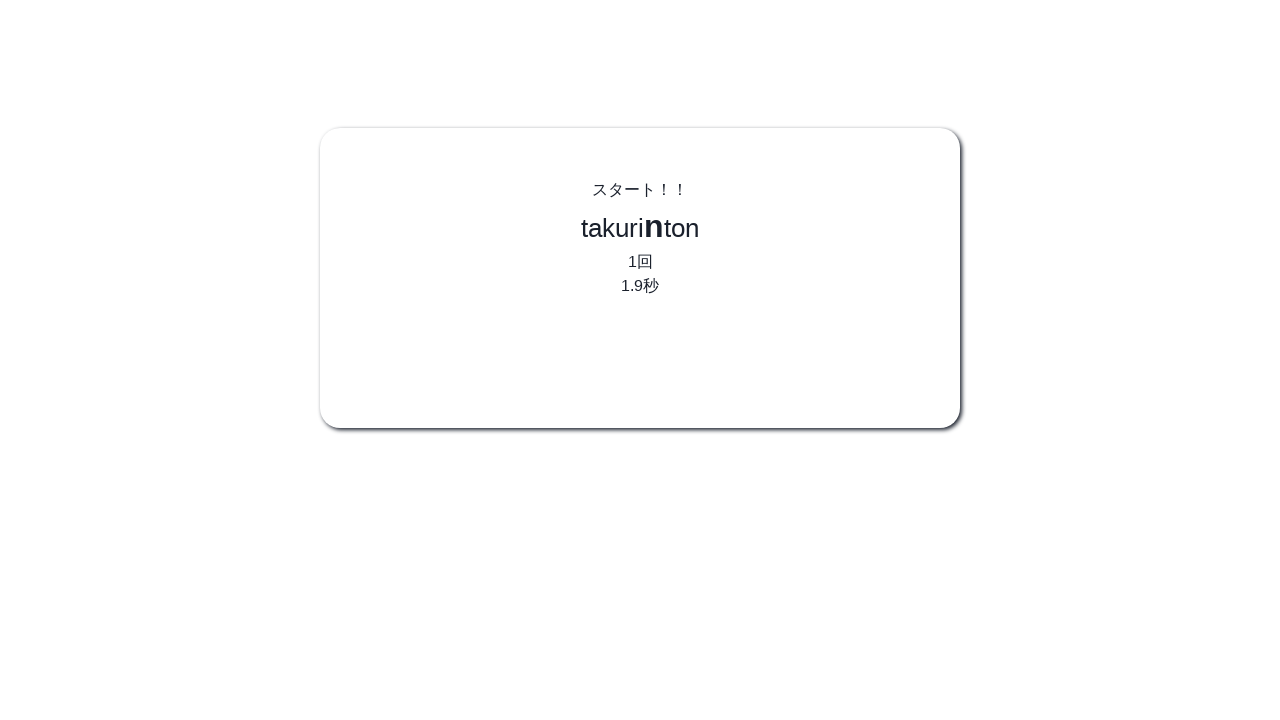

Pressed 'n' (iteration 2/10)
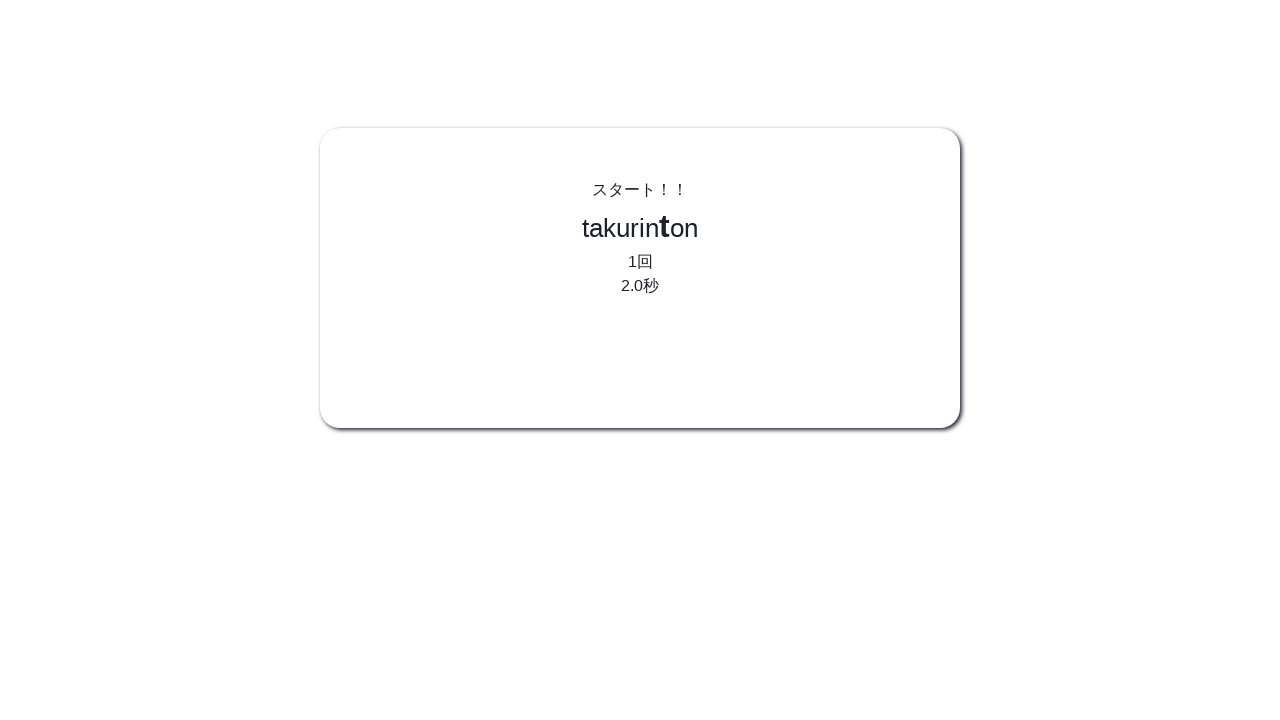

Pressed 't' (iteration 2/10)
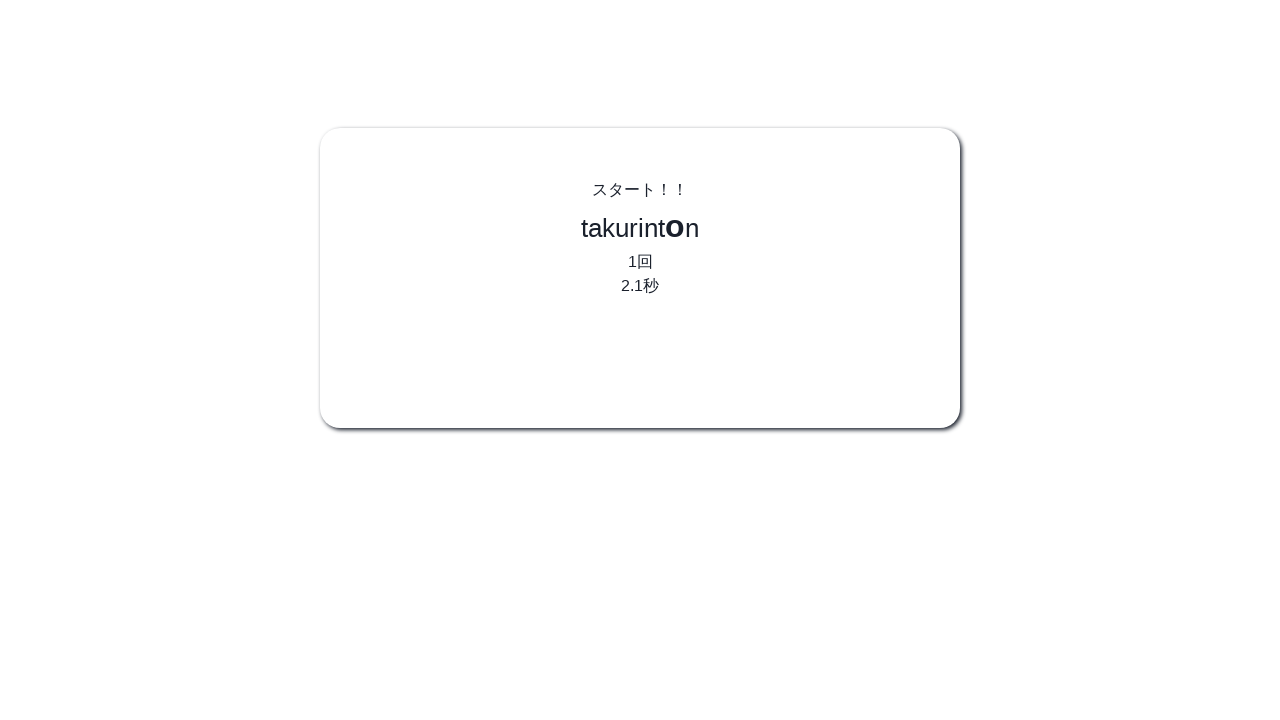

Pressed 'o' (iteration 2/10)
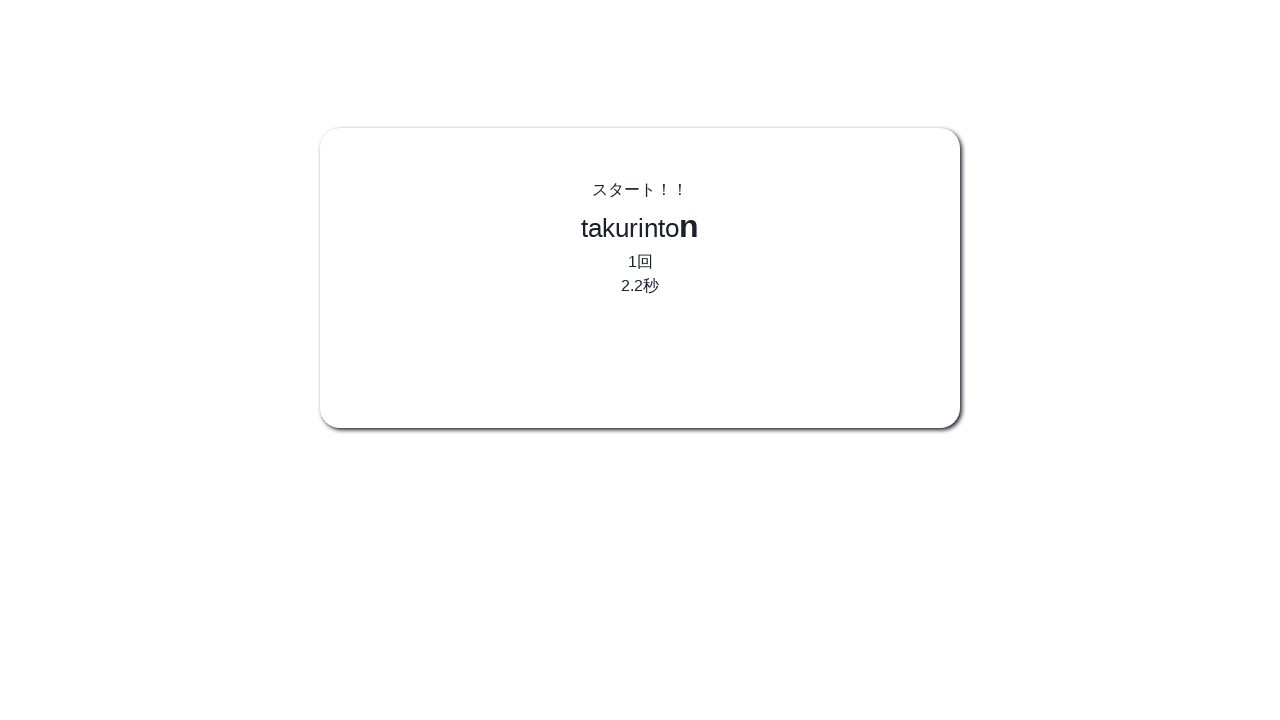

Pressed 'n' (iteration 2/10) - completed 'takurinton'
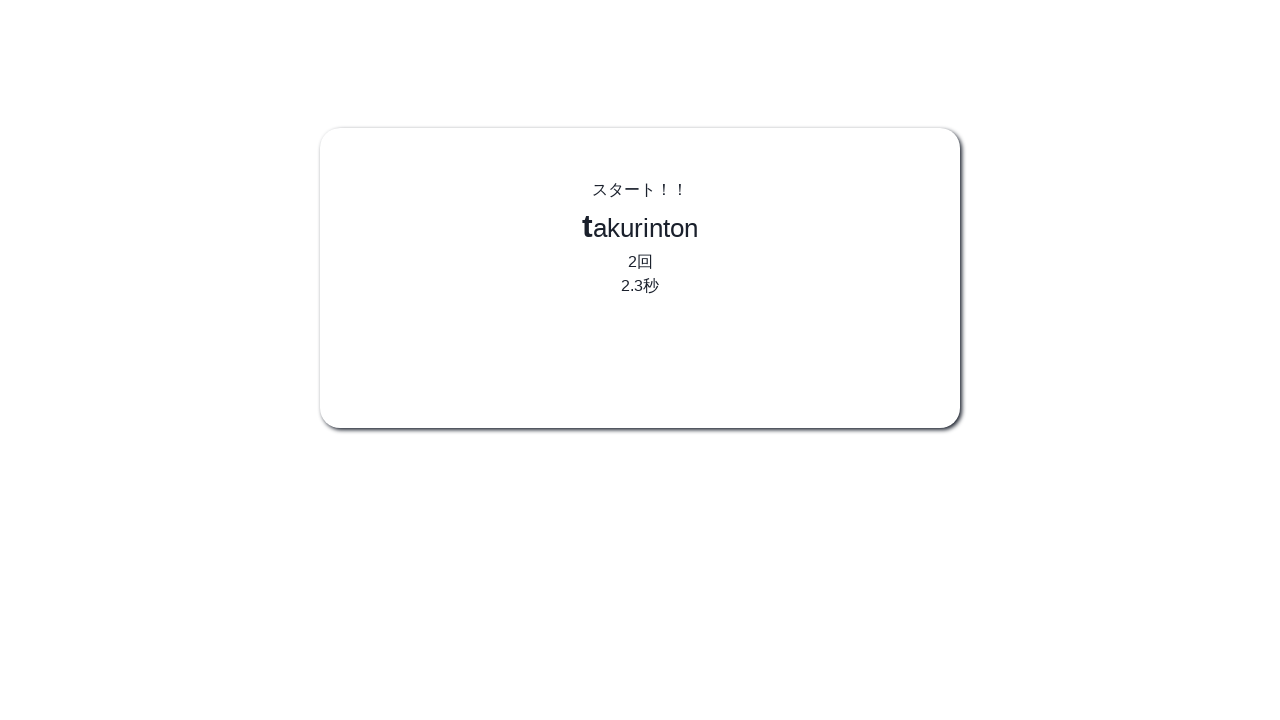

Pressed 't' (iteration 3/10)
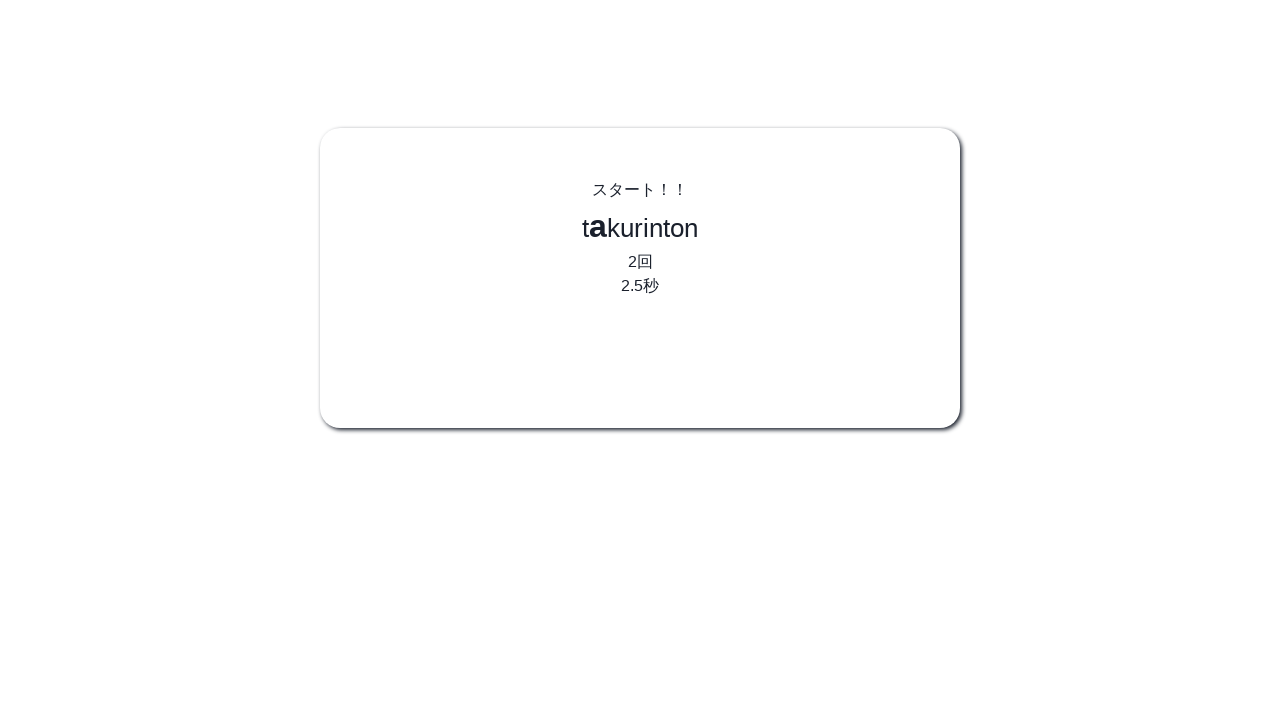

Pressed 'a' (iteration 3/10)
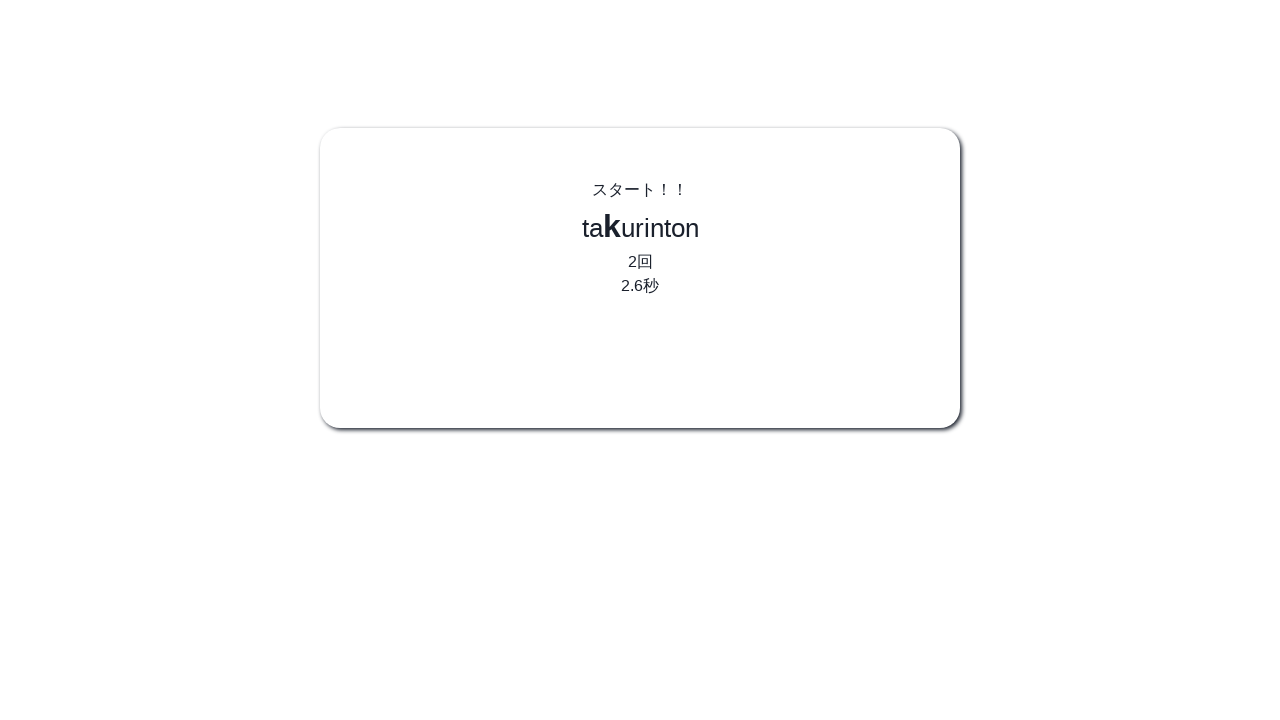

Pressed 'k' (iteration 3/10)
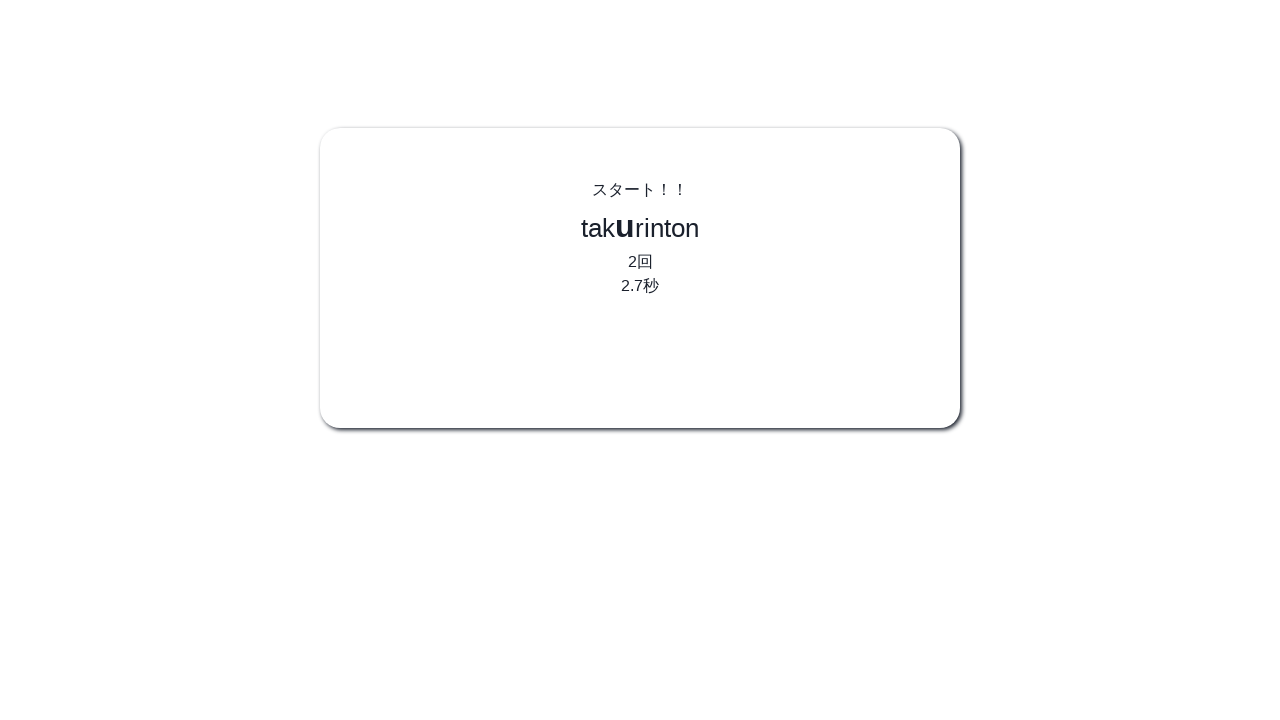

Pressed 'u' (iteration 3/10)
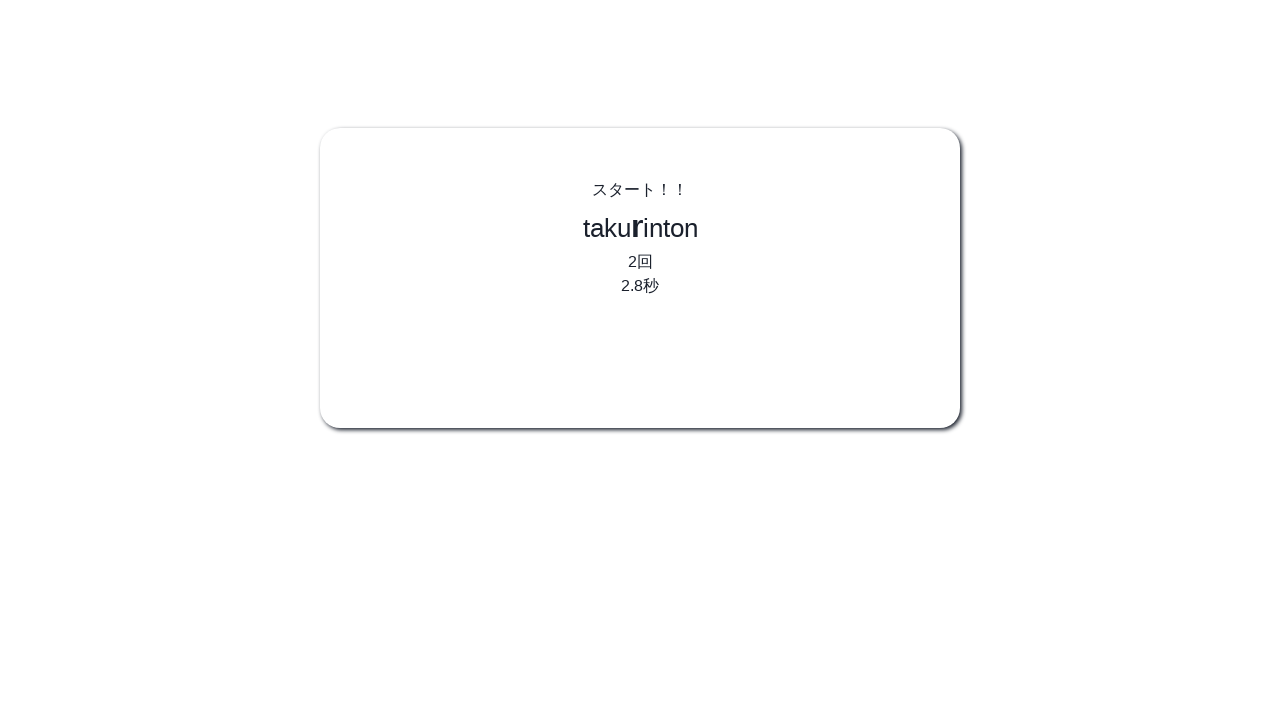

Pressed 'r' (iteration 3/10)
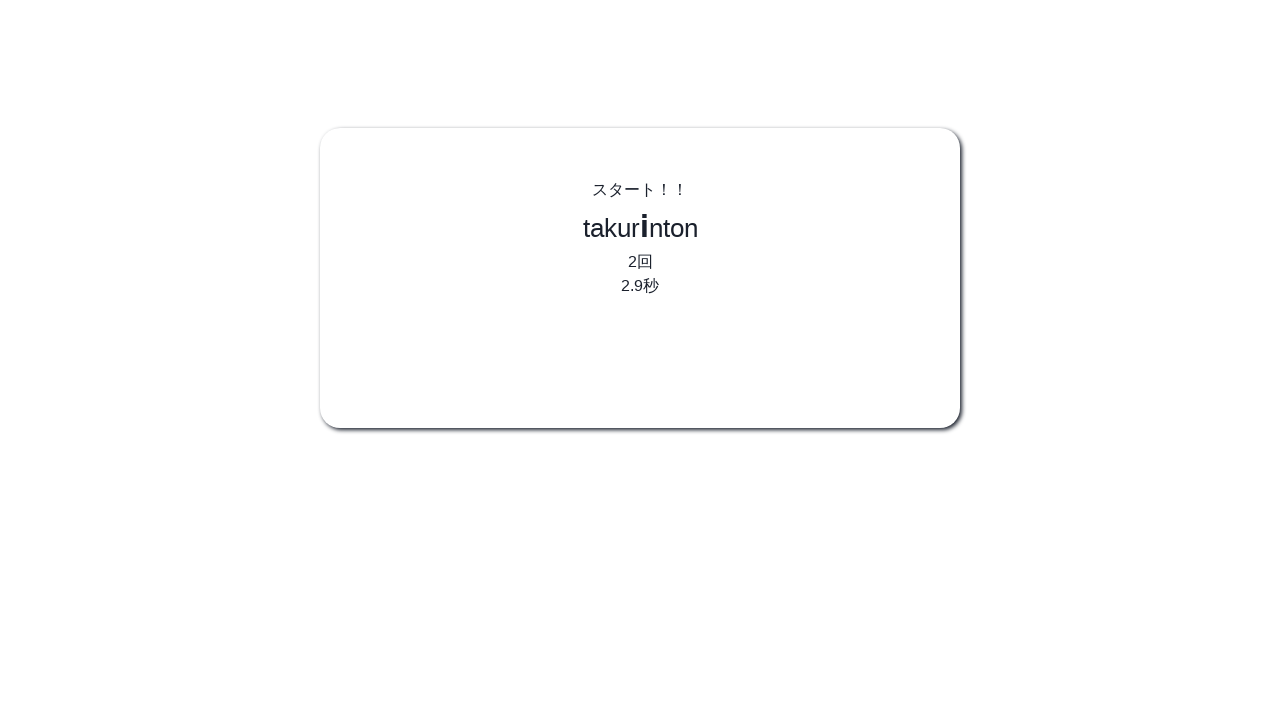

Pressed 'i' (iteration 3/10)
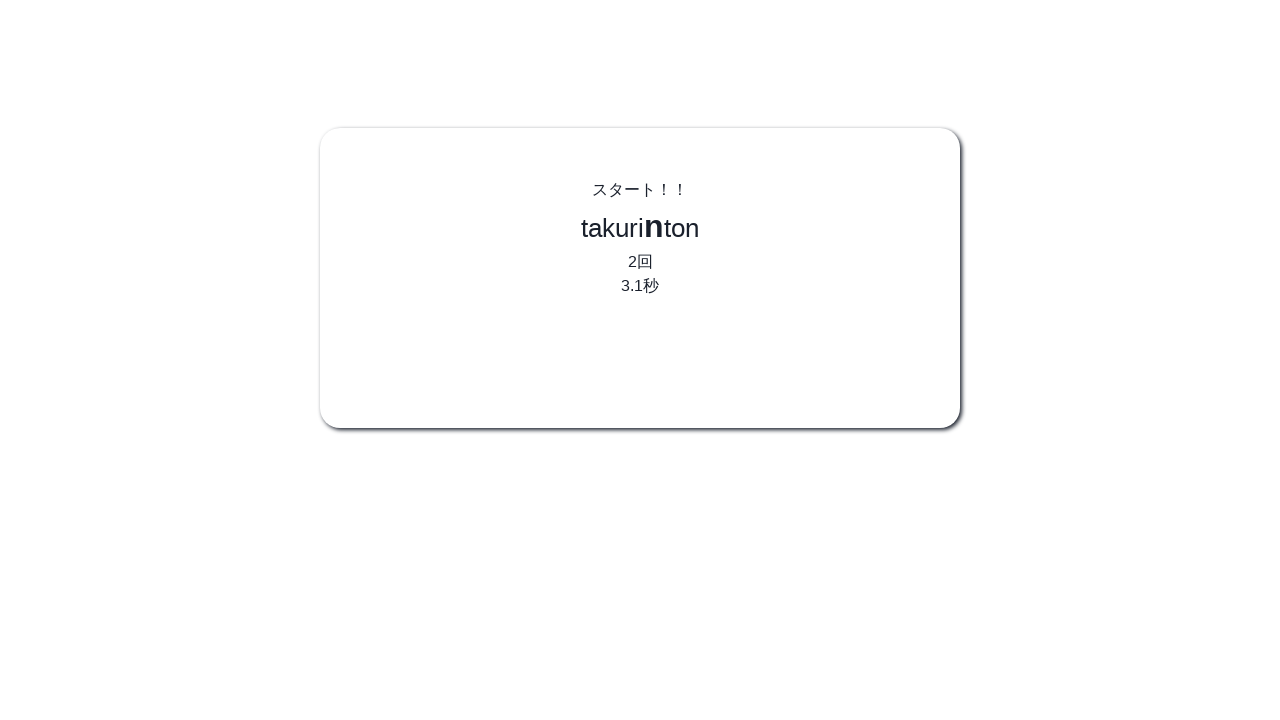

Pressed 'n' (iteration 3/10)
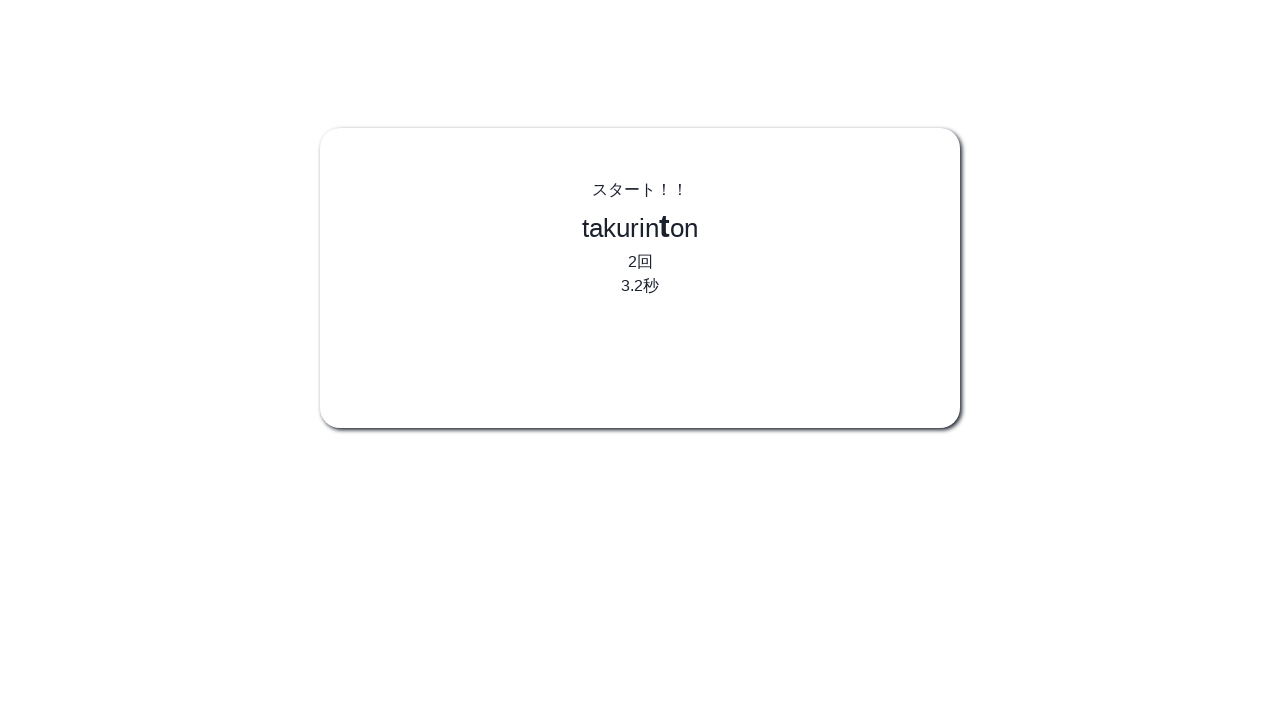

Pressed 't' (iteration 3/10)
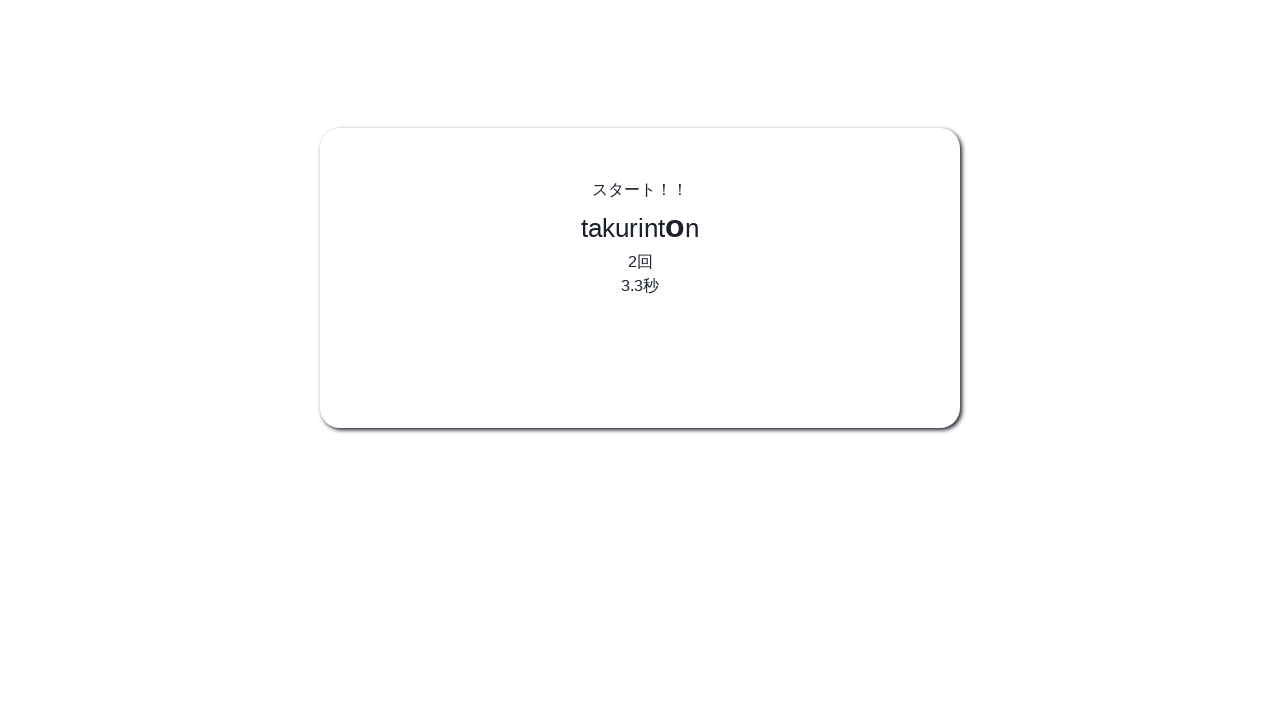

Pressed 'o' (iteration 3/10)
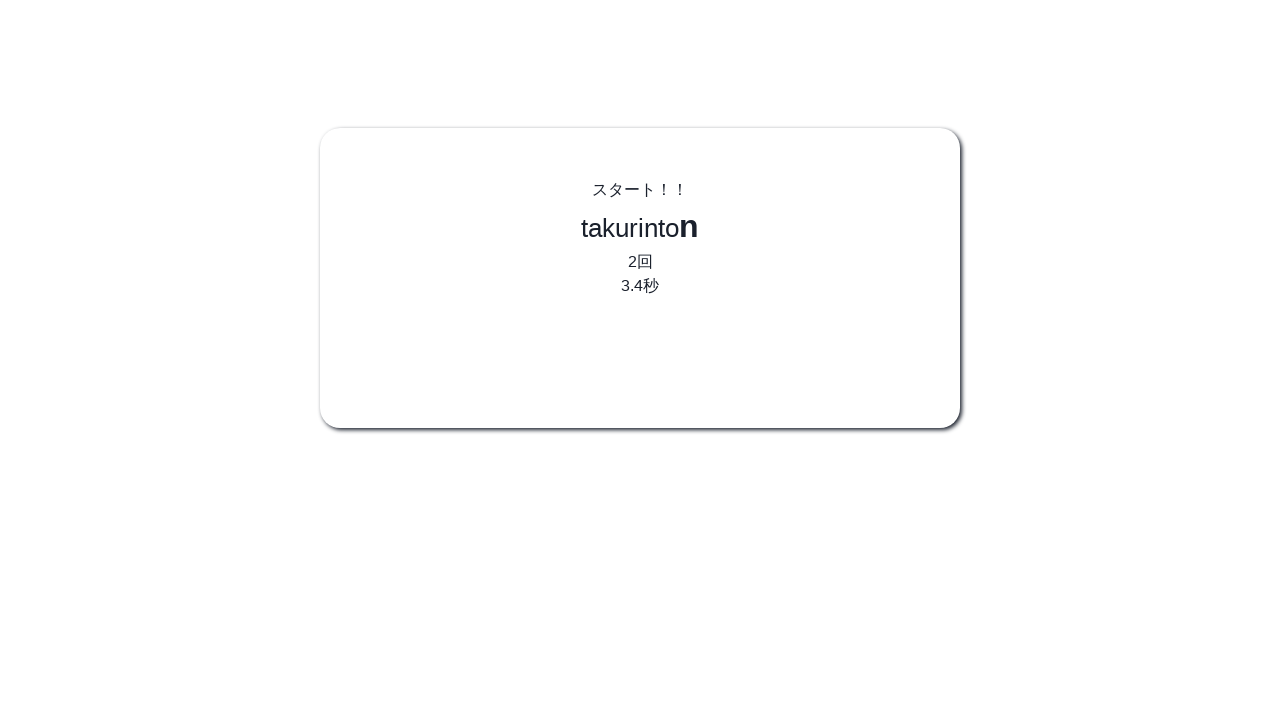

Pressed 'n' (iteration 3/10) - completed 'takurinton'
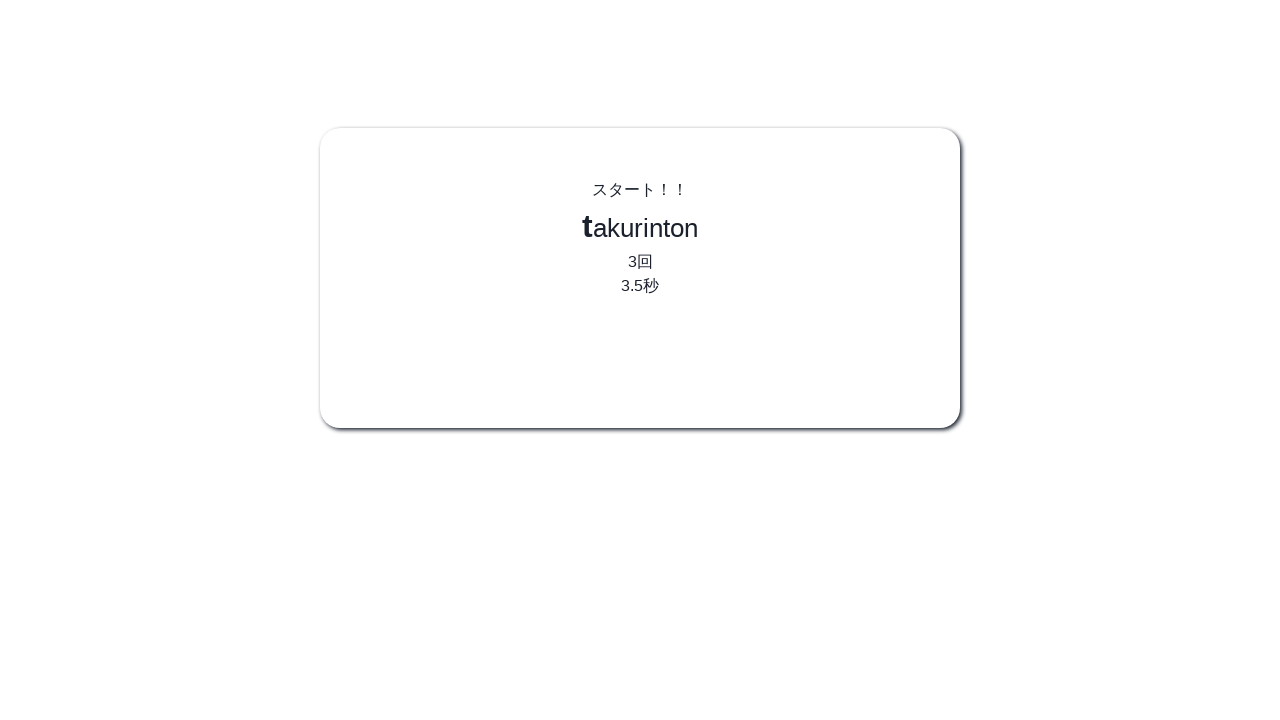

Pressed 't' (iteration 4/10)
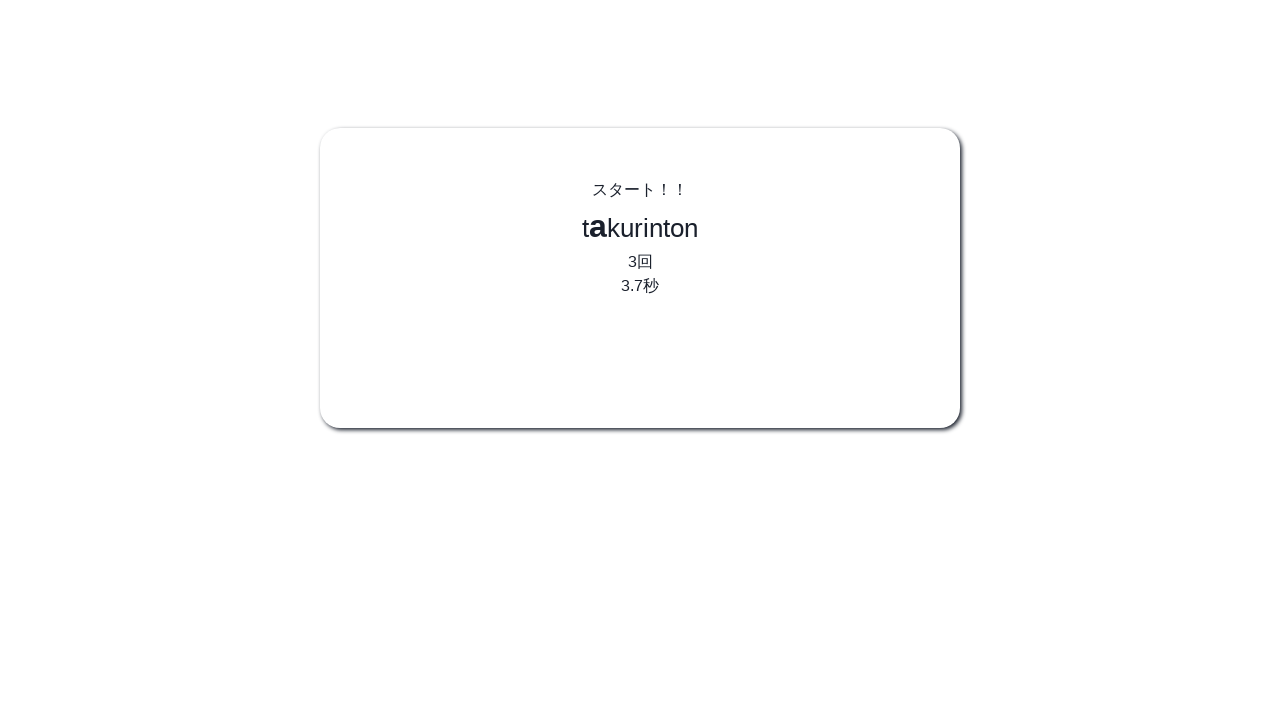

Pressed 'a' (iteration 4/10)
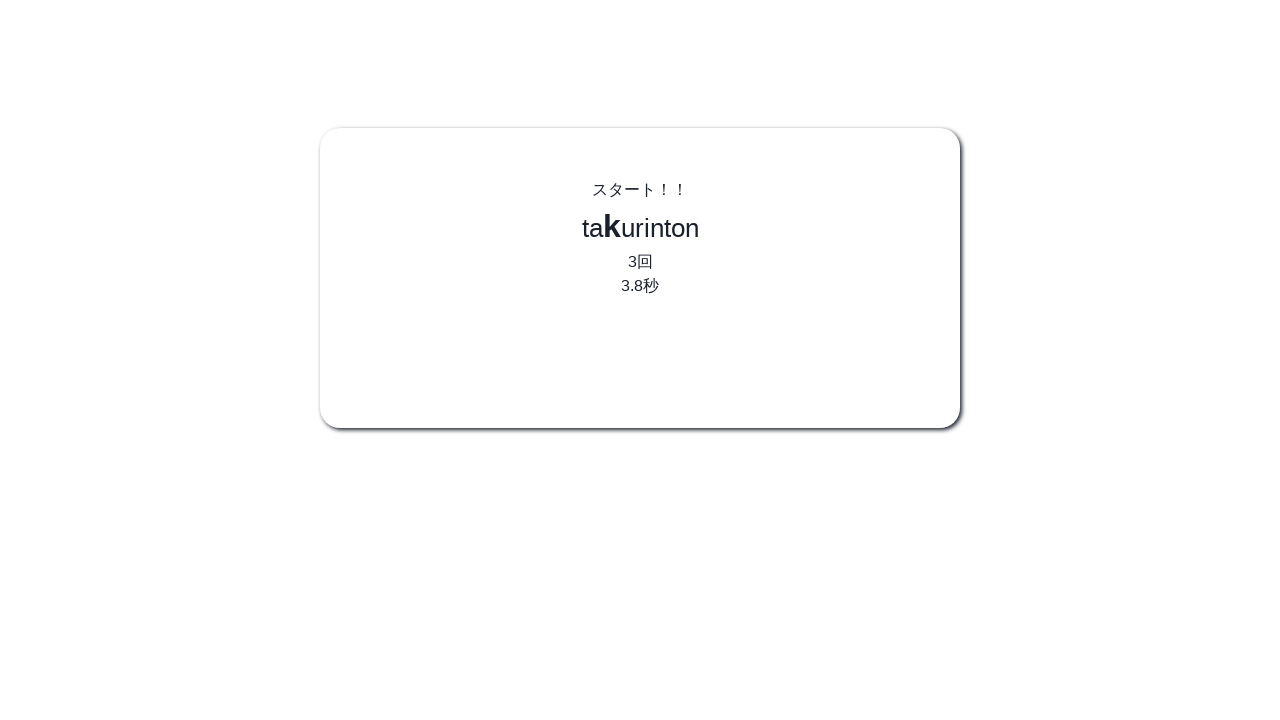

Pressed 'k' (iteration 4/10)
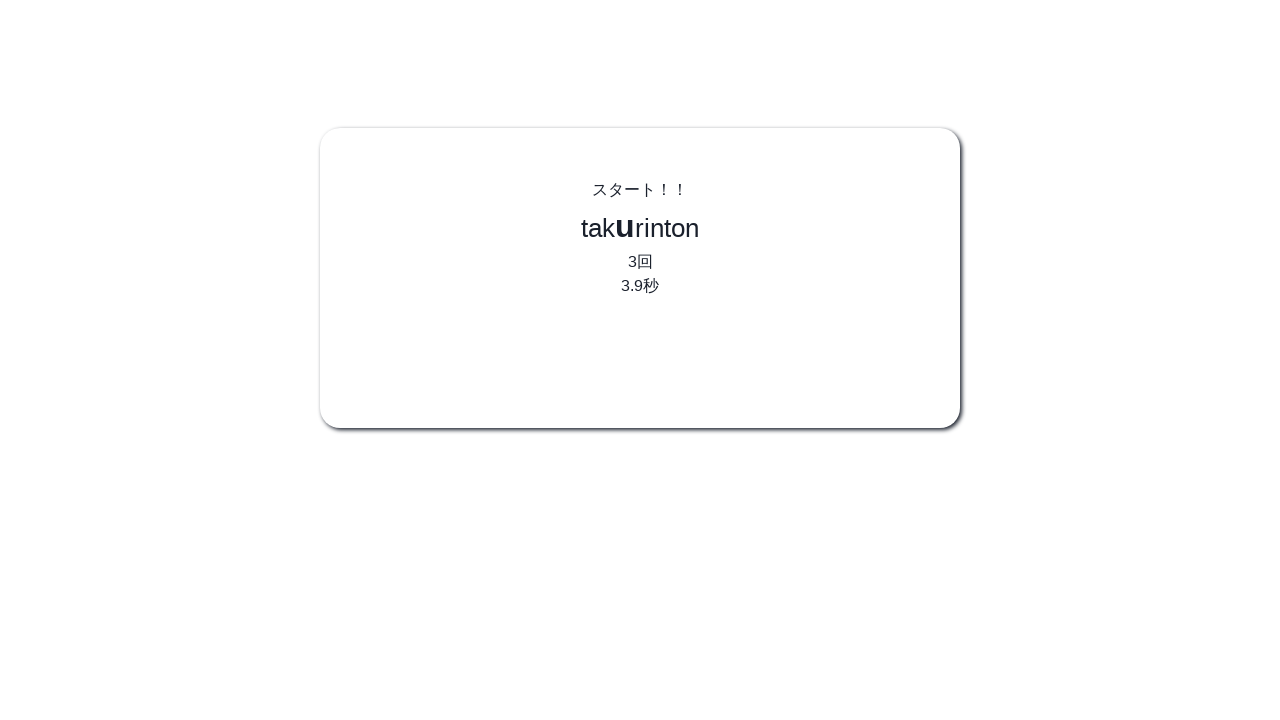

Pressed 'u' (iteration 4/10)
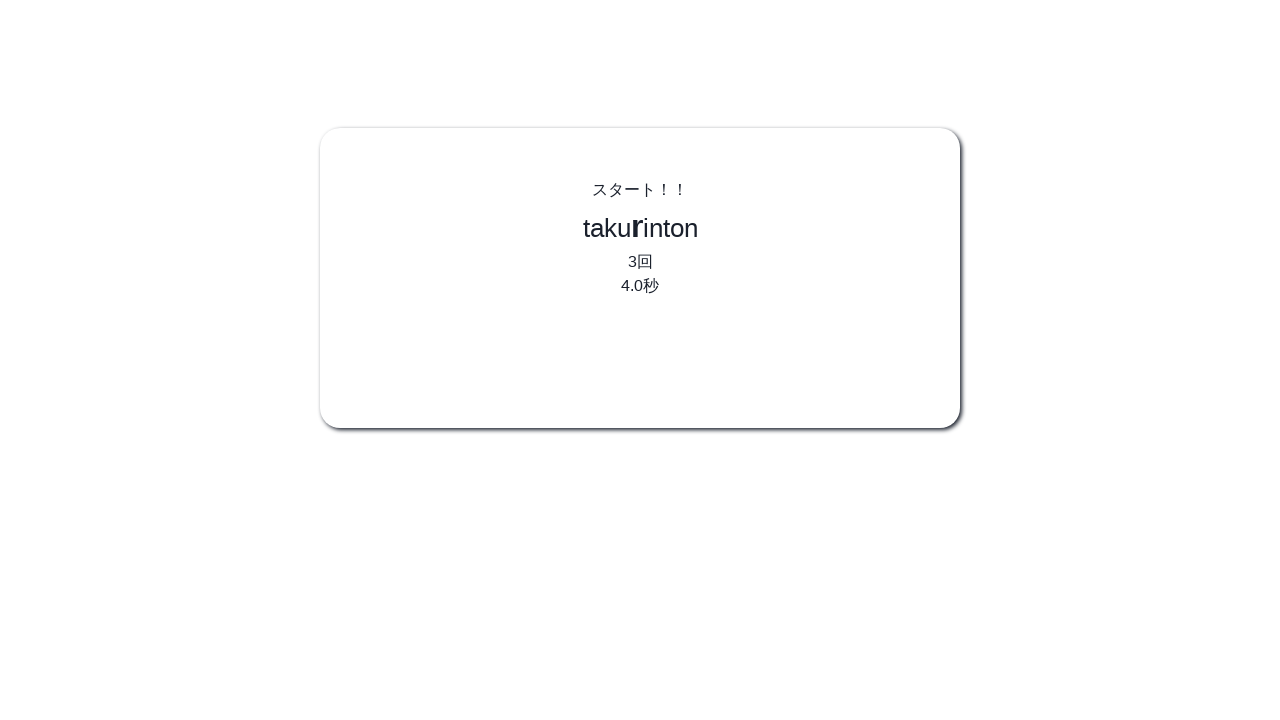

Pressed 'r' (iteration 4/10)
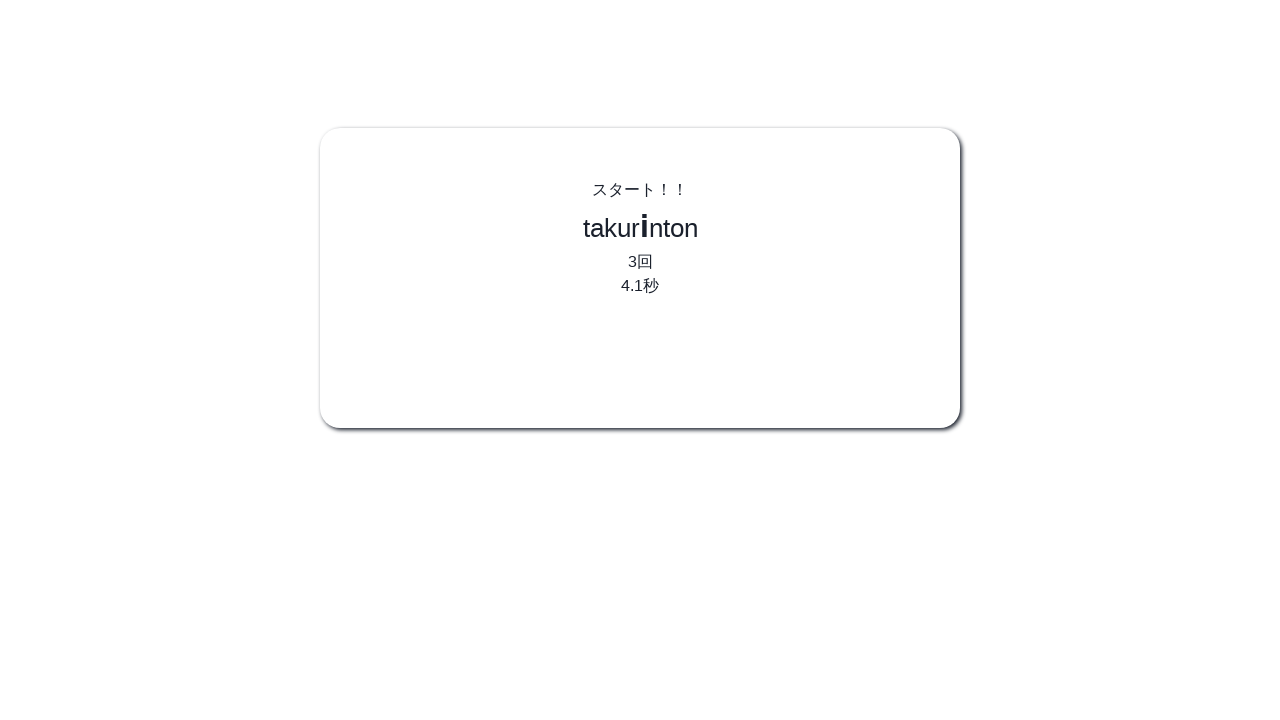

Pressed 'i' (iteration 4/10)
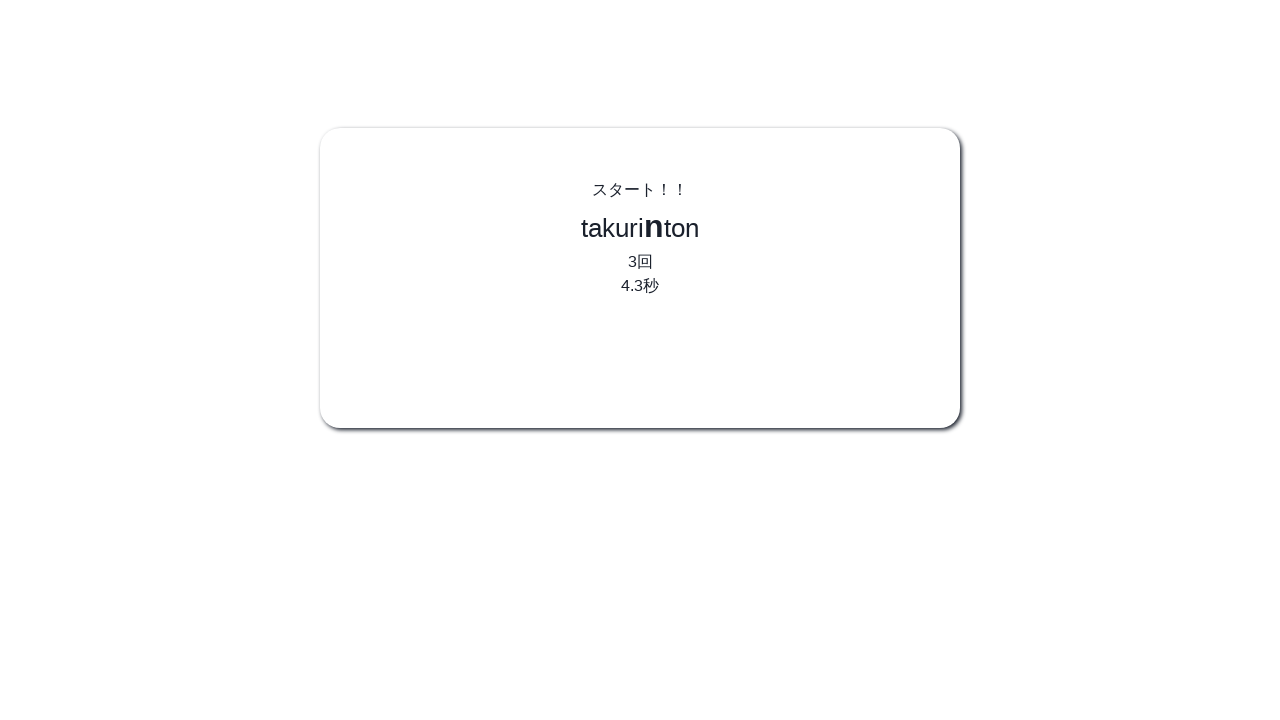

Pressed 'n' (iteration 4/10)
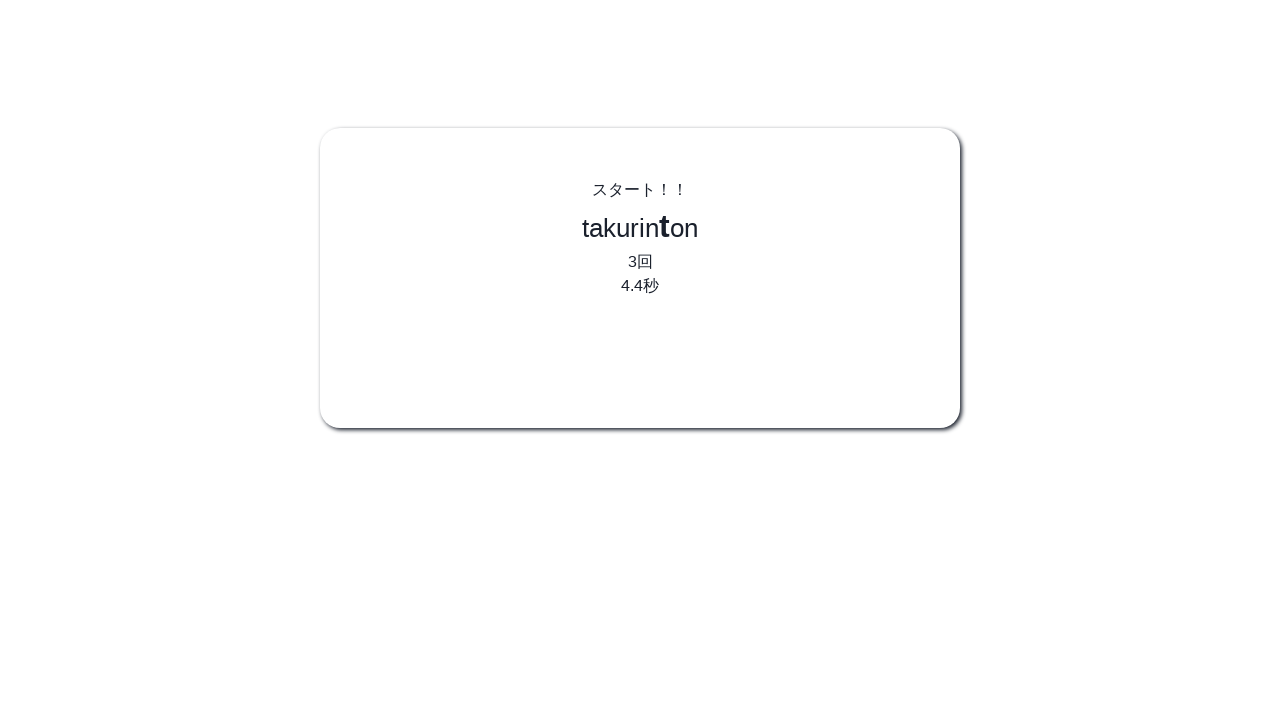

Pressed 't' (iteration 4/10)
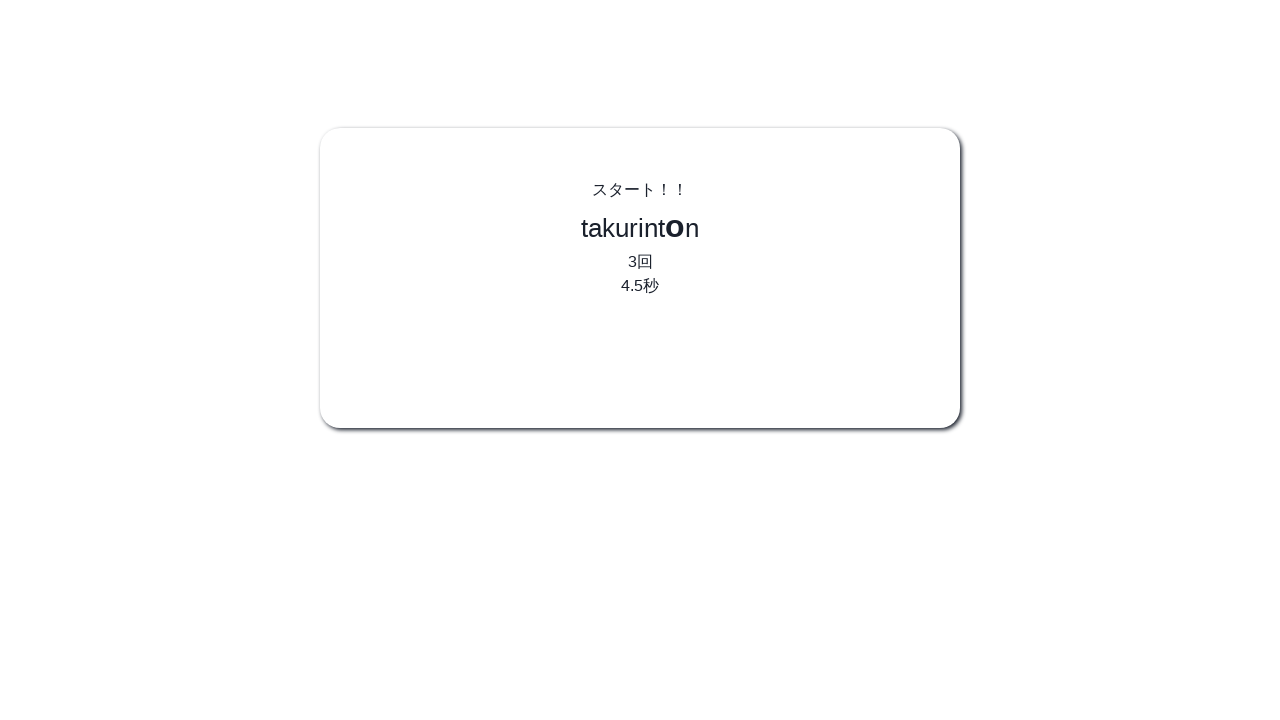

Pressed 'o' (iteration 4/10)
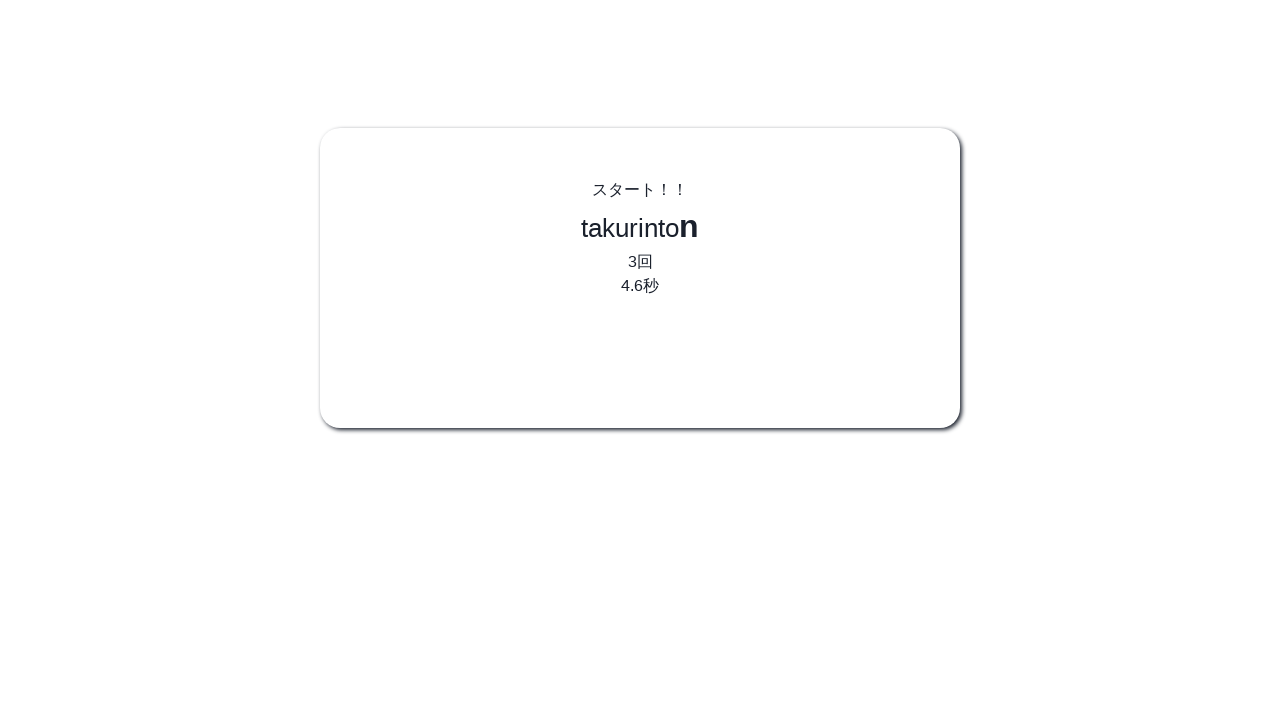

Pressed 'n' (iteration 4/10) - completed 'takurinton'
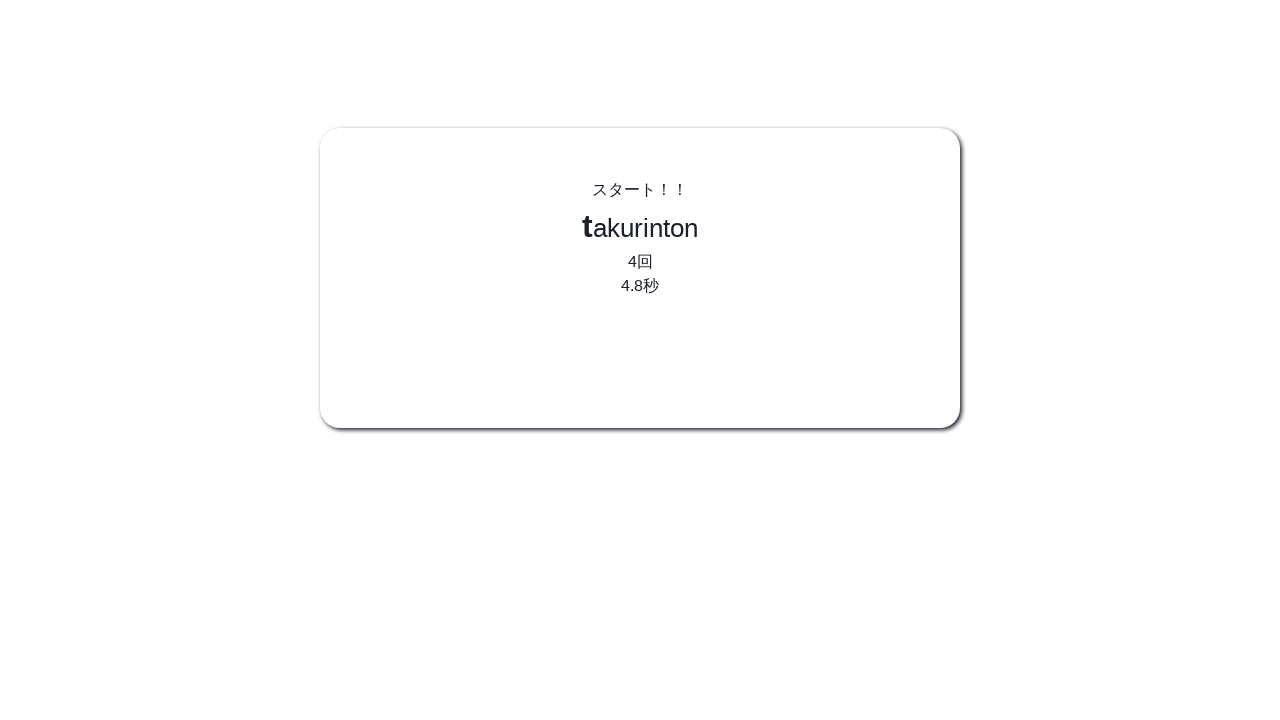

Pressed 't' (iteration 5/10)
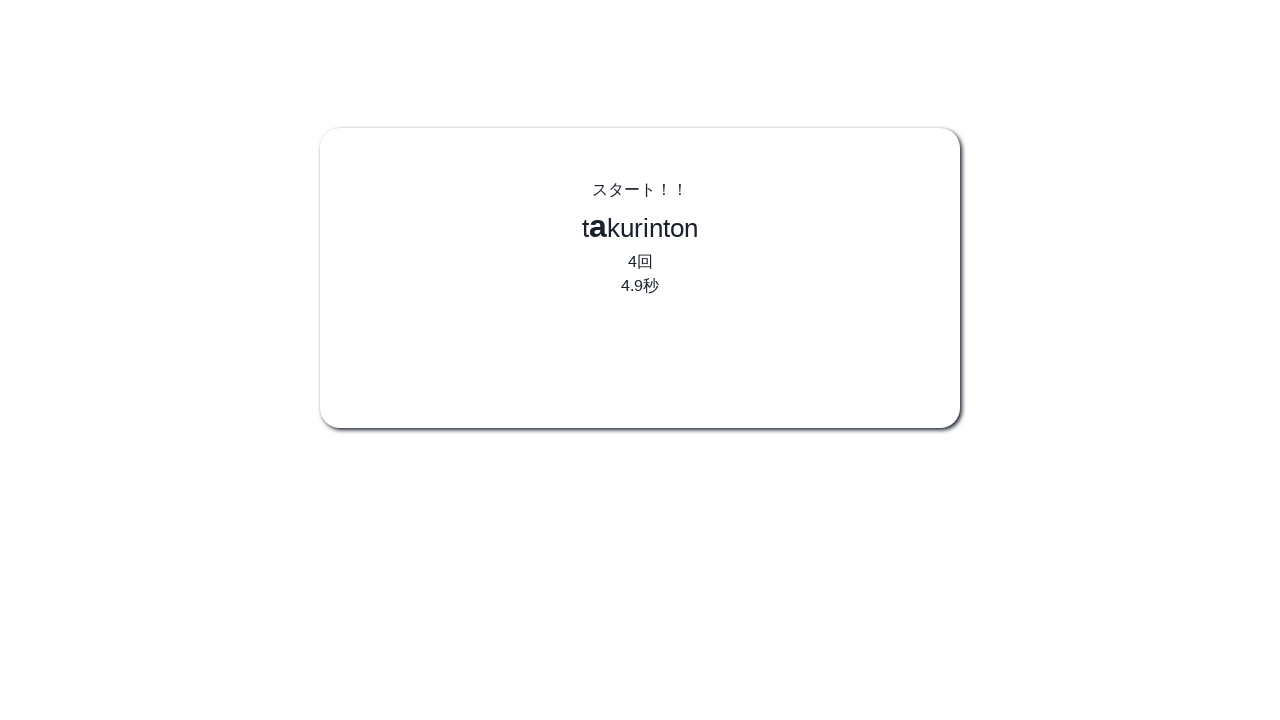

Pressed 'a' (iteration 5/10)
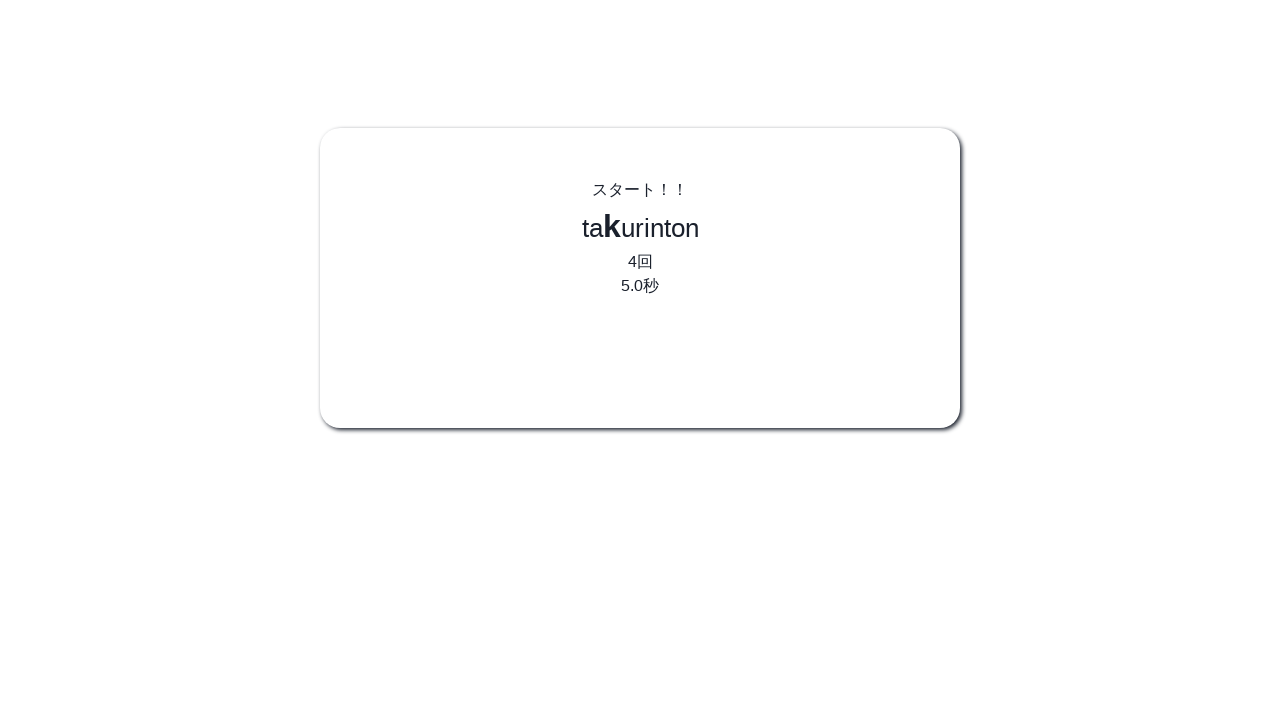

Pressed 'k' (iteration 5/10)
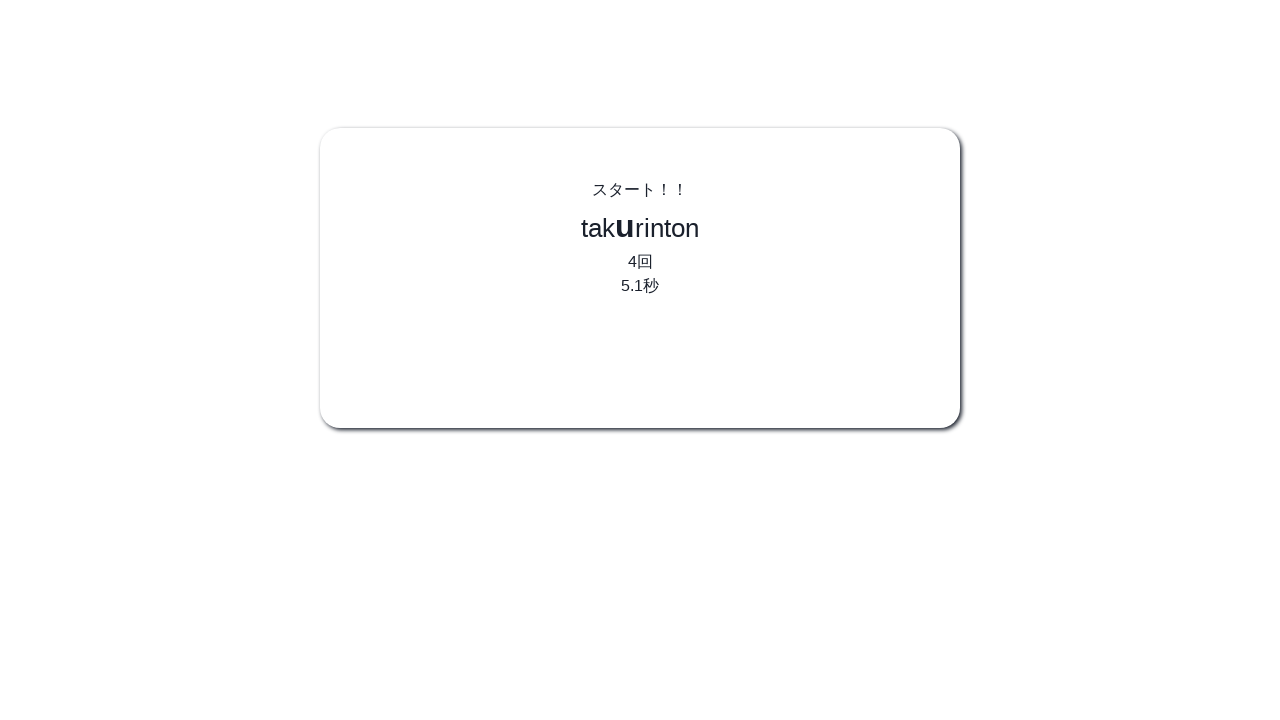

Pressed 'u' (iteration 5/10)
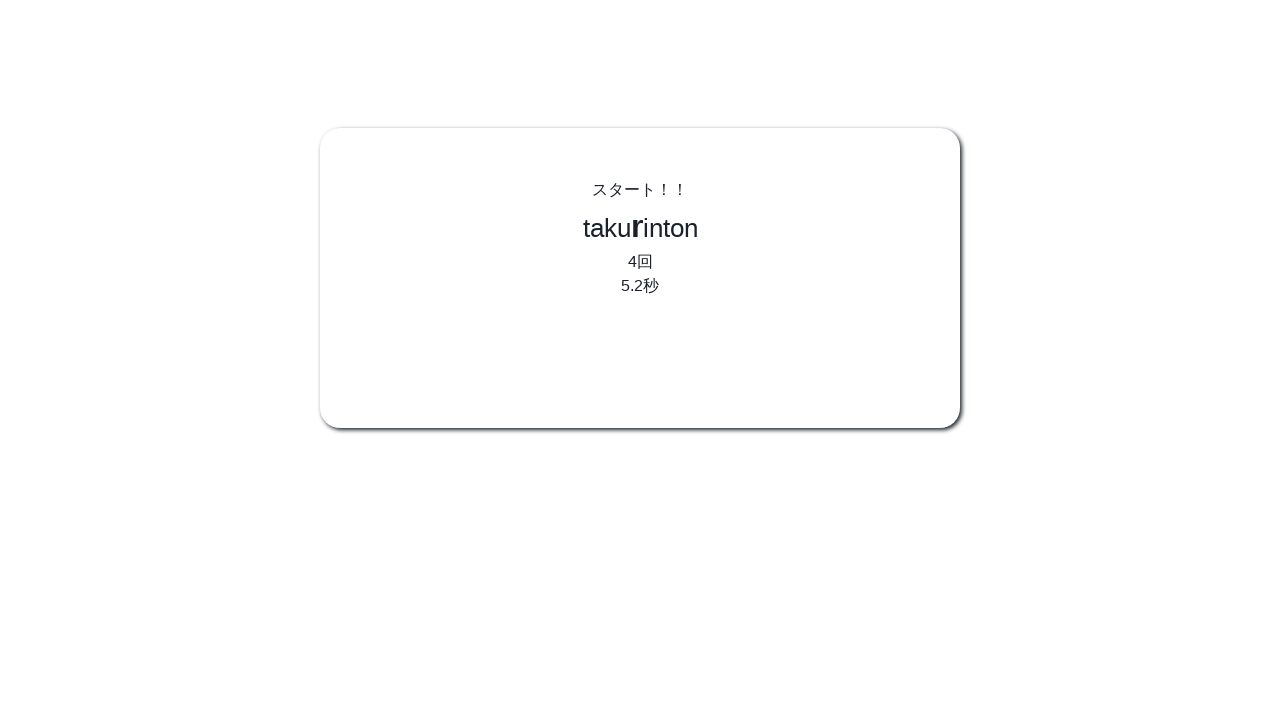

Pressed 'r' (iteration 5/10)
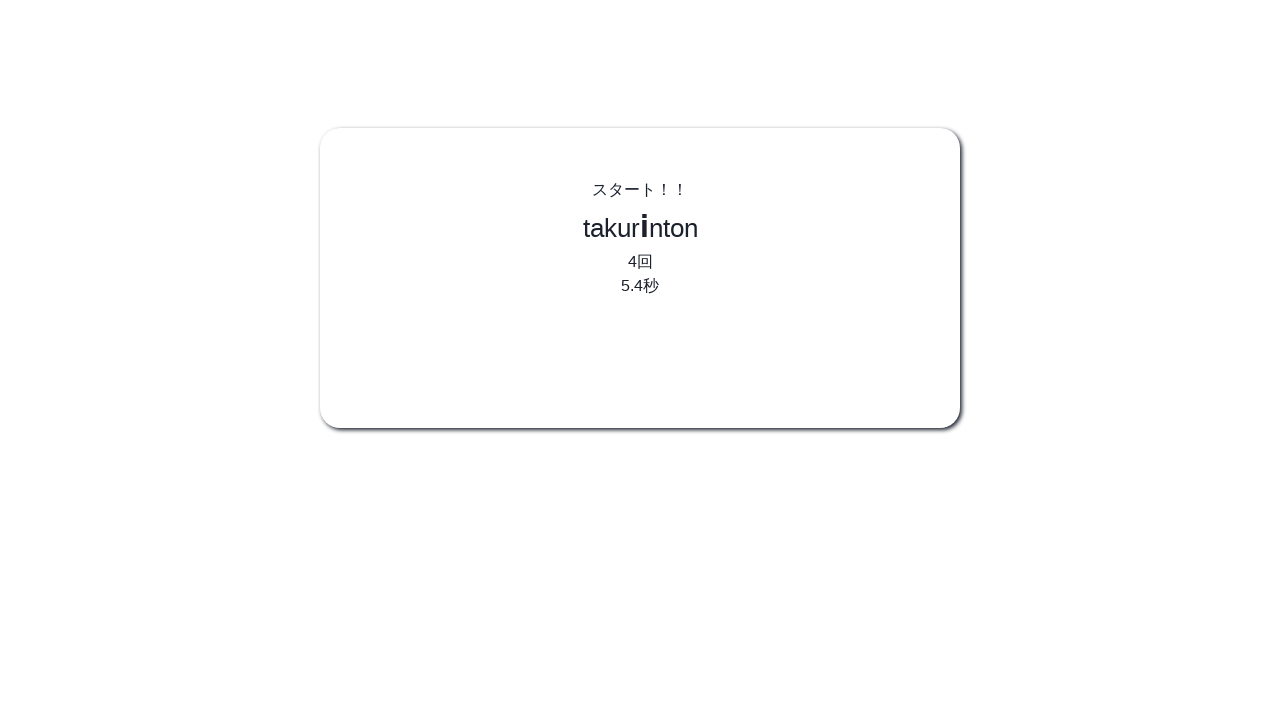

Pressed 'i' (iteration 5/10)
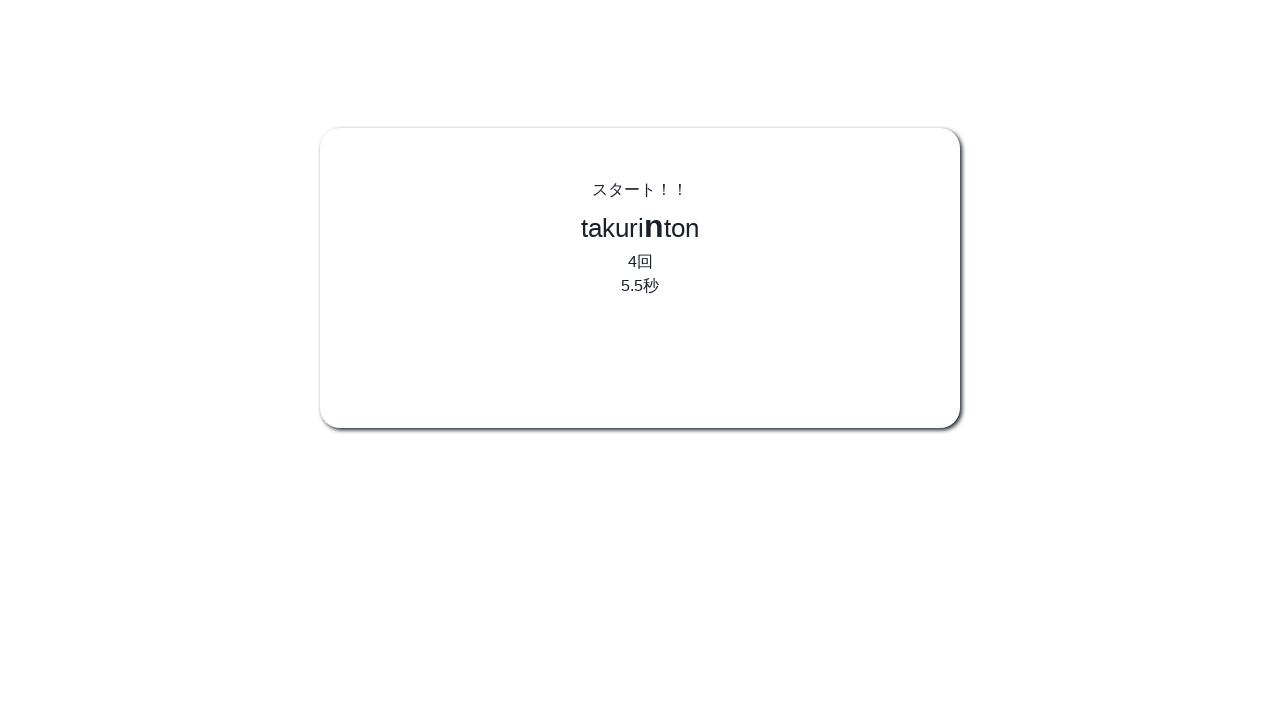

Pressed 'n' (iteration 5/10)
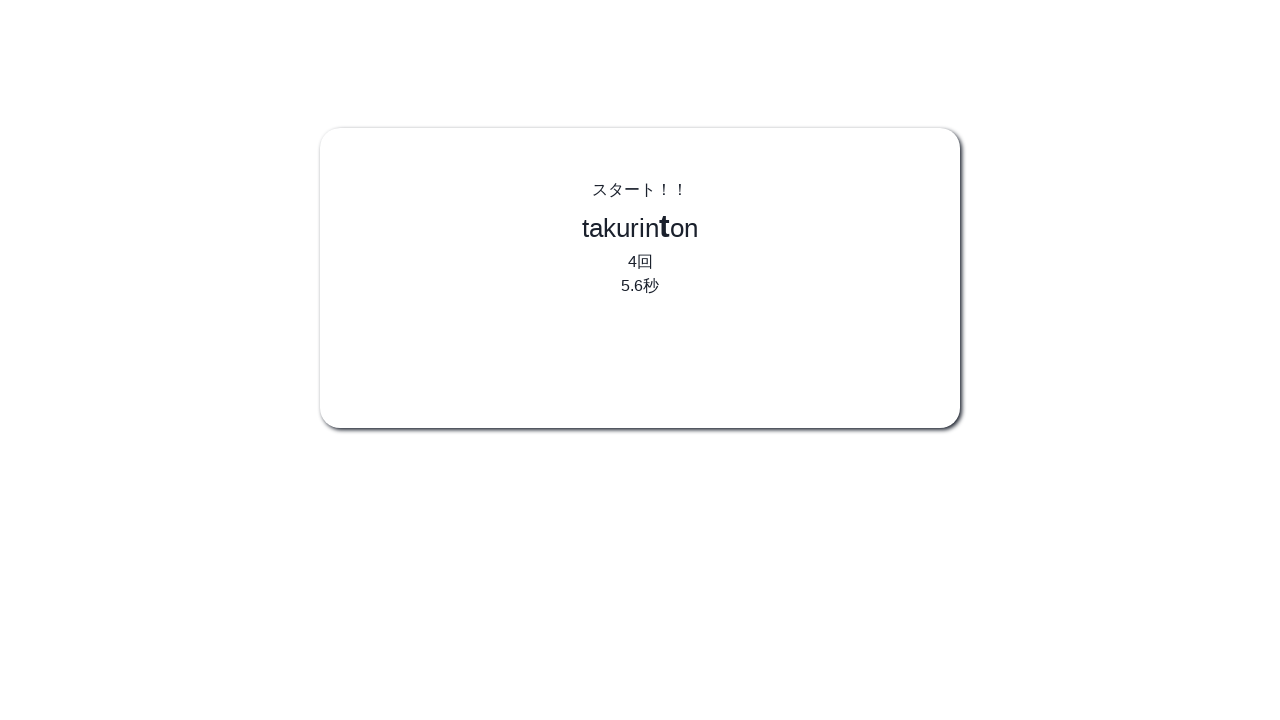

Pressed 't' (iteration 5/10)
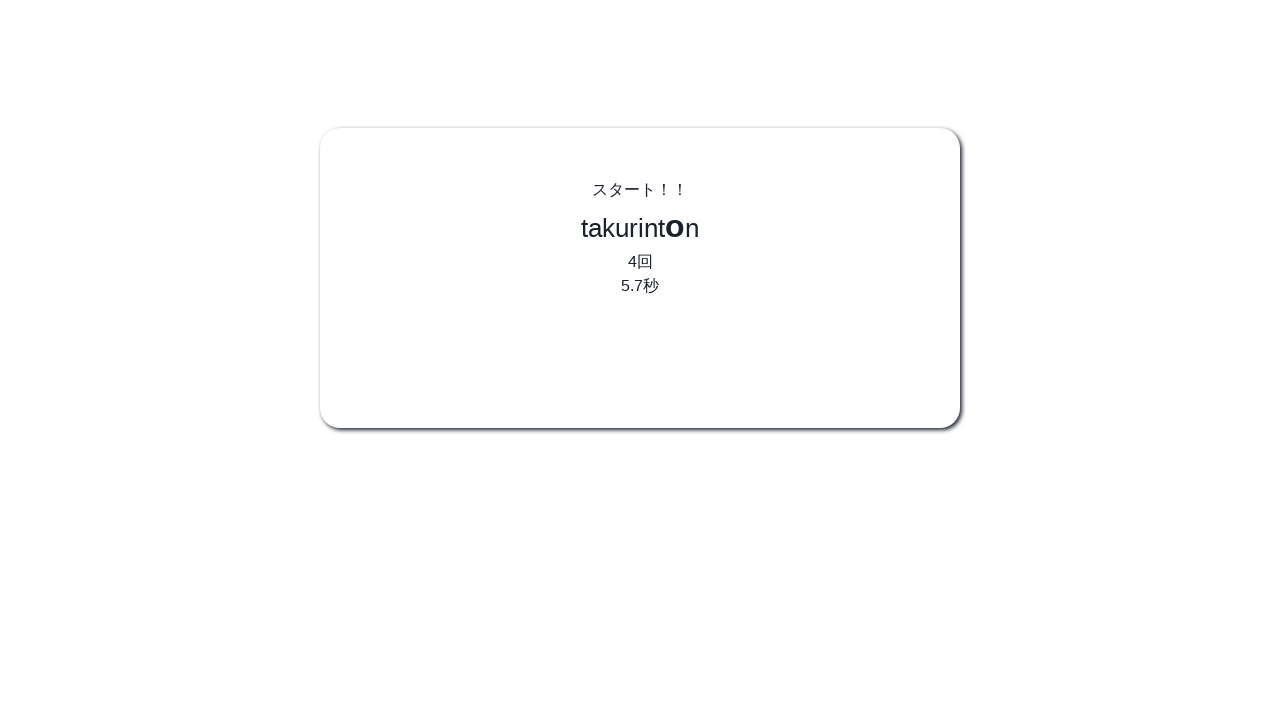

Pressed 'o' (iteration 5/10)
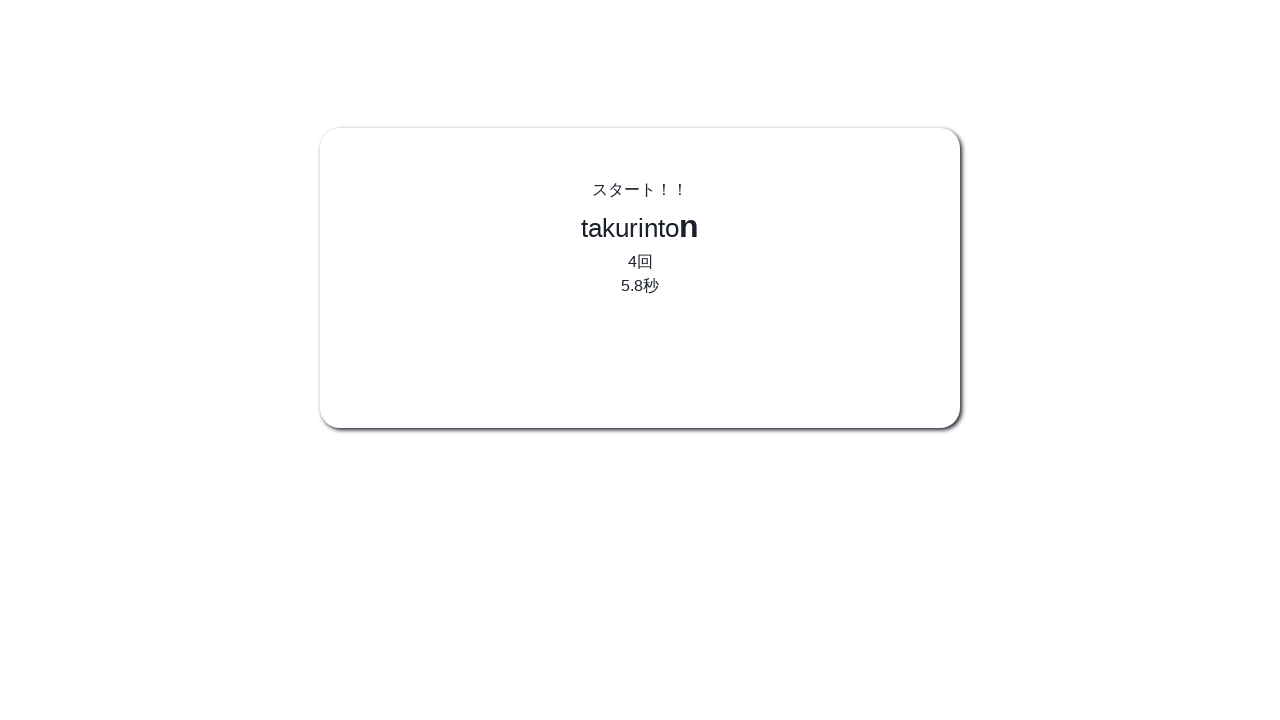

Pressed 'n' (iteration 5/10) - completed 'takurinton'
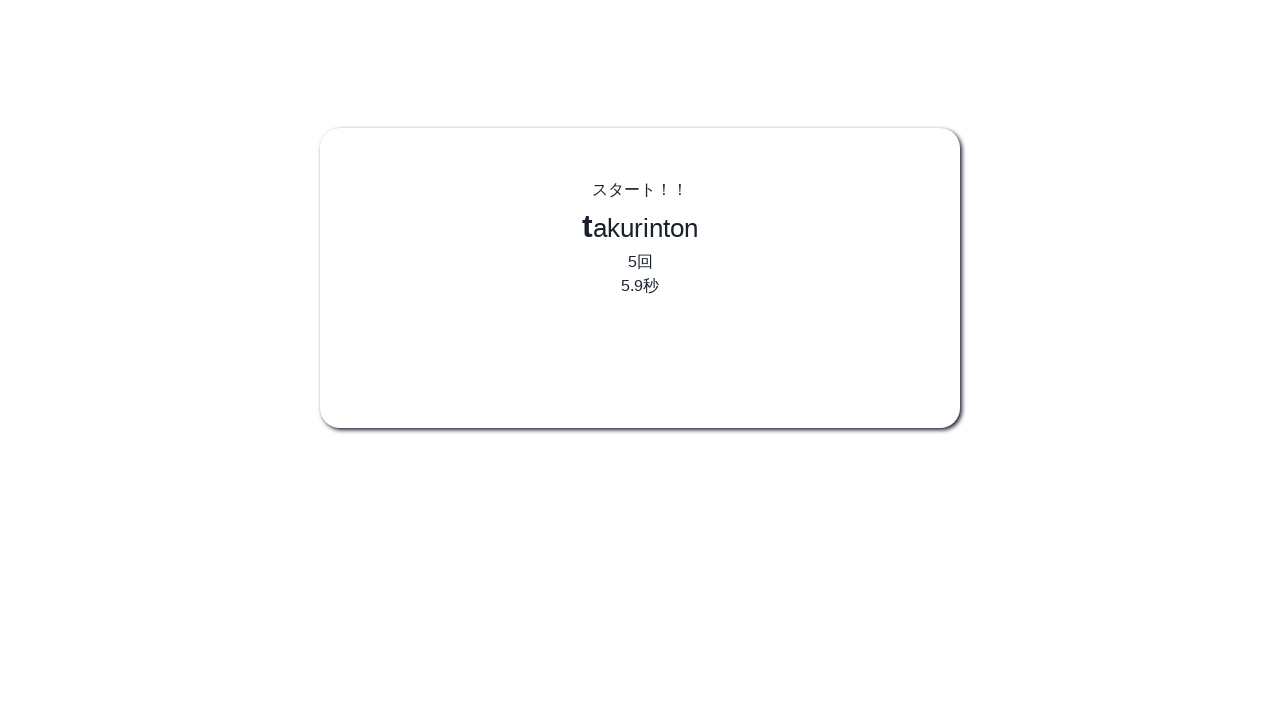

Pressed 't' (iteration 6/10)
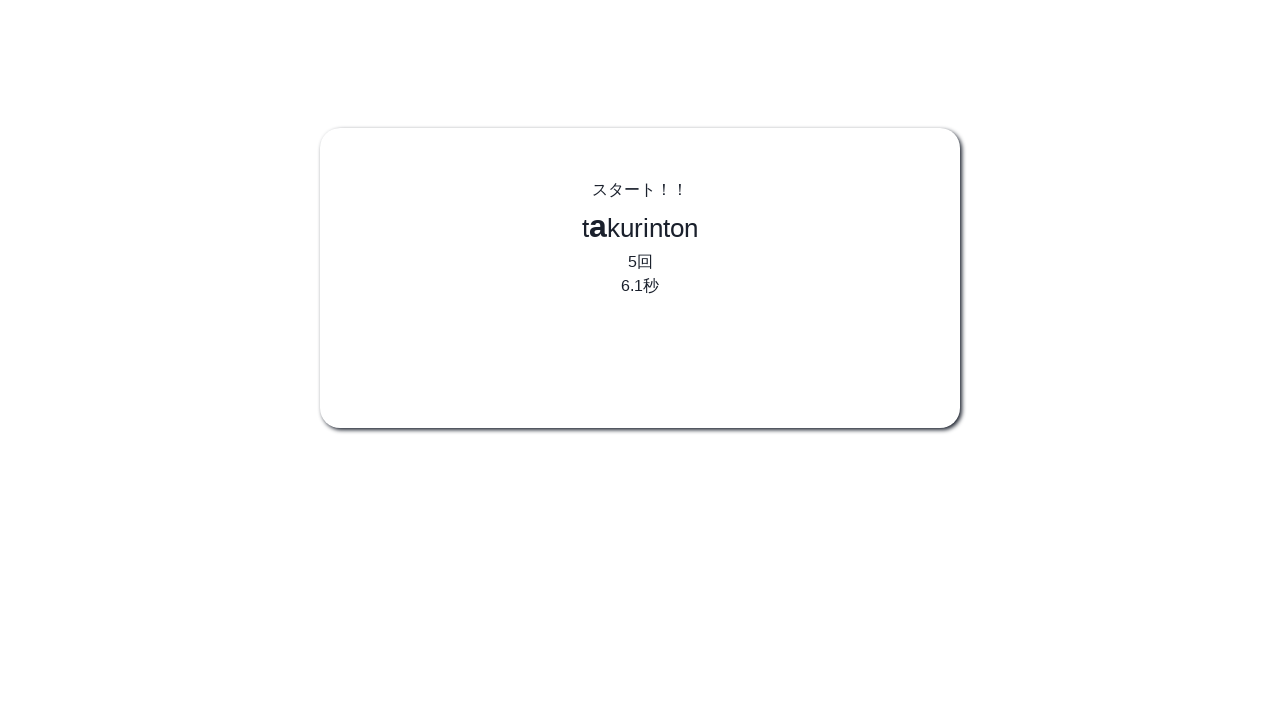

Pressed 'a' (iteration 6/10)
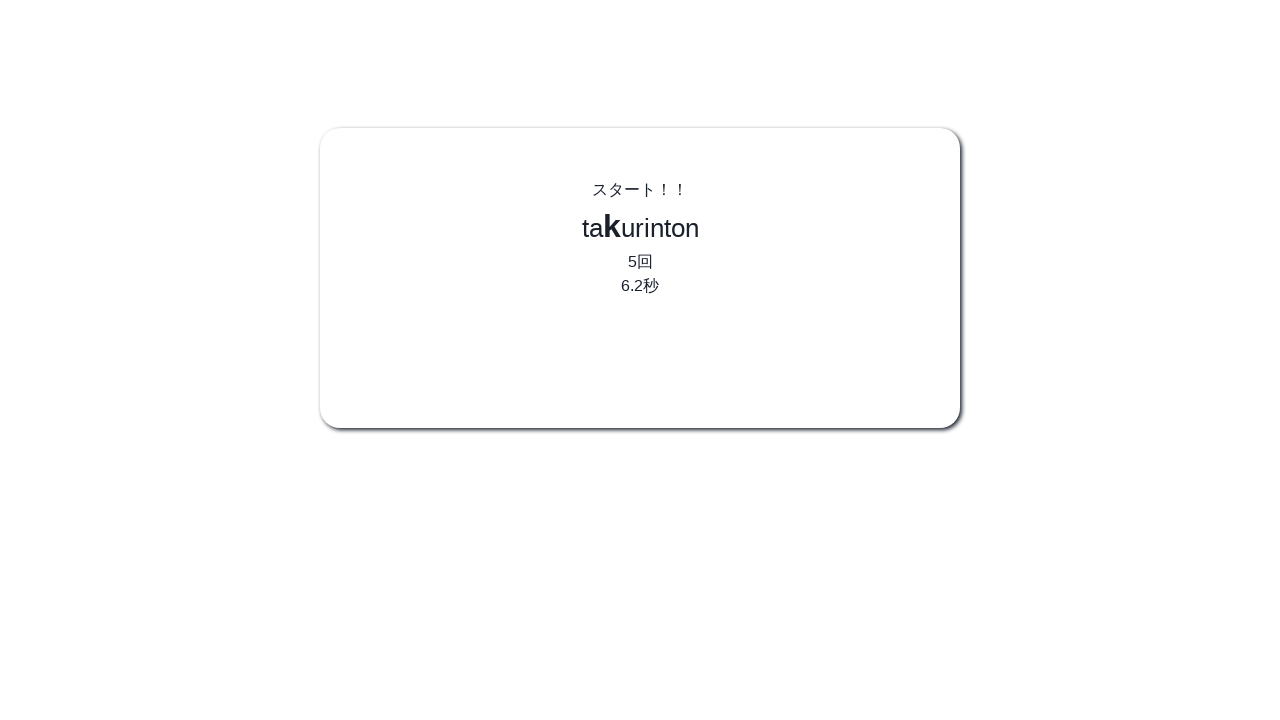

Pressed 'k' (iteration 6/10)
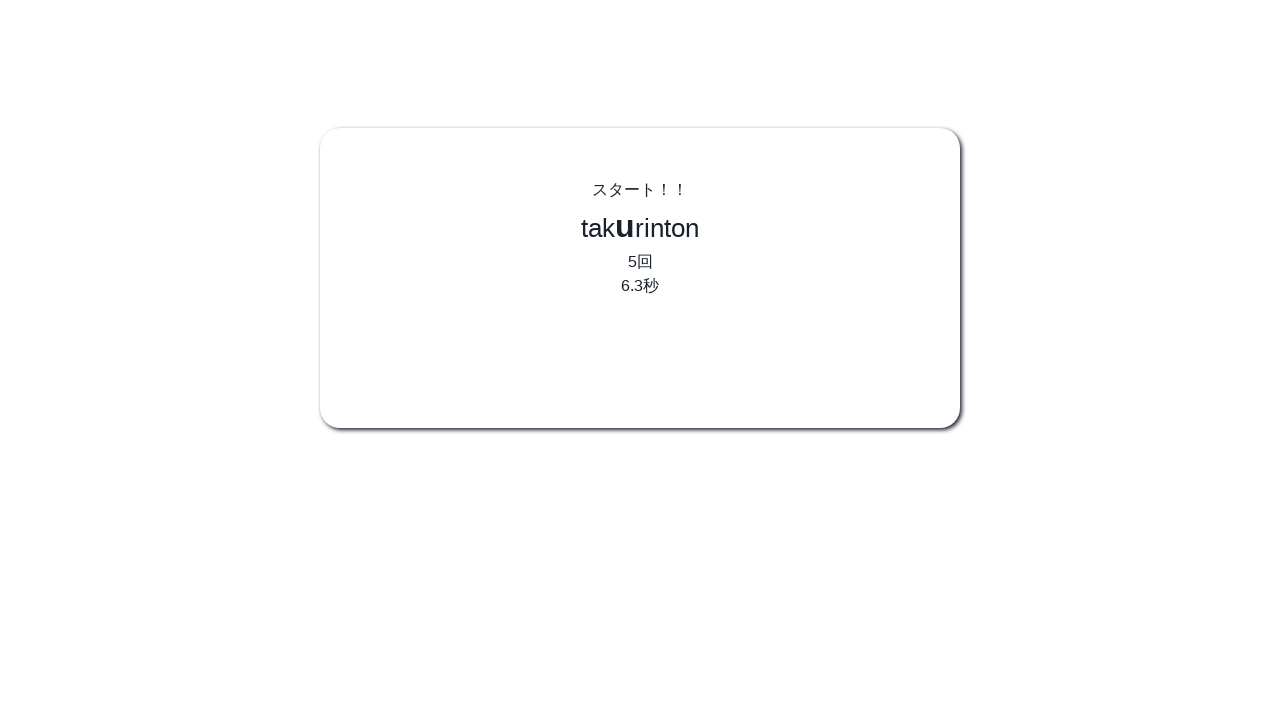

Pressed 'u' (iteration 6/10)
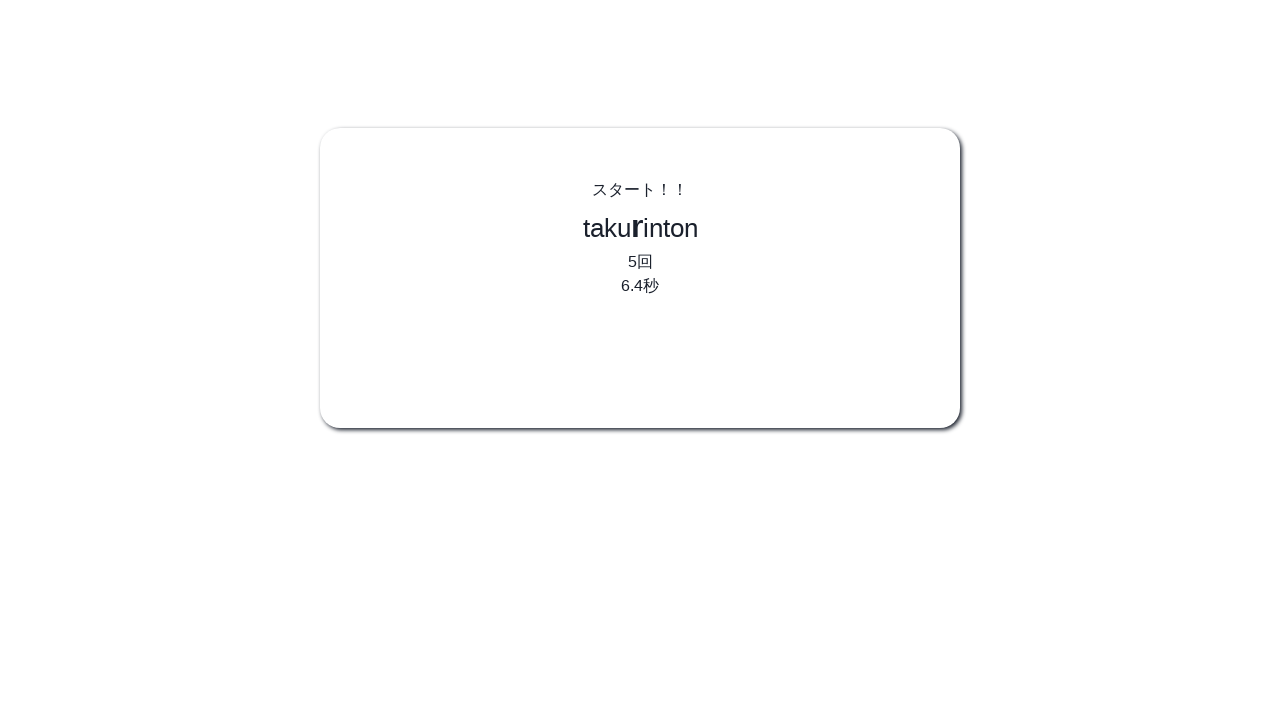

Pressed 'r' (iteration 6/10)
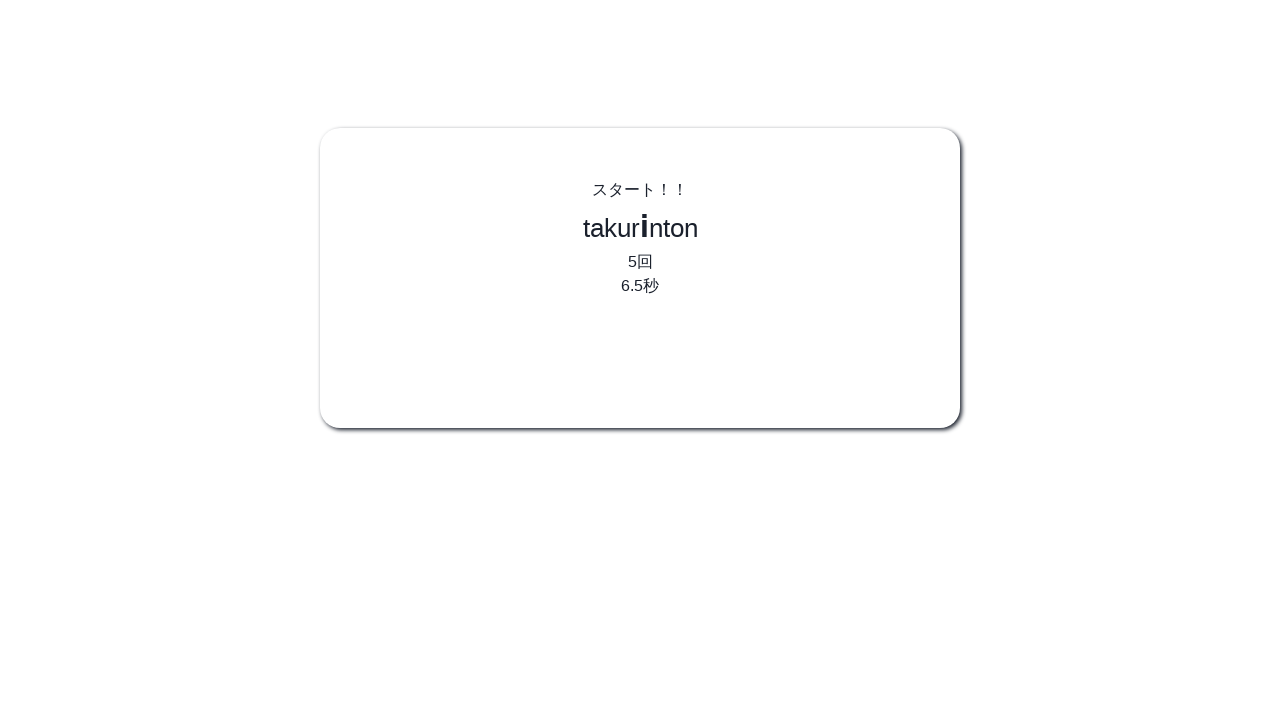

Pressed 'i' (iteration 6/10)
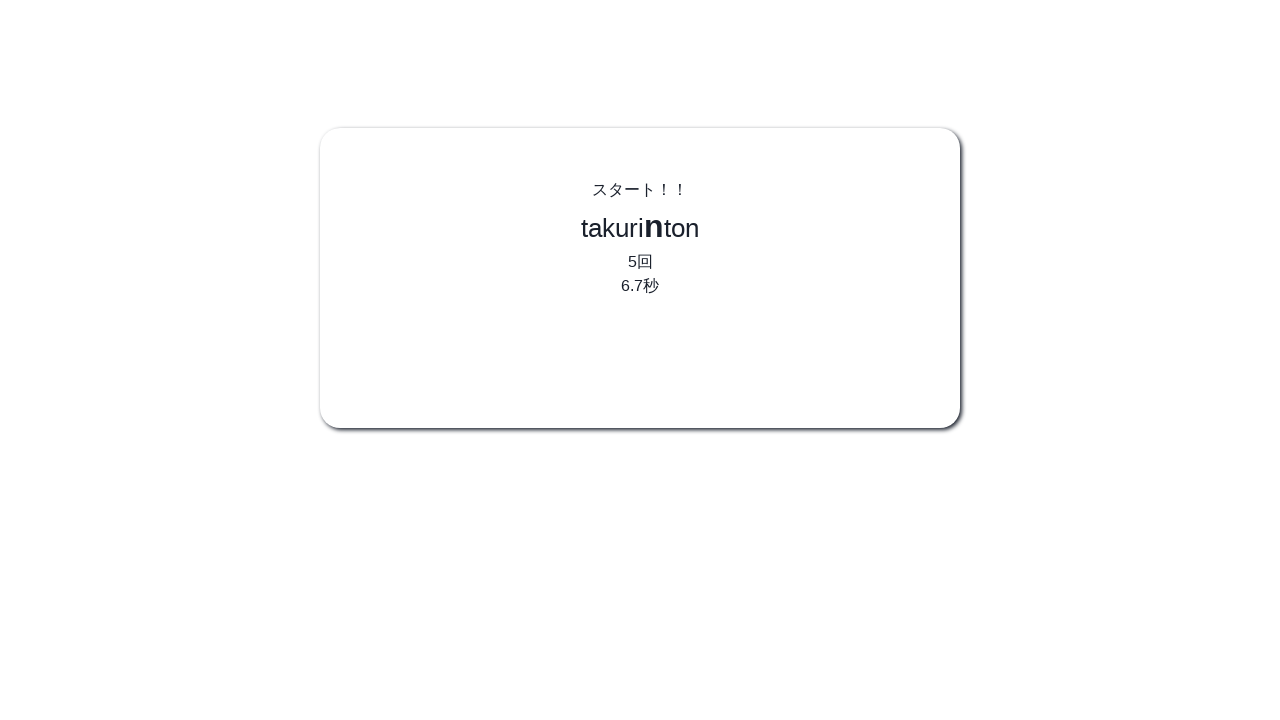

Pressed 'n' (iteration 6/10)
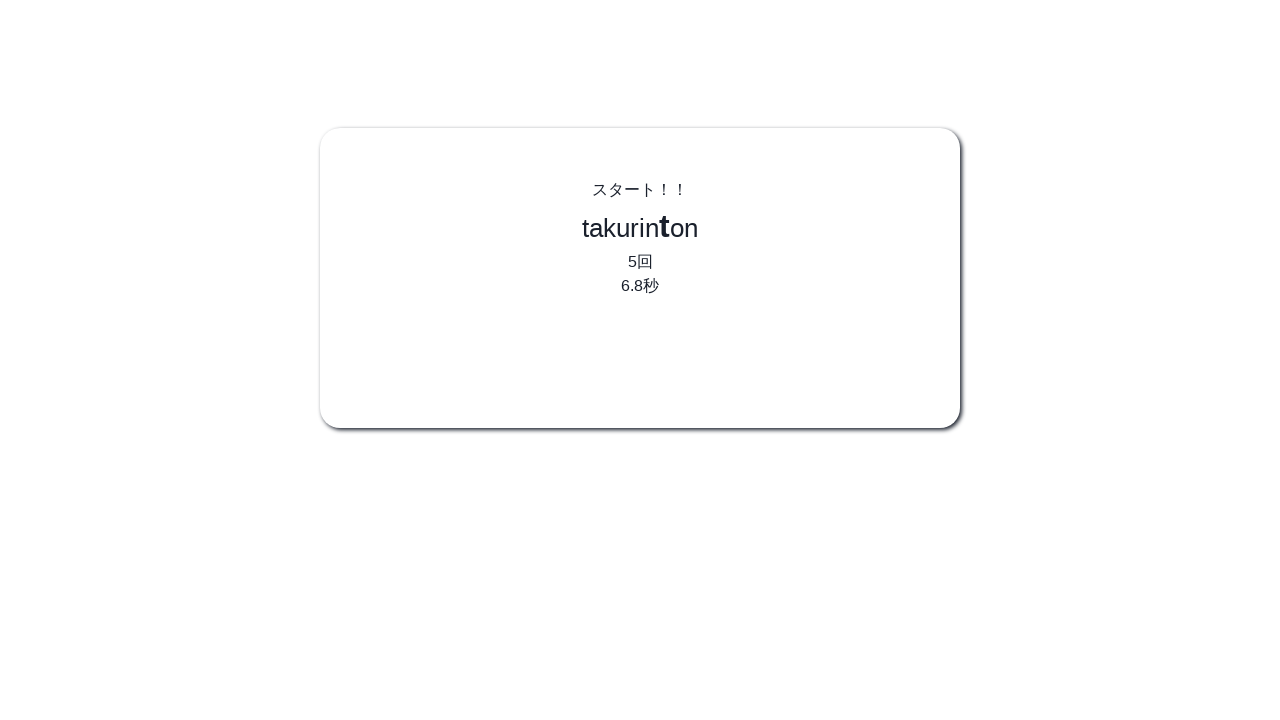

Pressed 't' (iteration 6/10)
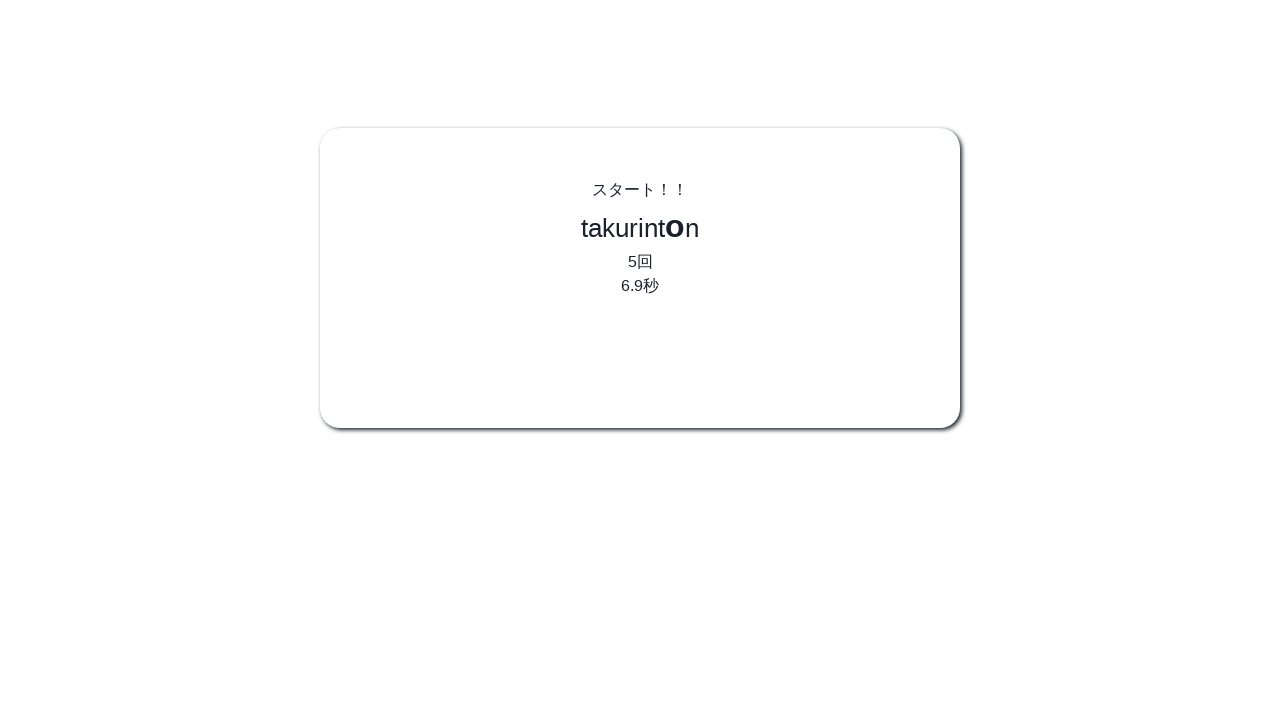

Pressed 'o' (iteration 6/10)
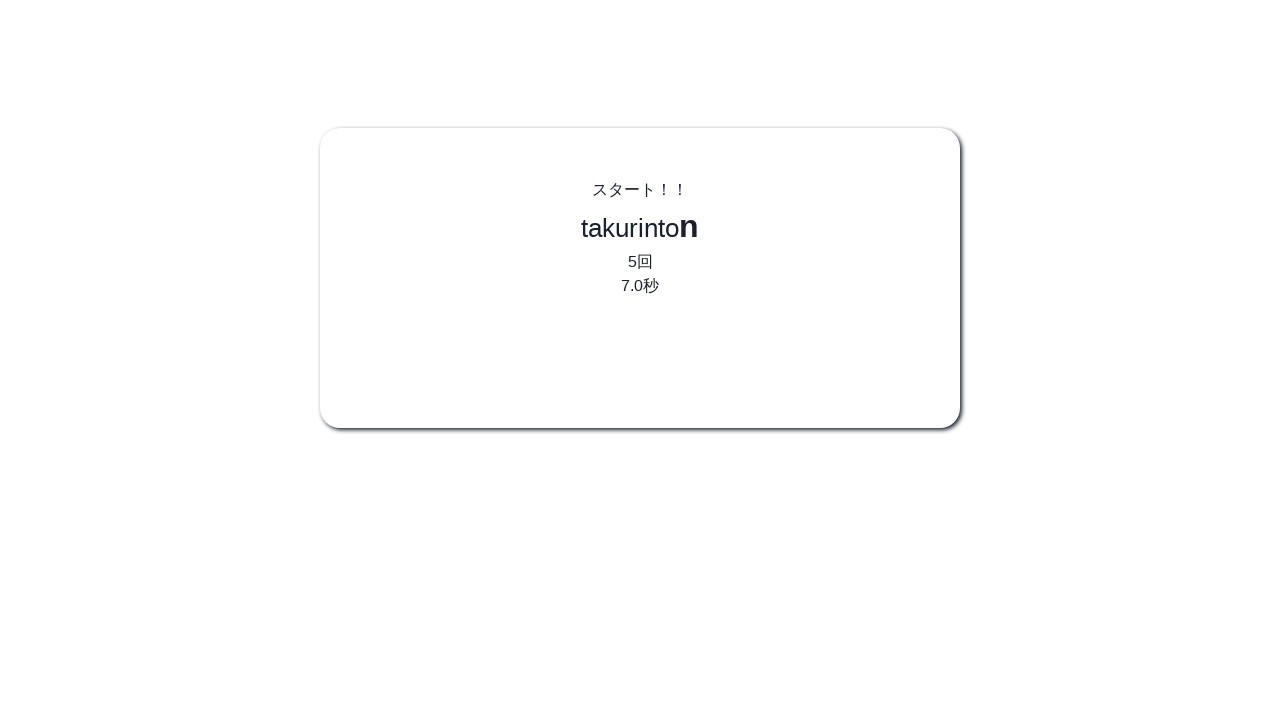

Pressed 'n' (iteration 6/10) - completed 'takurinton'
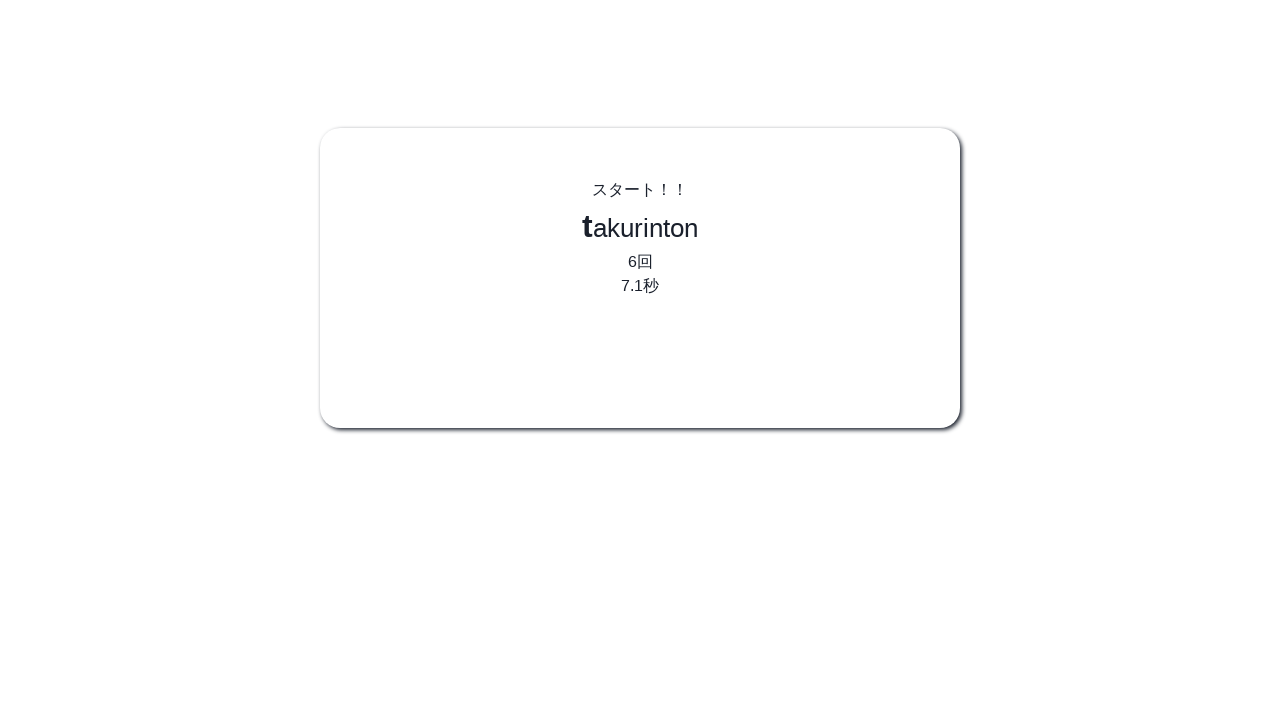

Pressed 't' (iteration 7/10)
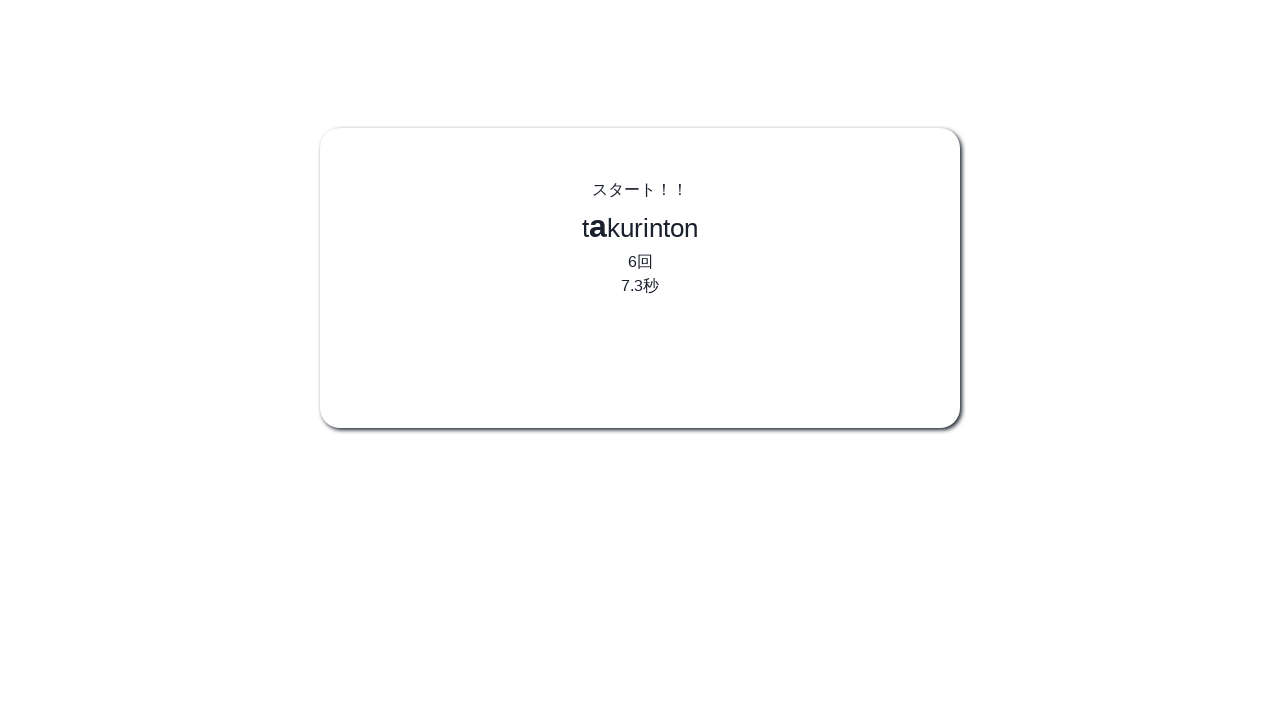

Pressed 'a' (iteration 7/10)
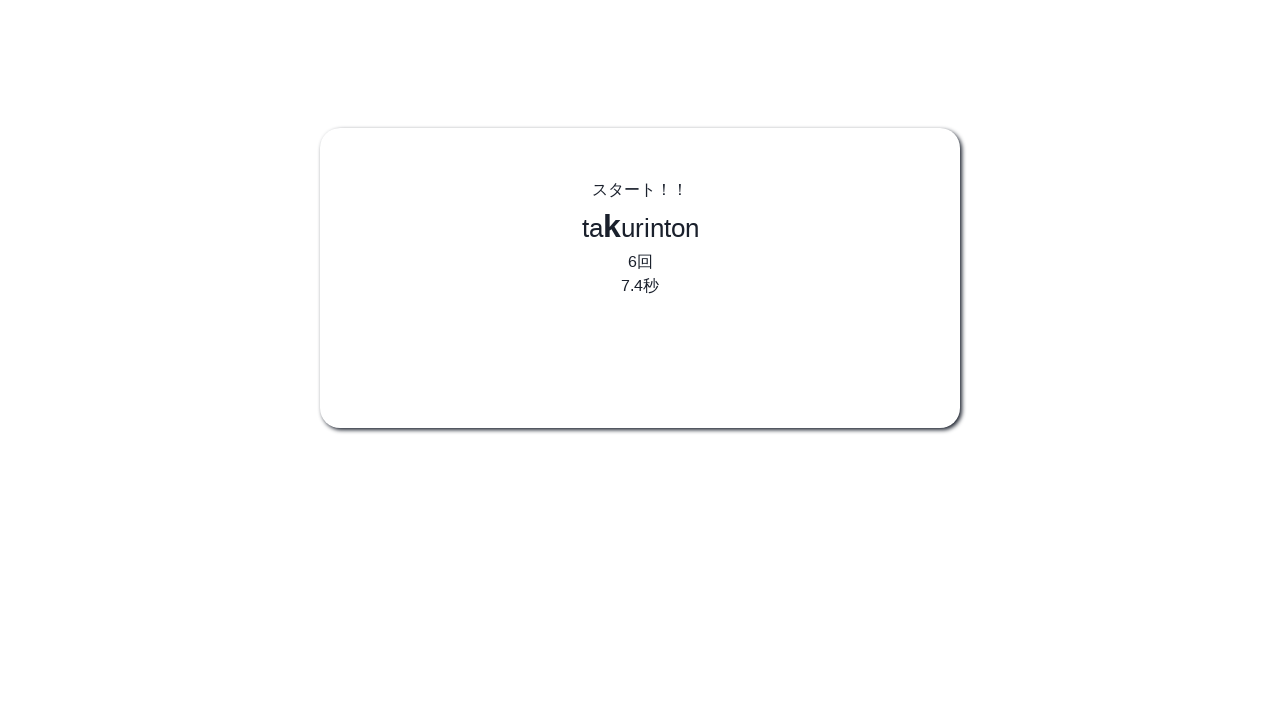

Pressed 'k' (iteration 7/10)
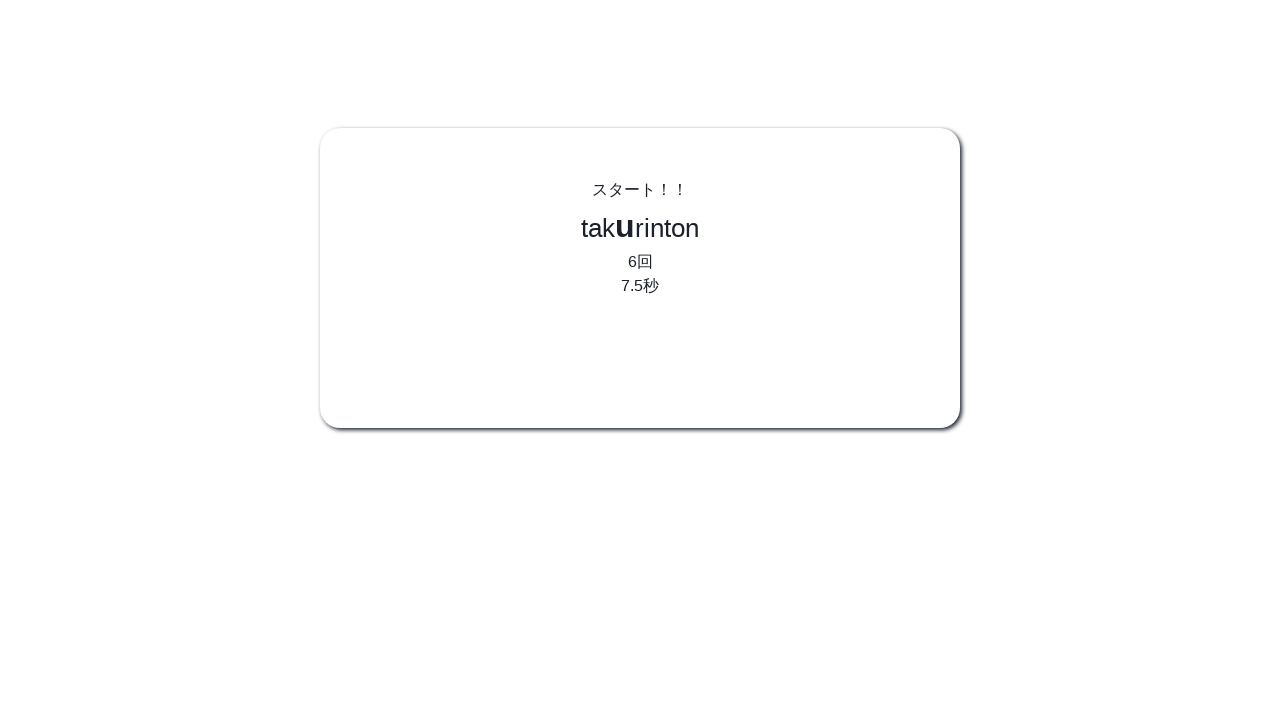

Pressed 'u' (iteration 7/10)
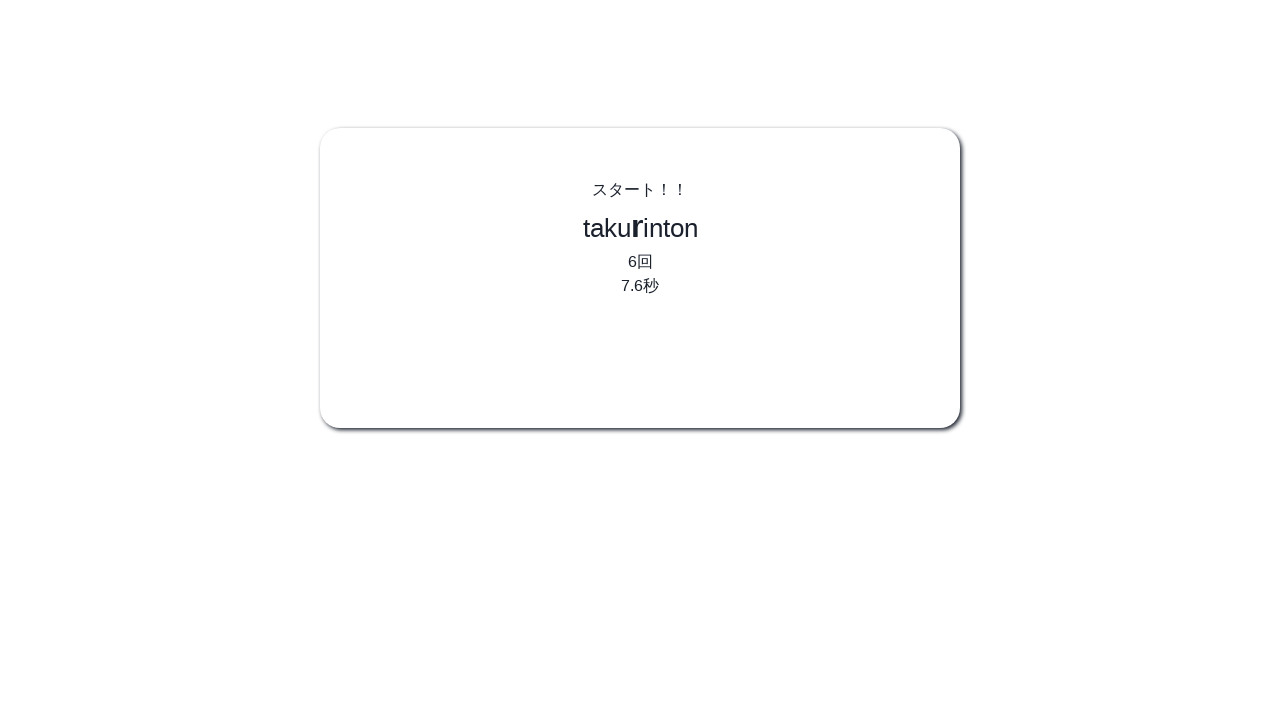

Pressed 'r' (iteration 7/10)
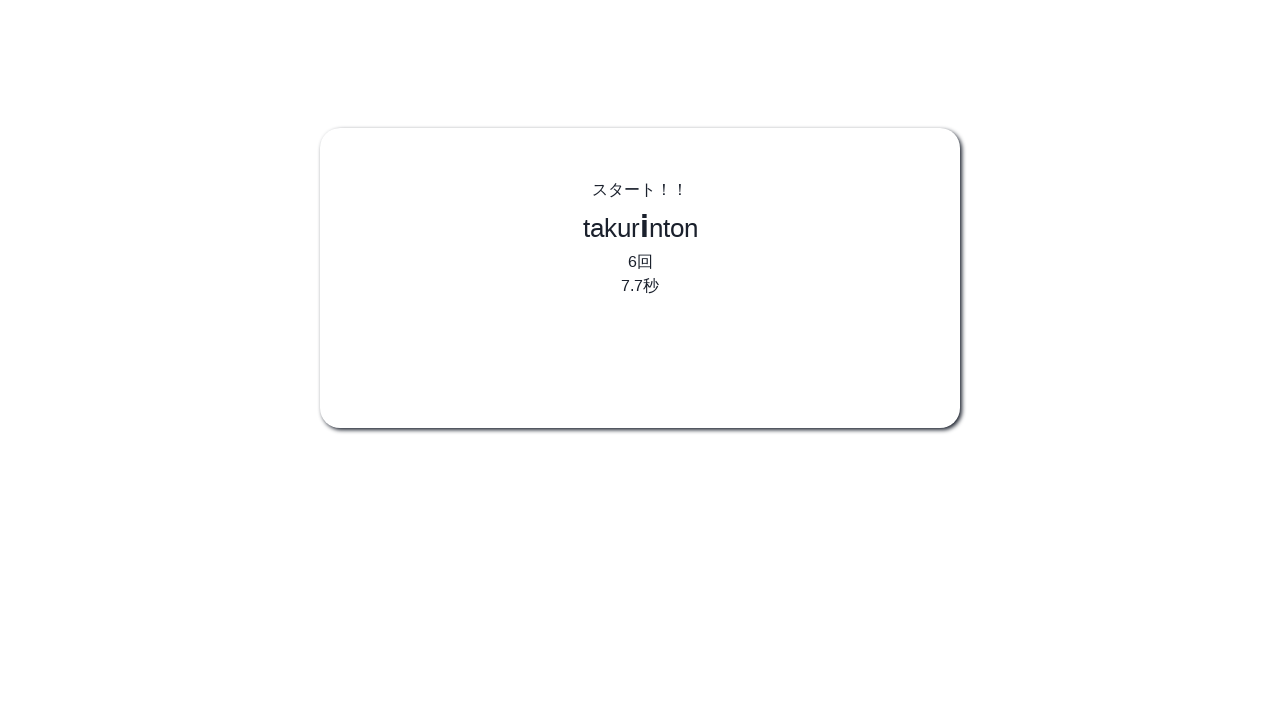

Pressed 'i' (iteration 7/10)
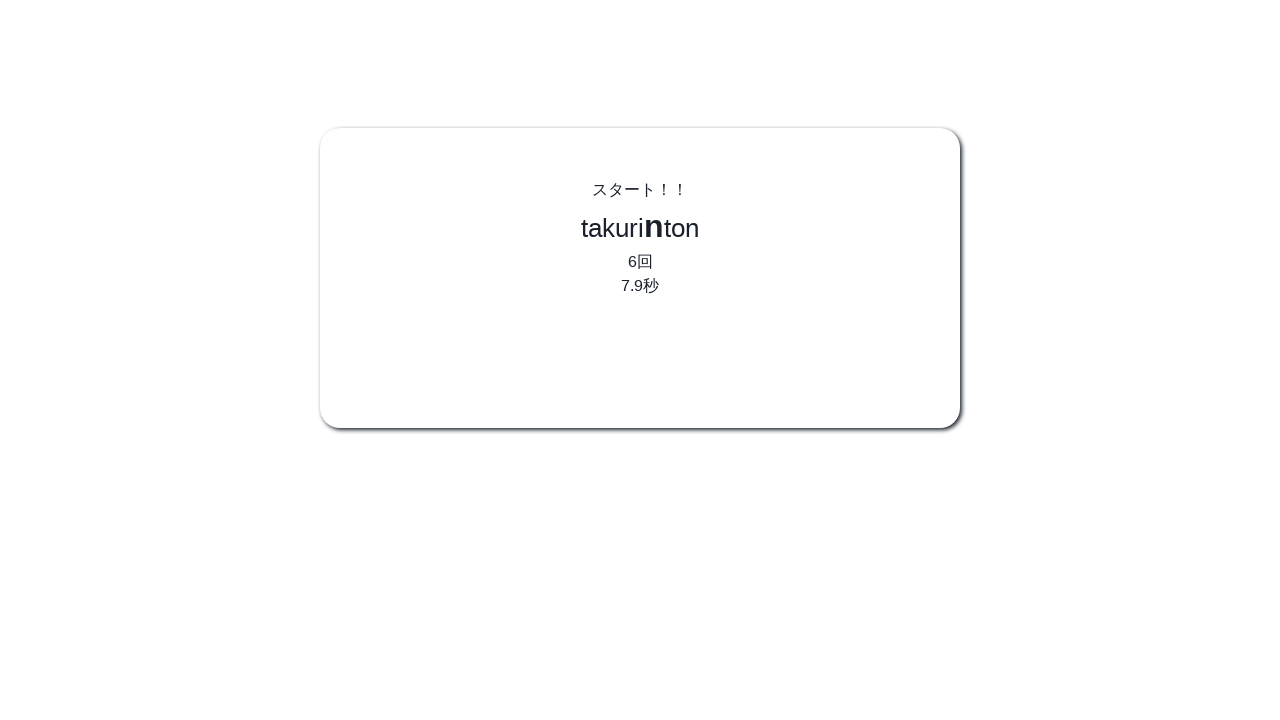

Pressed 'n' (iteration 7/10)
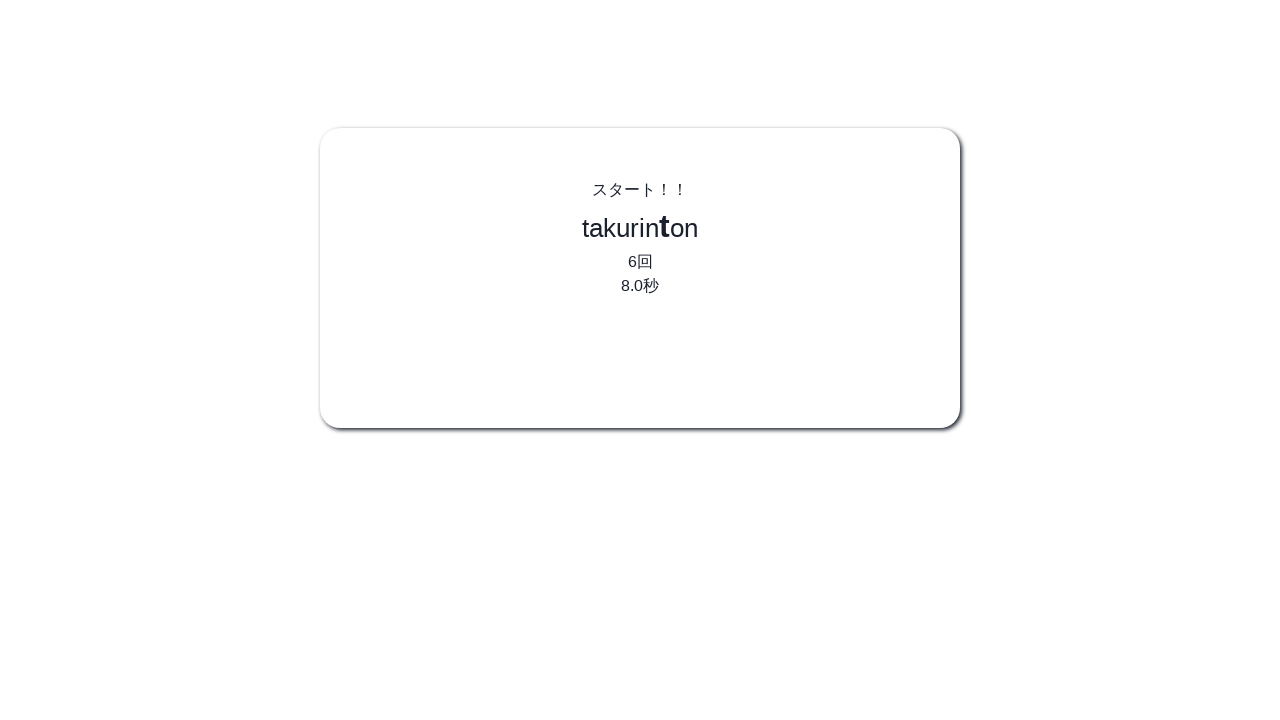

Pressed 't' (iteration 7/10)
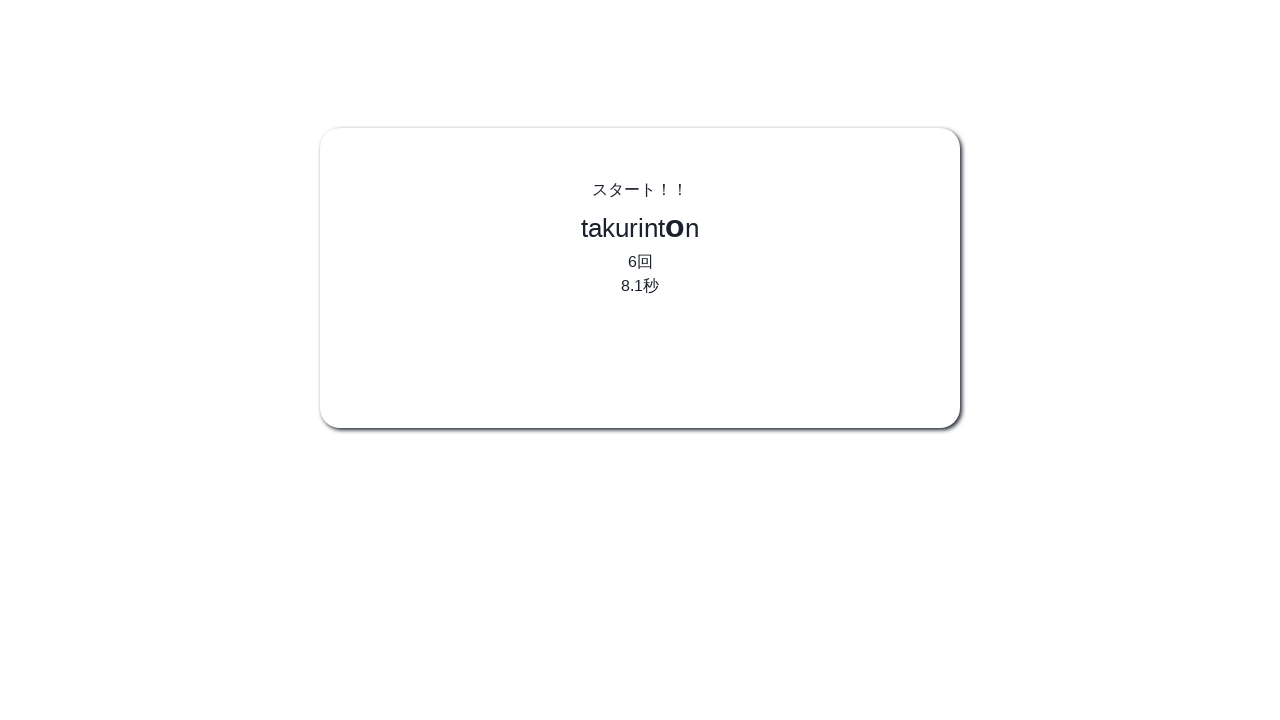

Pressed 'o' (iteration 7/10)
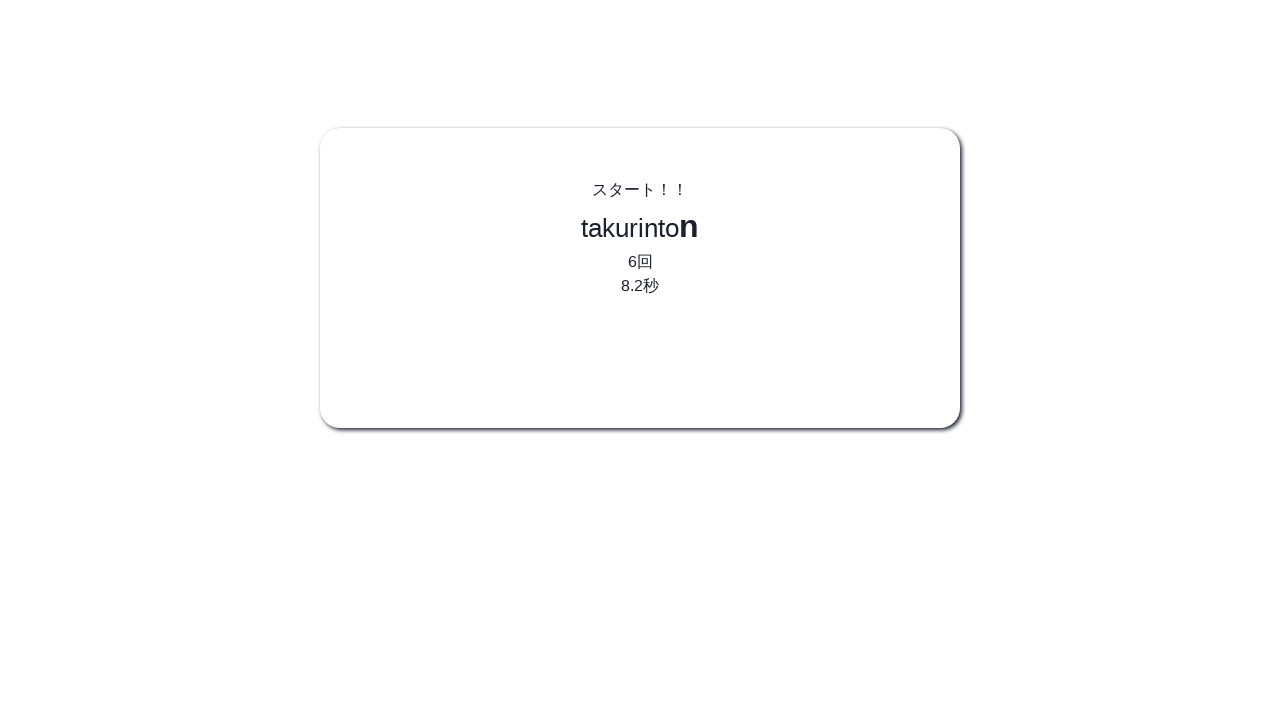

Pressed 'n' (iteration 7/10) - completed 'takurinton'
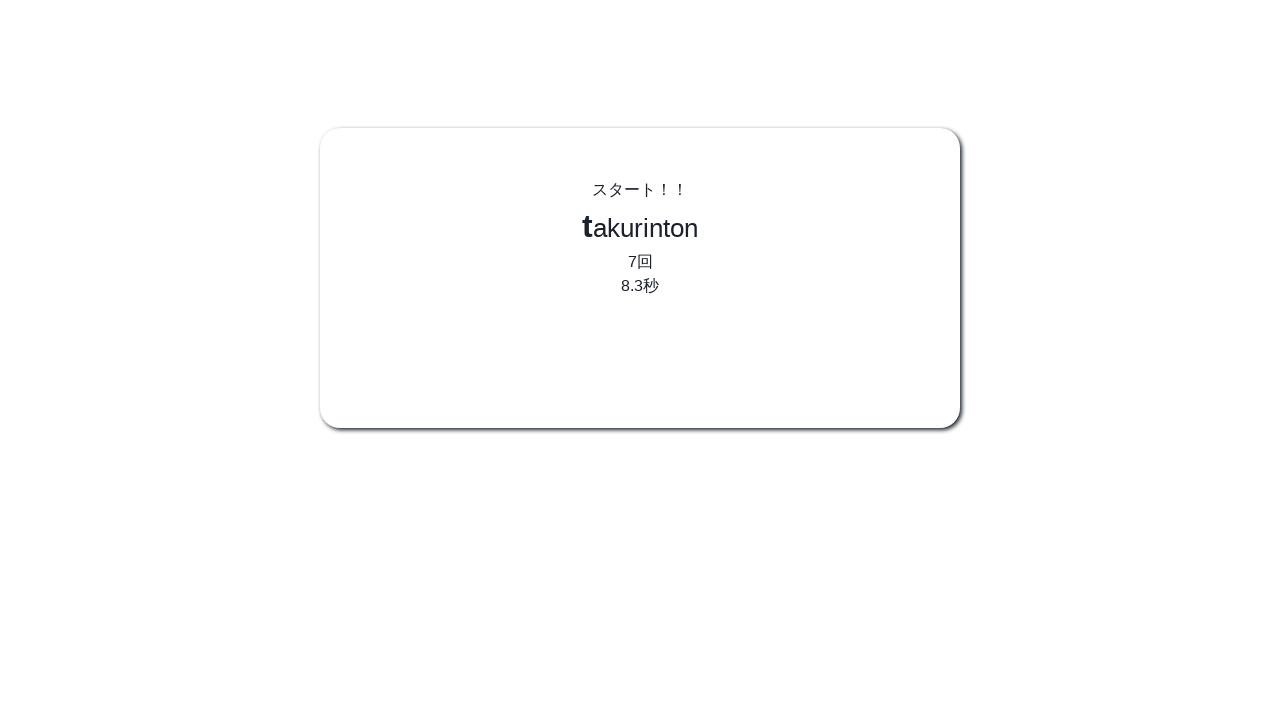

Pressed 't' (iteration 8/10)
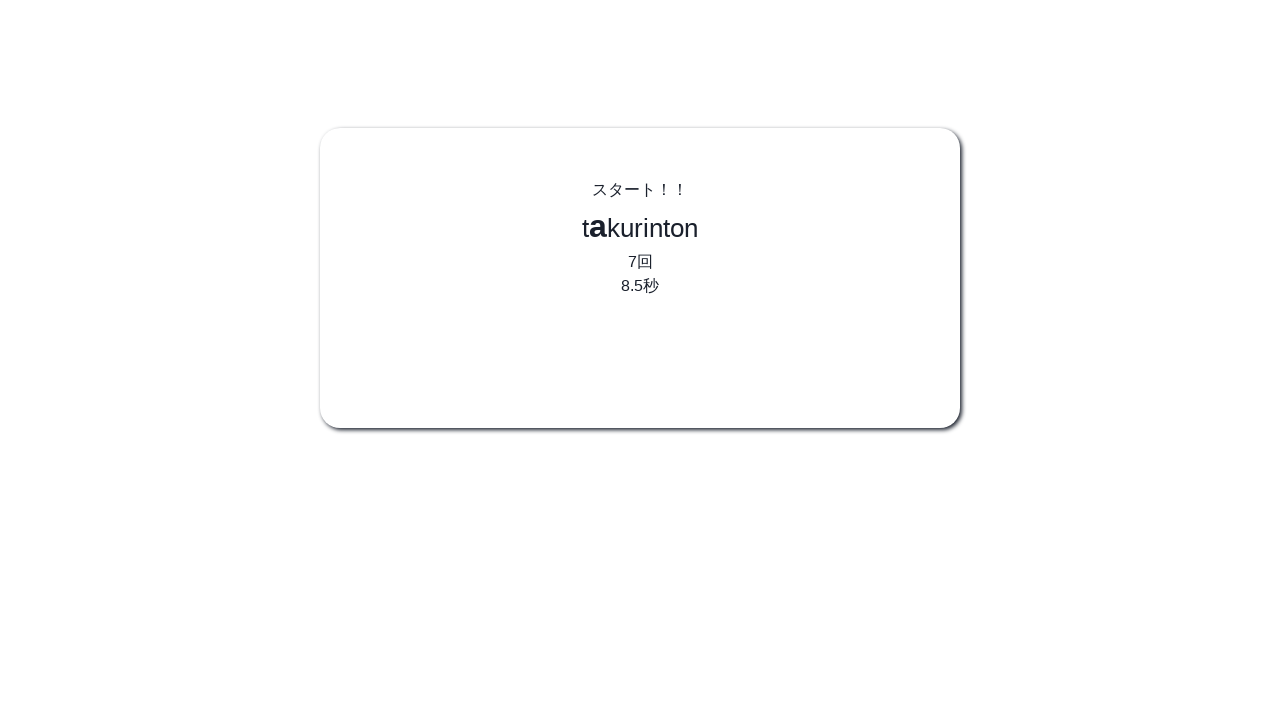

Pressed 'a' (iteration 8/10)
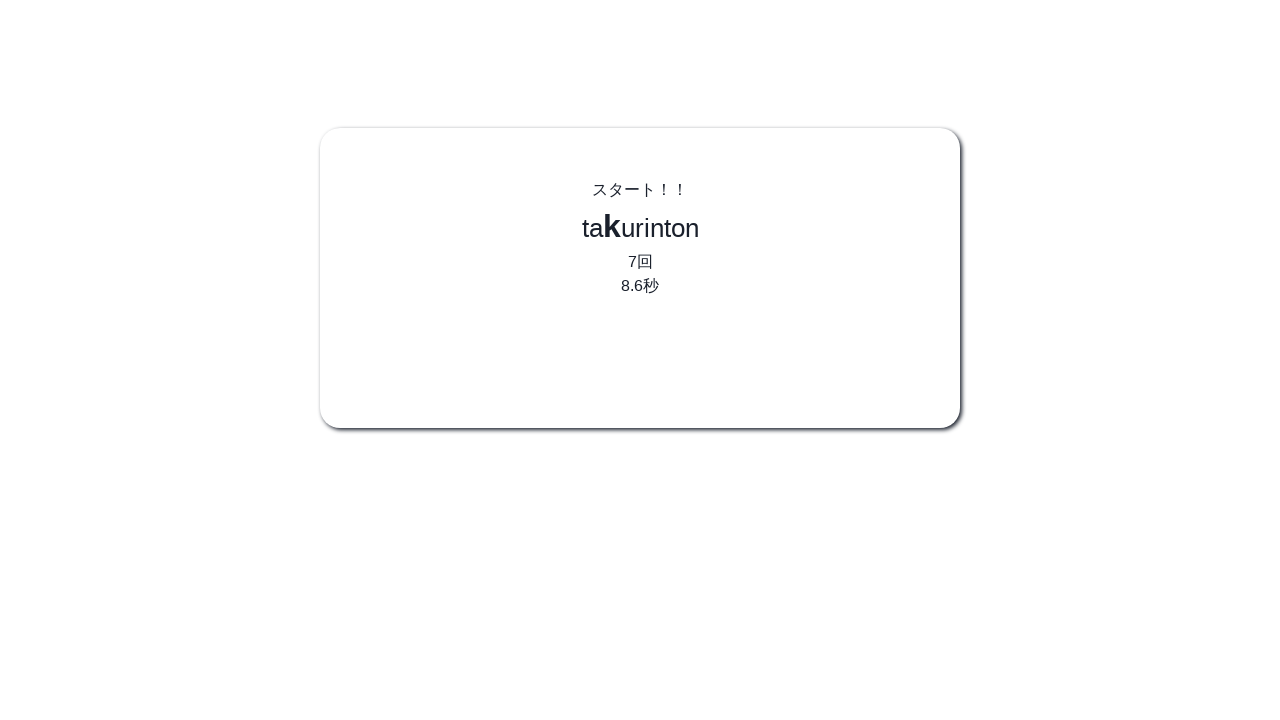

Pressed 'k' (iteration 8/10)
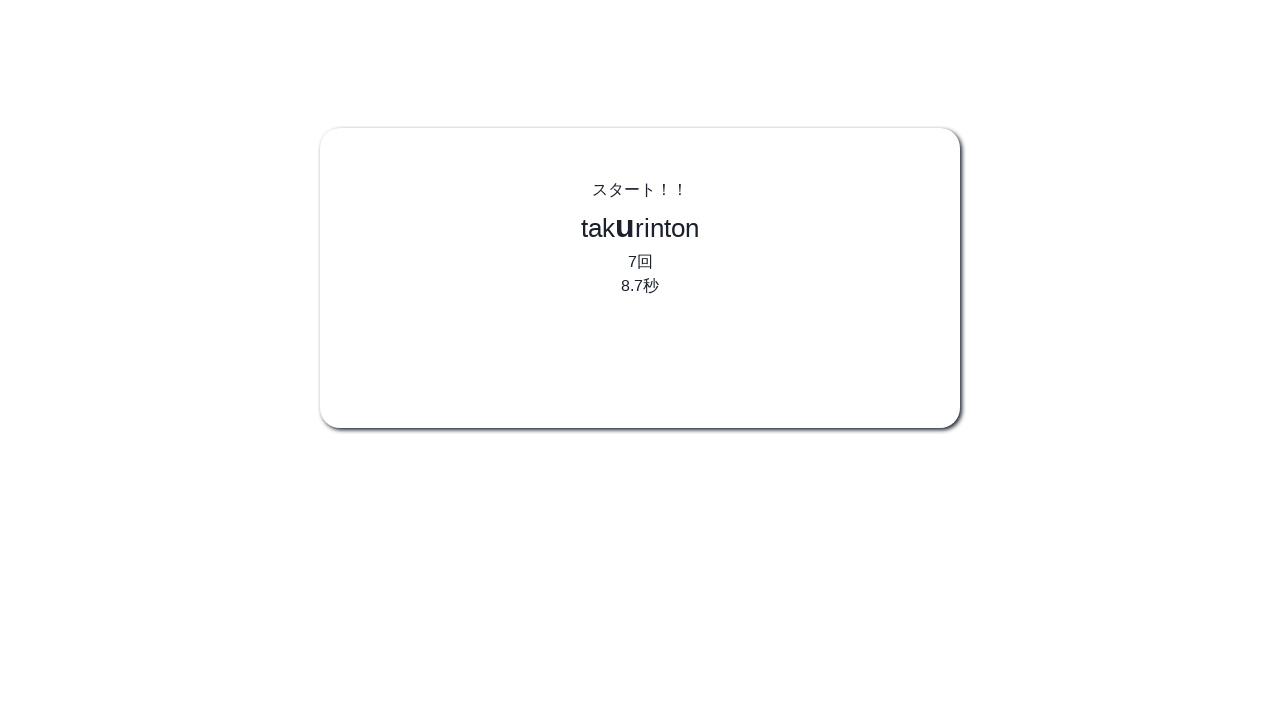

Pressed 'u' (iteration 8/10)
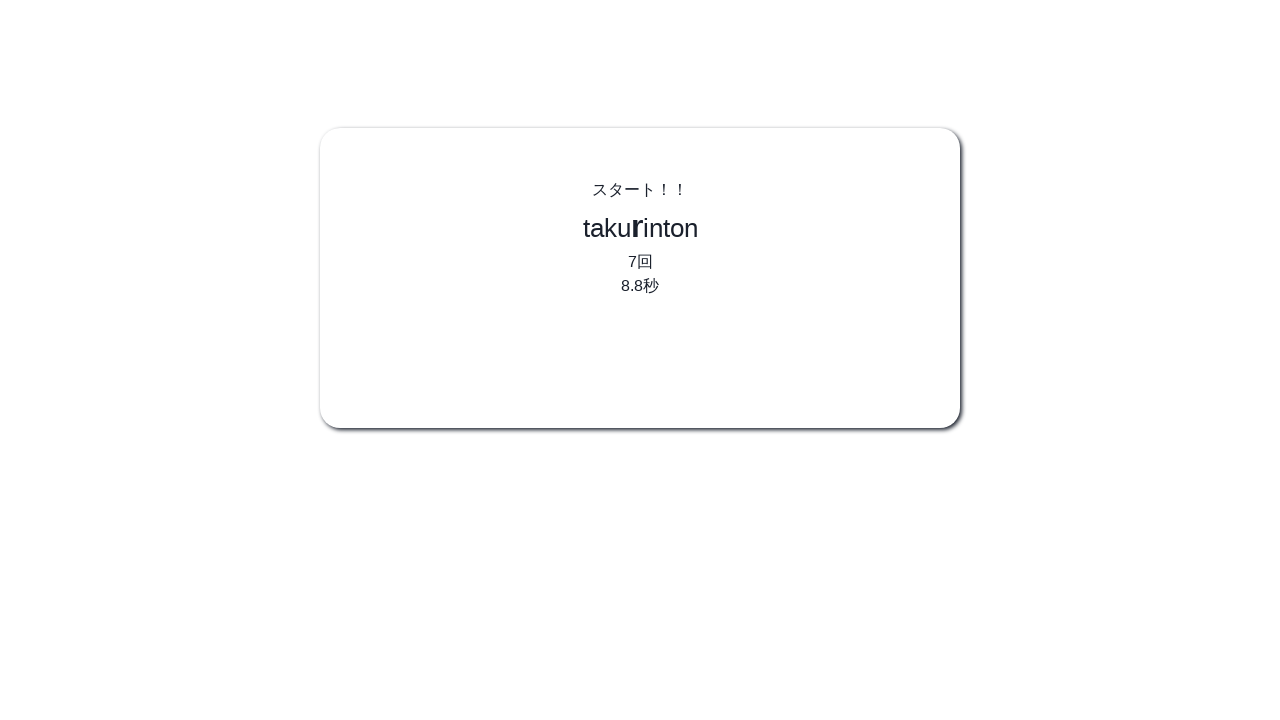

Pressed 'r' (iteration 8/10)
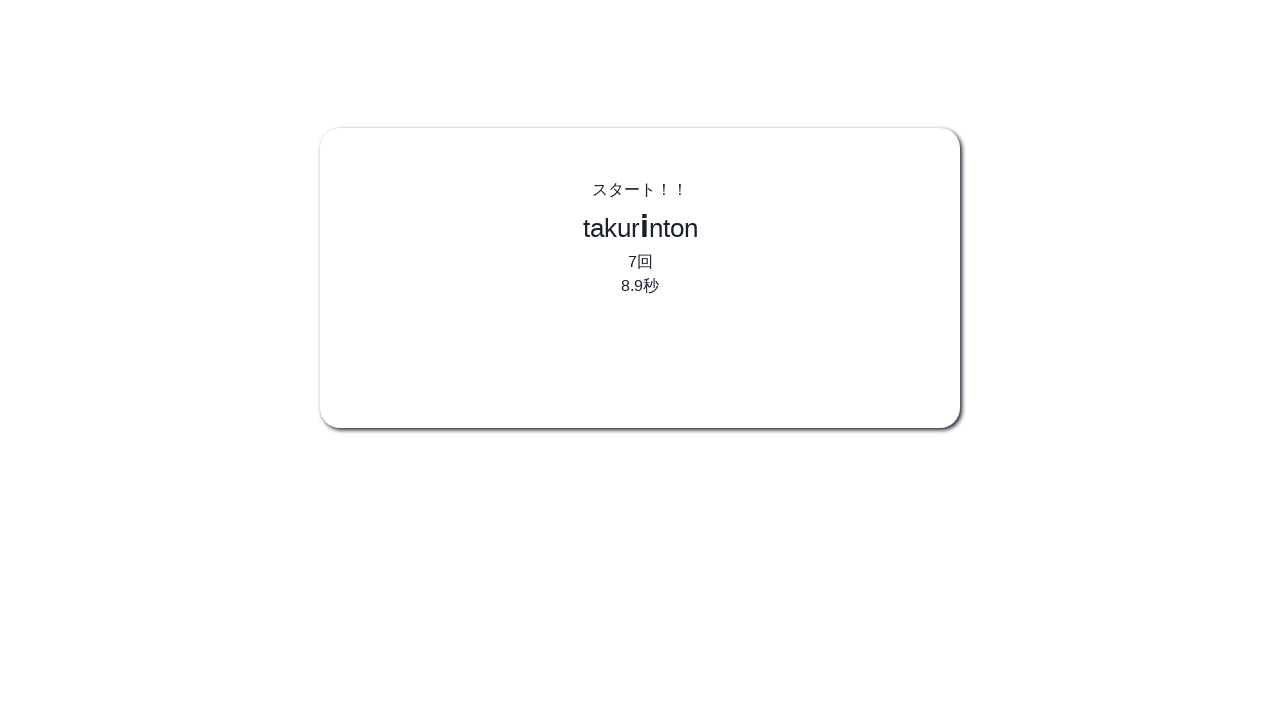

Pressed 'i' (iteration 8/10)
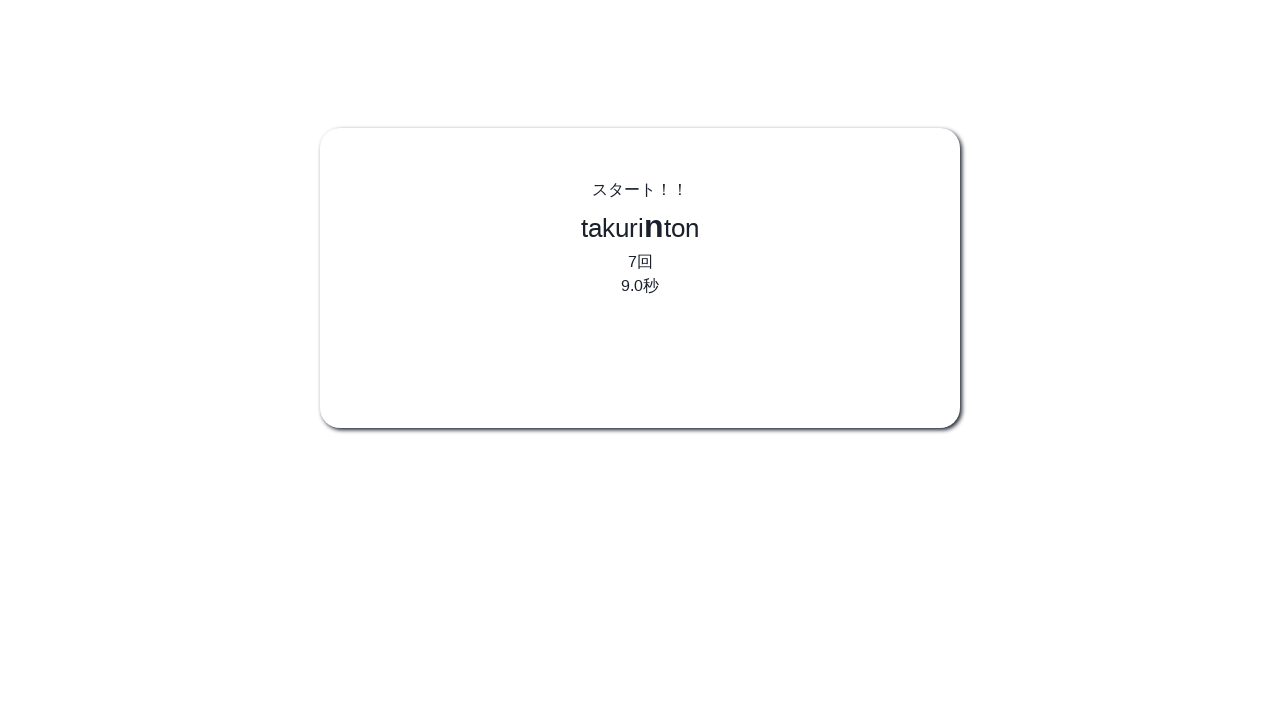

Pressed 'n' (iteration 8/10)
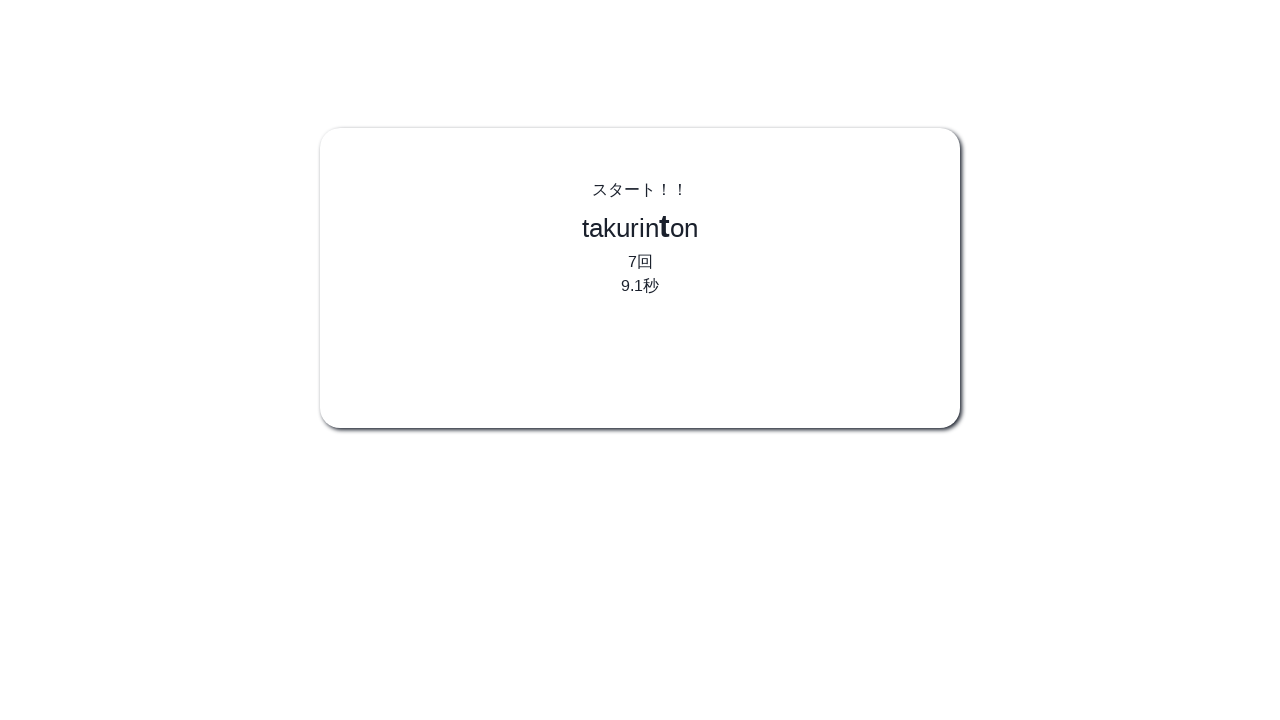

Pressed 't' (iteration 8/10)
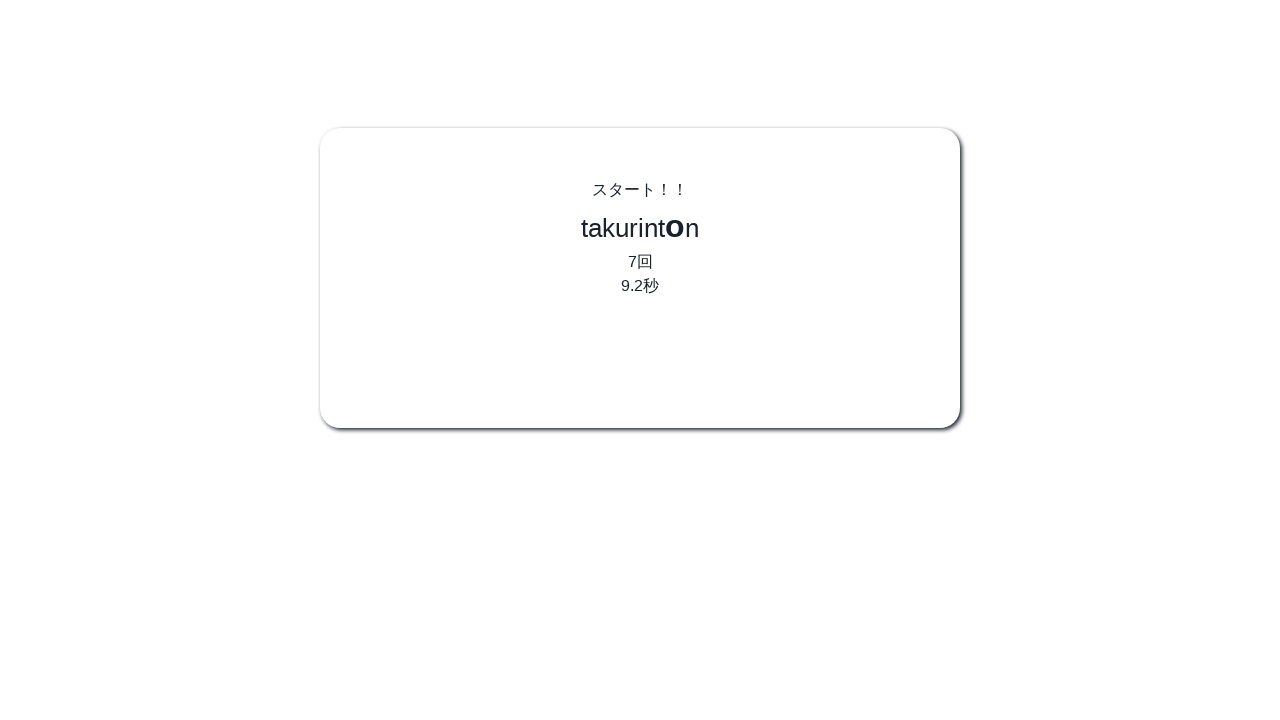

Pressed 'o' (iteration 8/10)
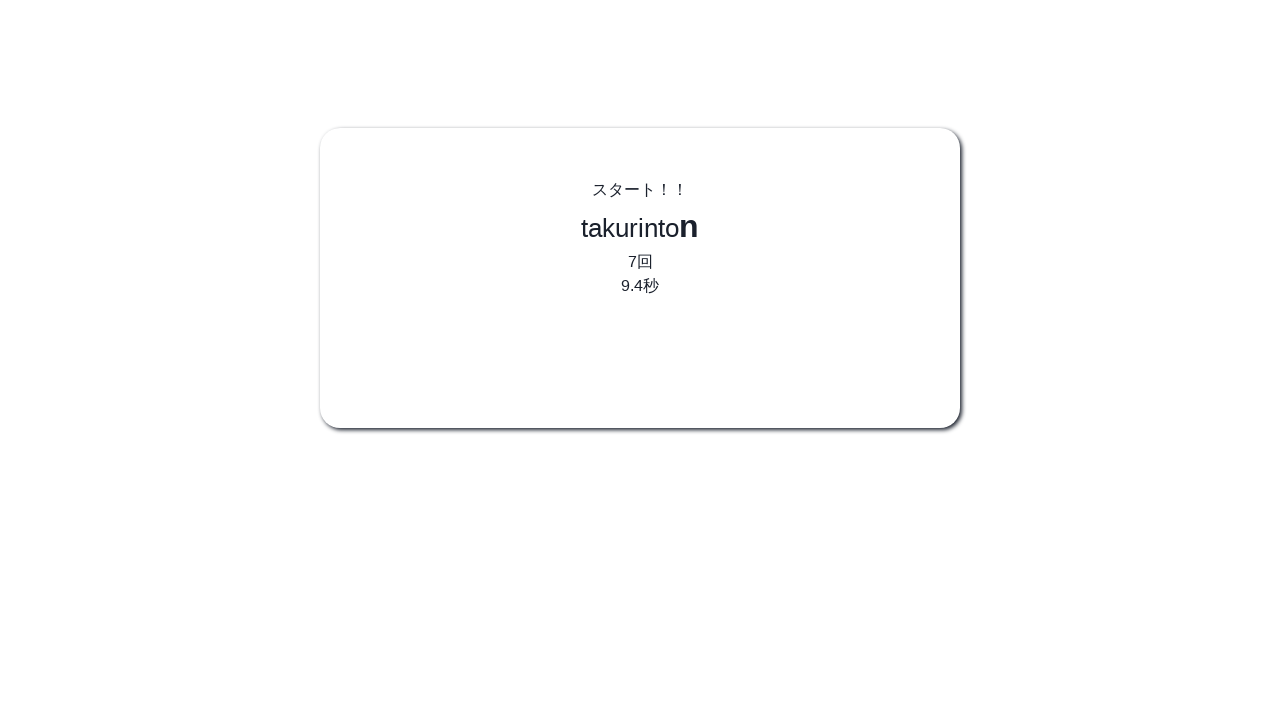

Pressed 'n' (iteration 8/10) - completed 'takurinton'
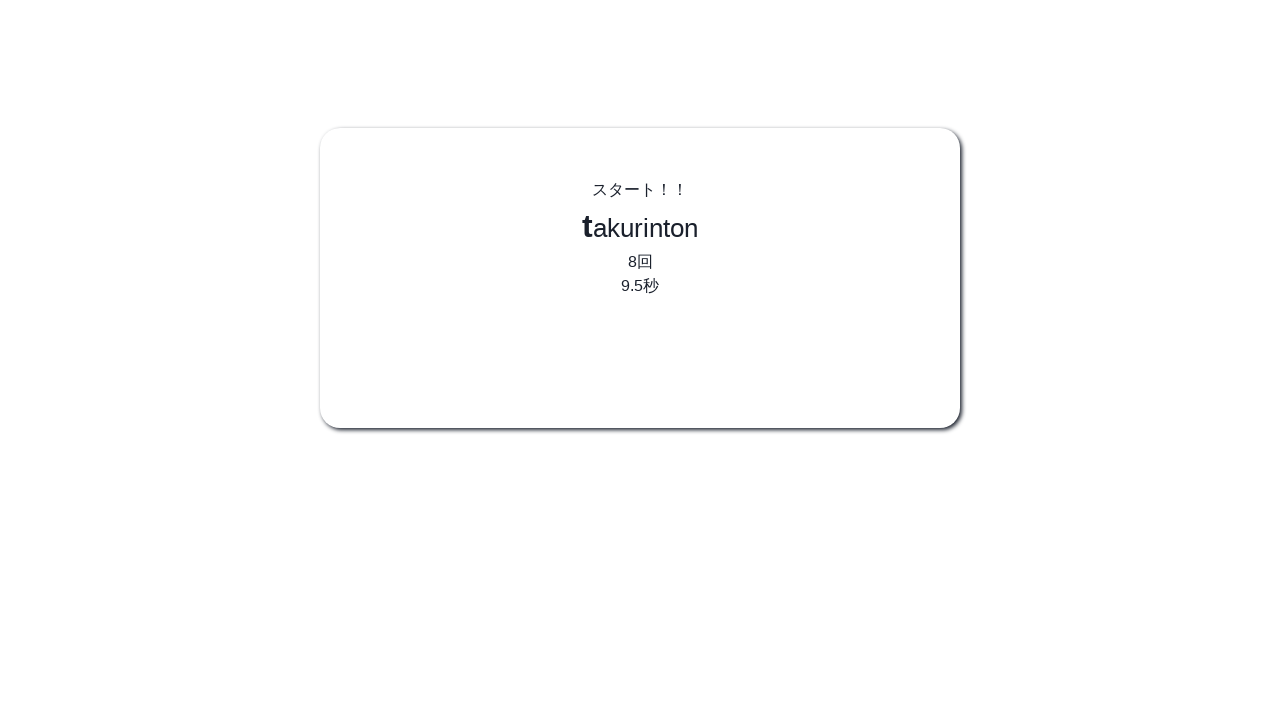

Pressed 't' (iteration 9/10)
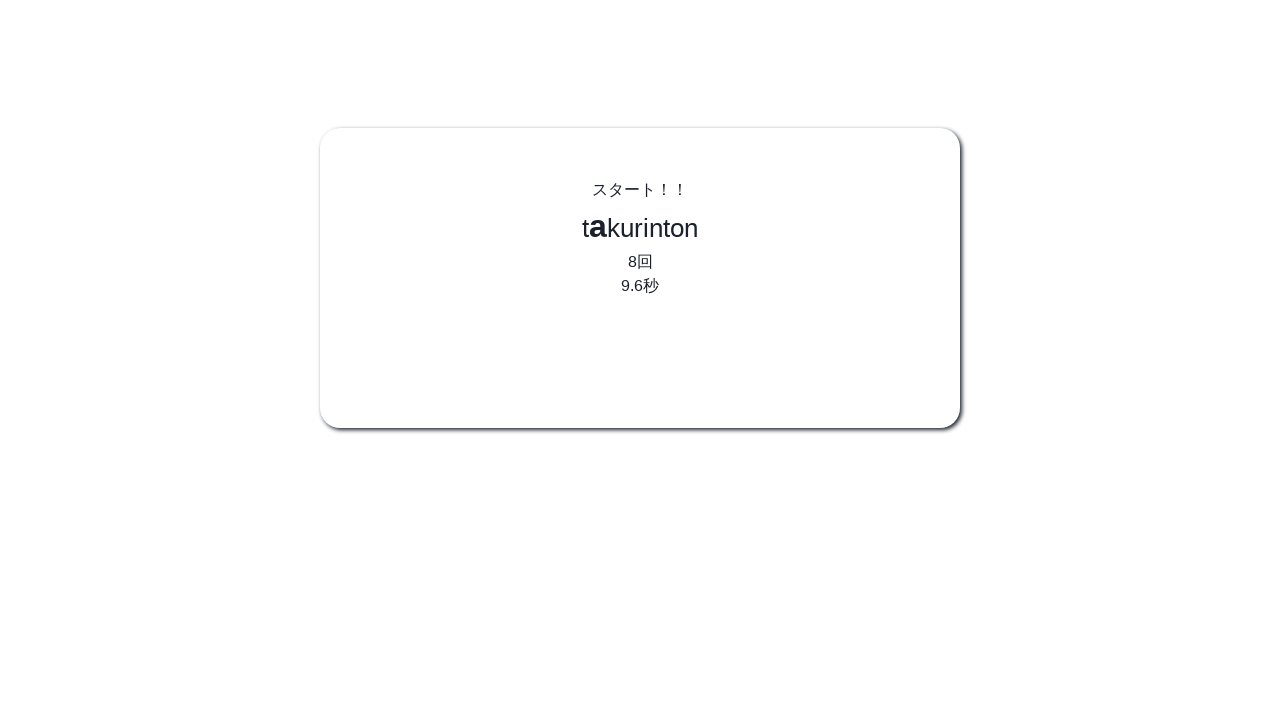

Pressed 'a' (iteration 9/10)
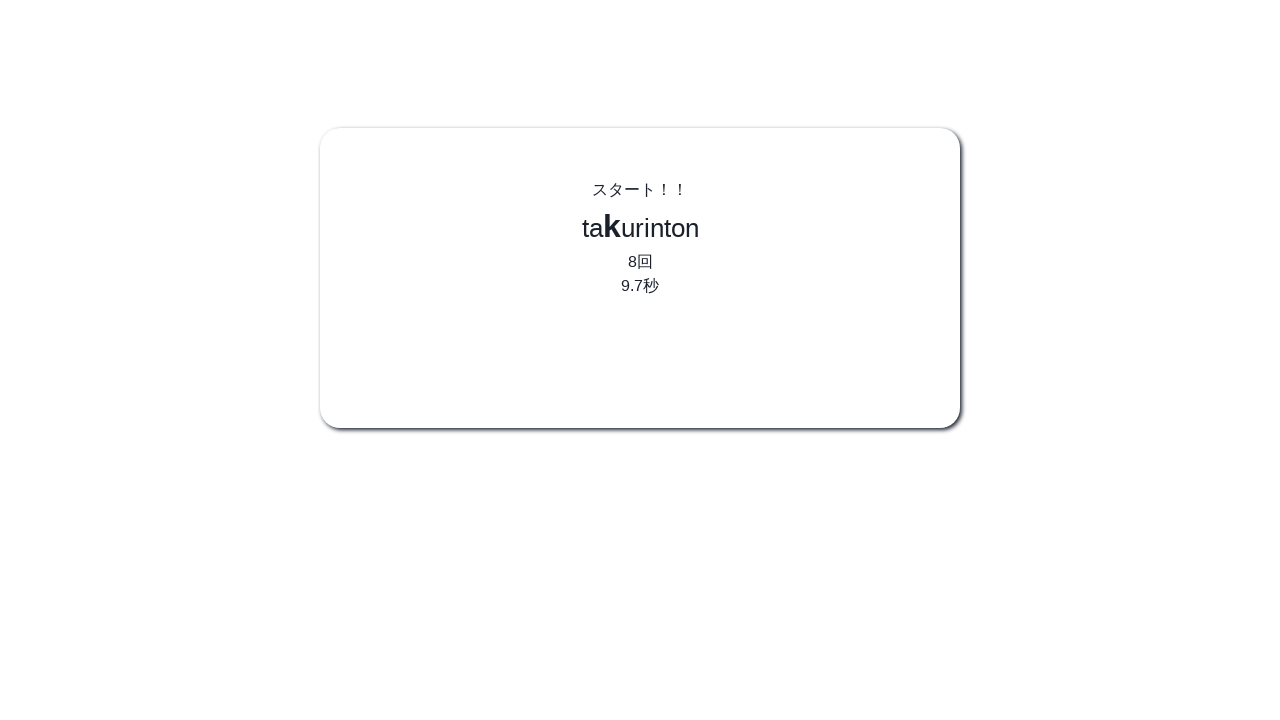

Pressed 'k' (iteration 9/10)
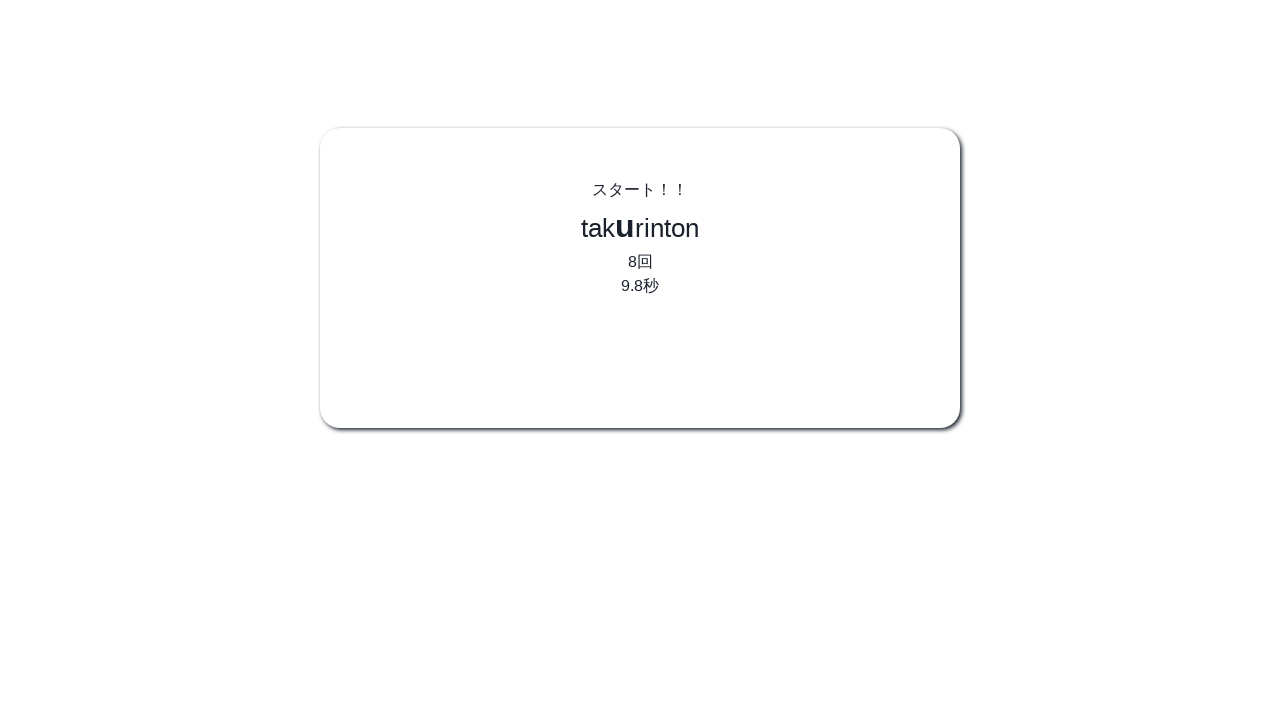

Pressed 'u' (iteration 9/10)
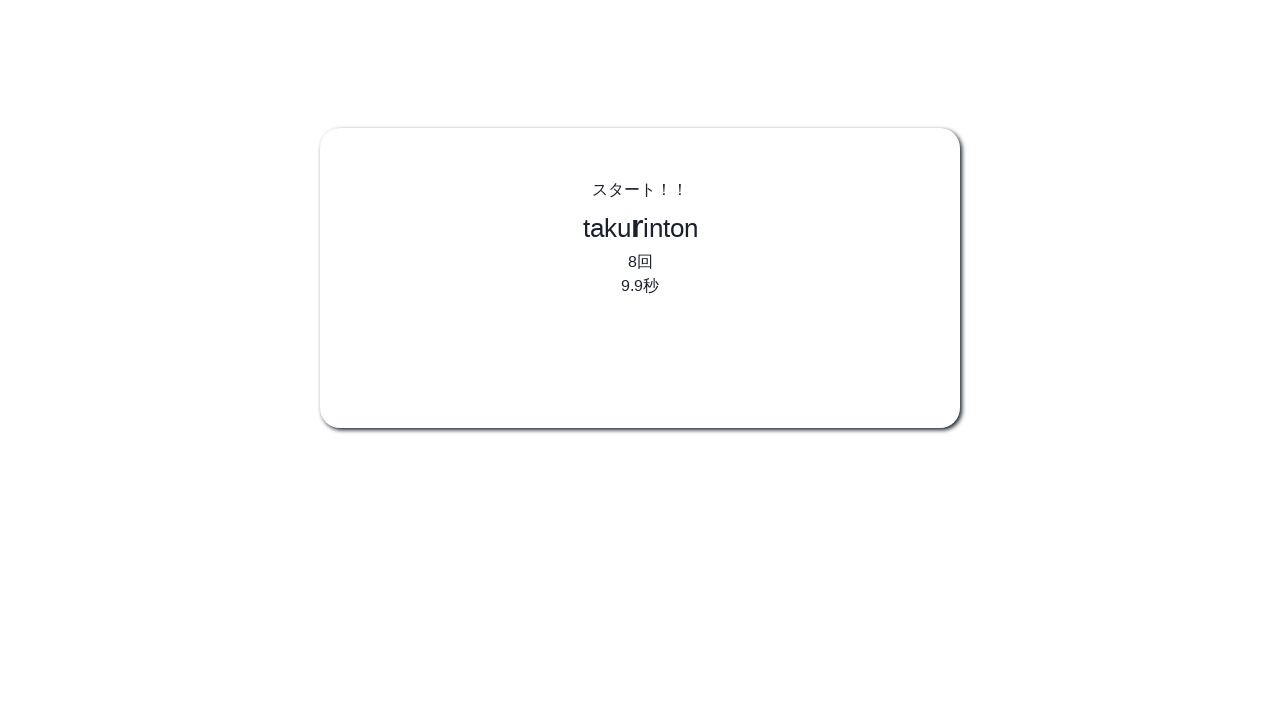

Pressed 'r' (iteration 9/10)
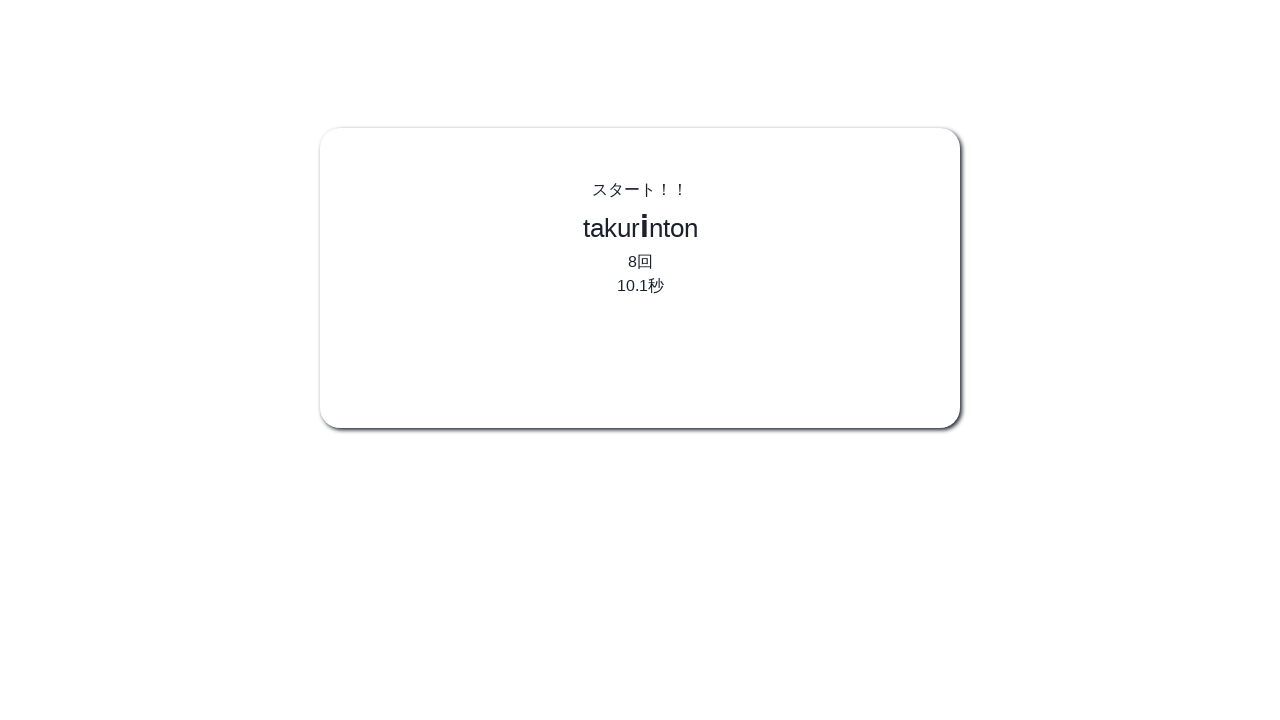

Pressed 'i' (iteration 9/10)
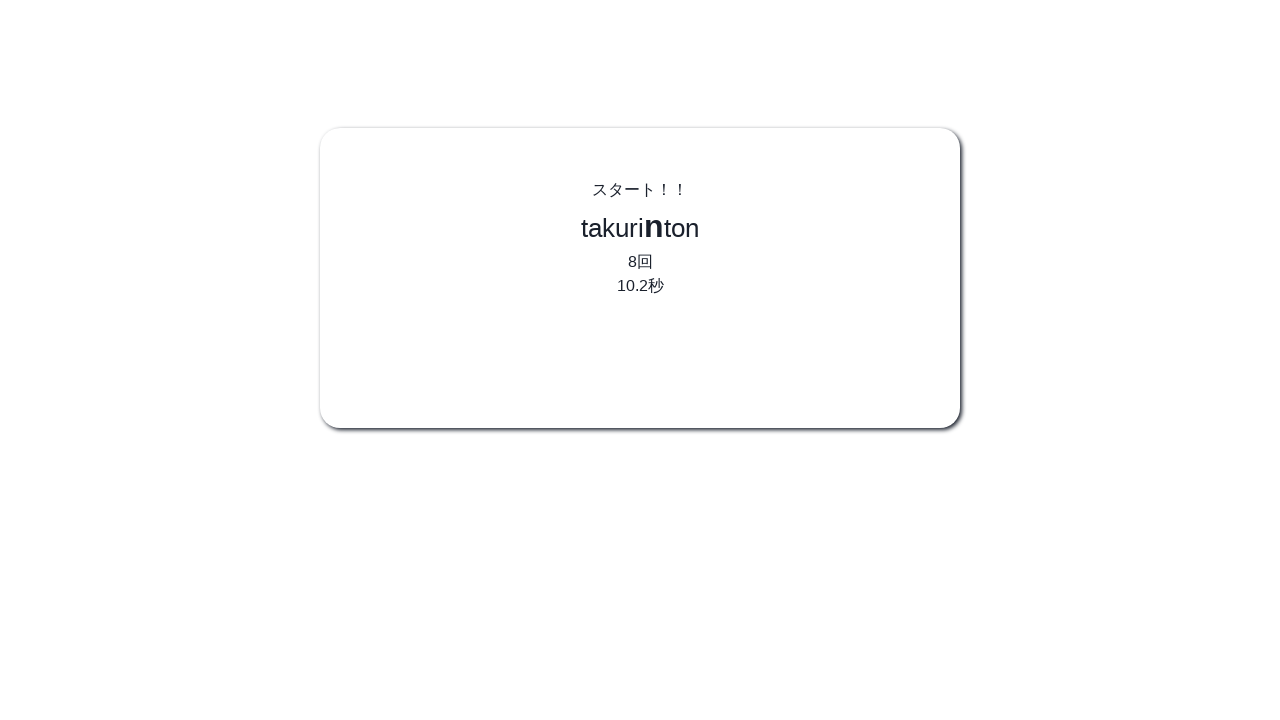

Pressed 'n' (iteration 9/10)
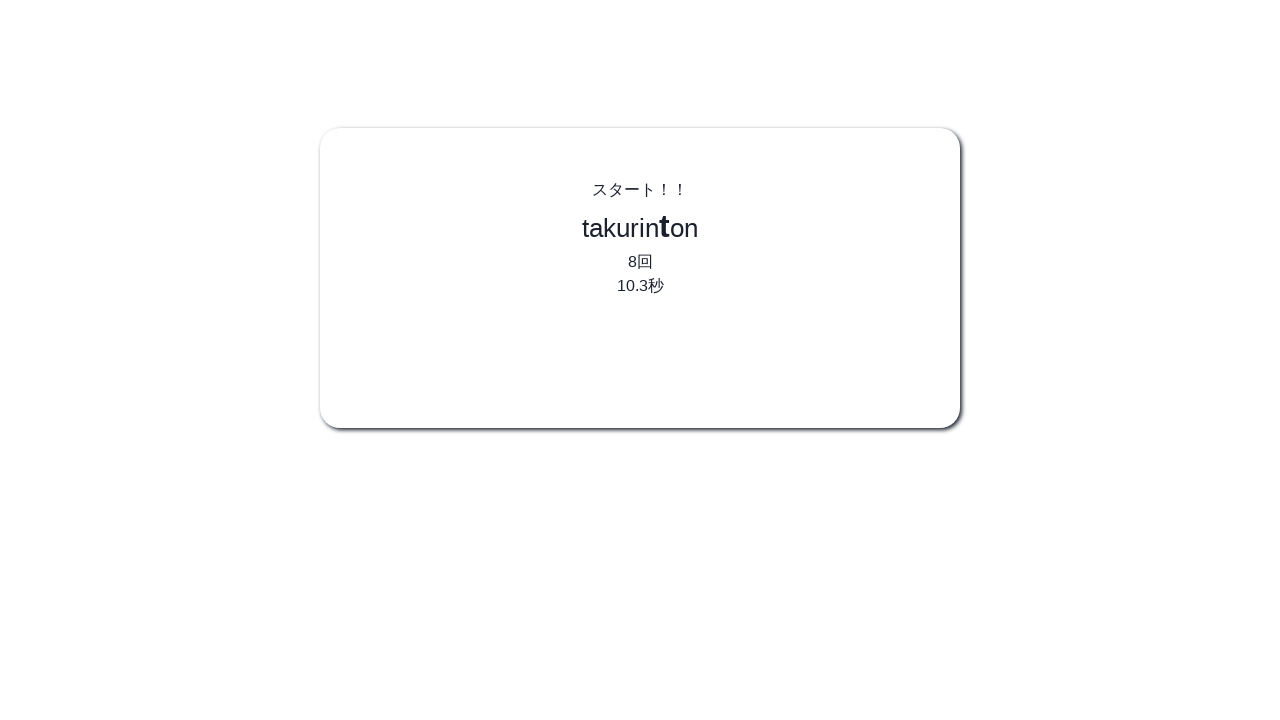

Pressed 't' (iteration 9/10)
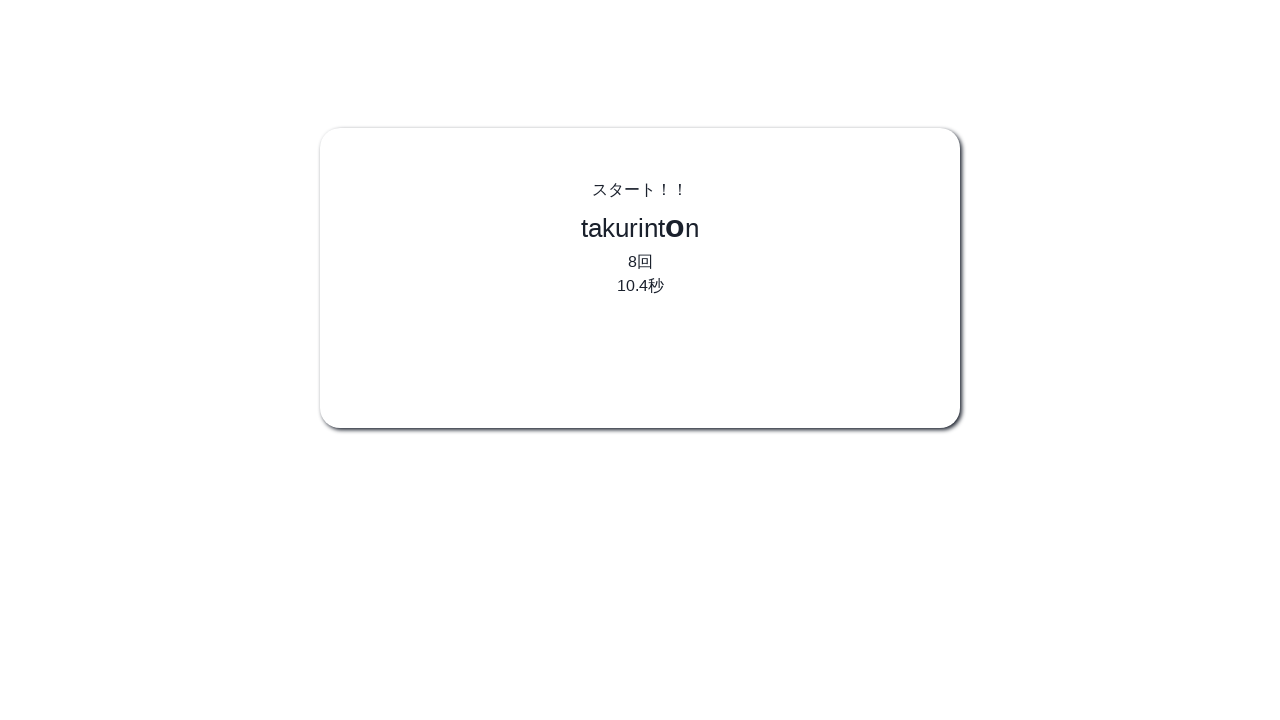

Pressed 'o' (iteration 9/10)
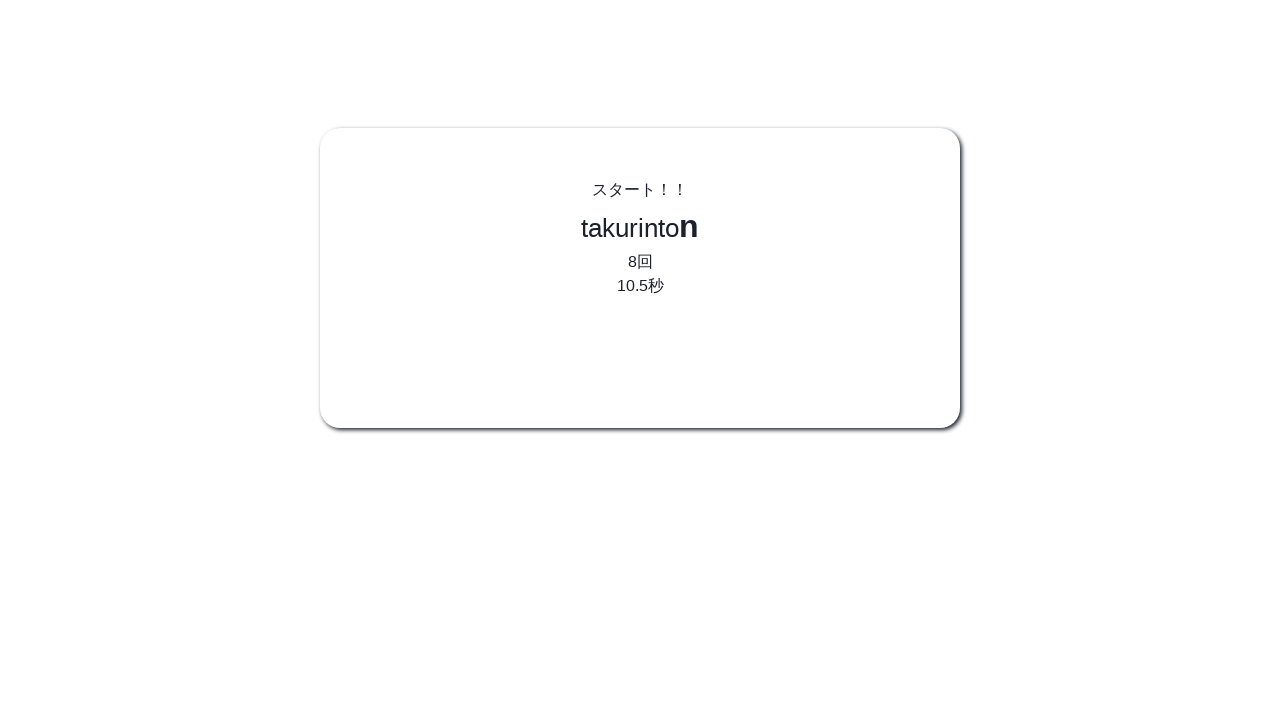

Pressed 'n' (iteration 9/10) - completed 'takurinton'
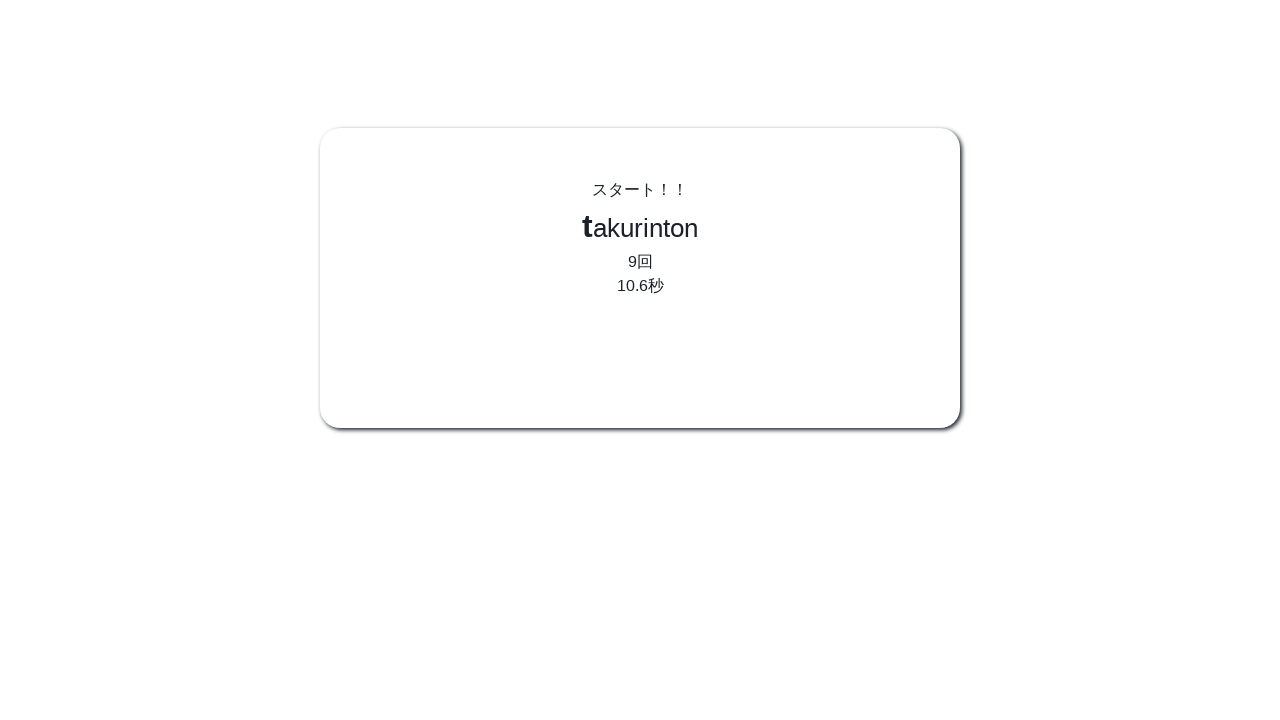

Pressed 't' (iteration 10/10)
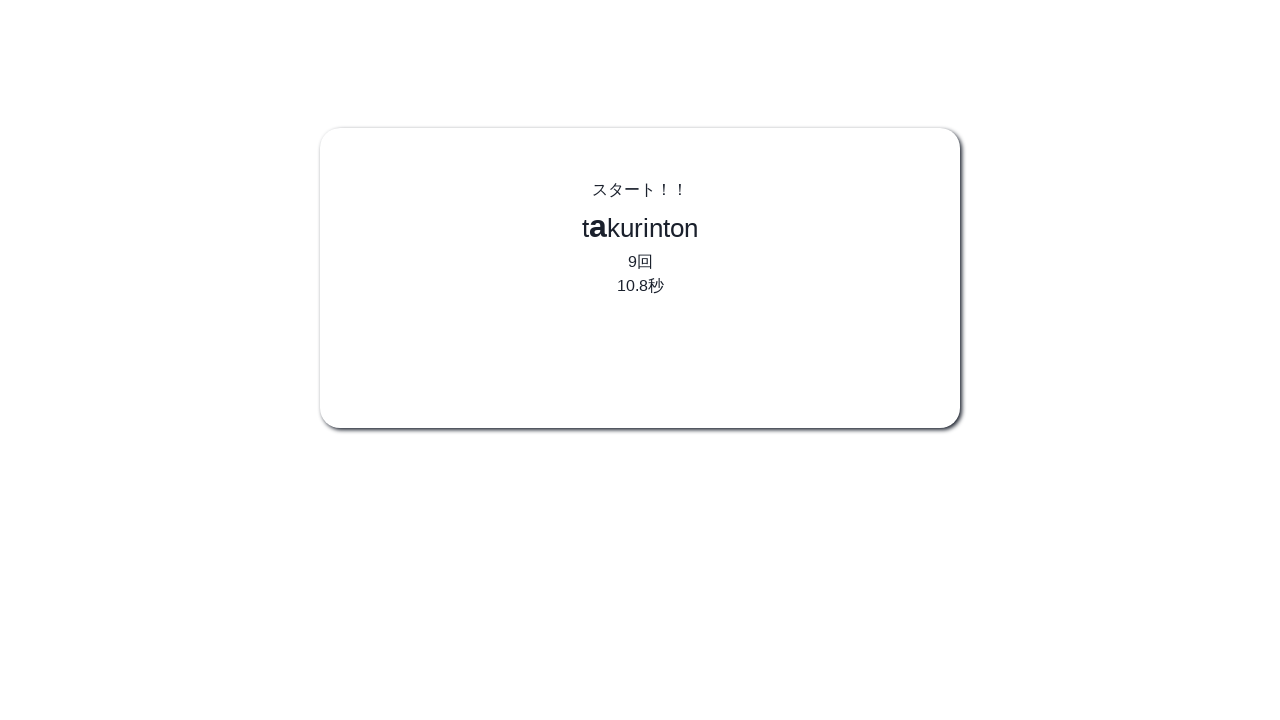

Pressed 'a' (iteration 10/10)
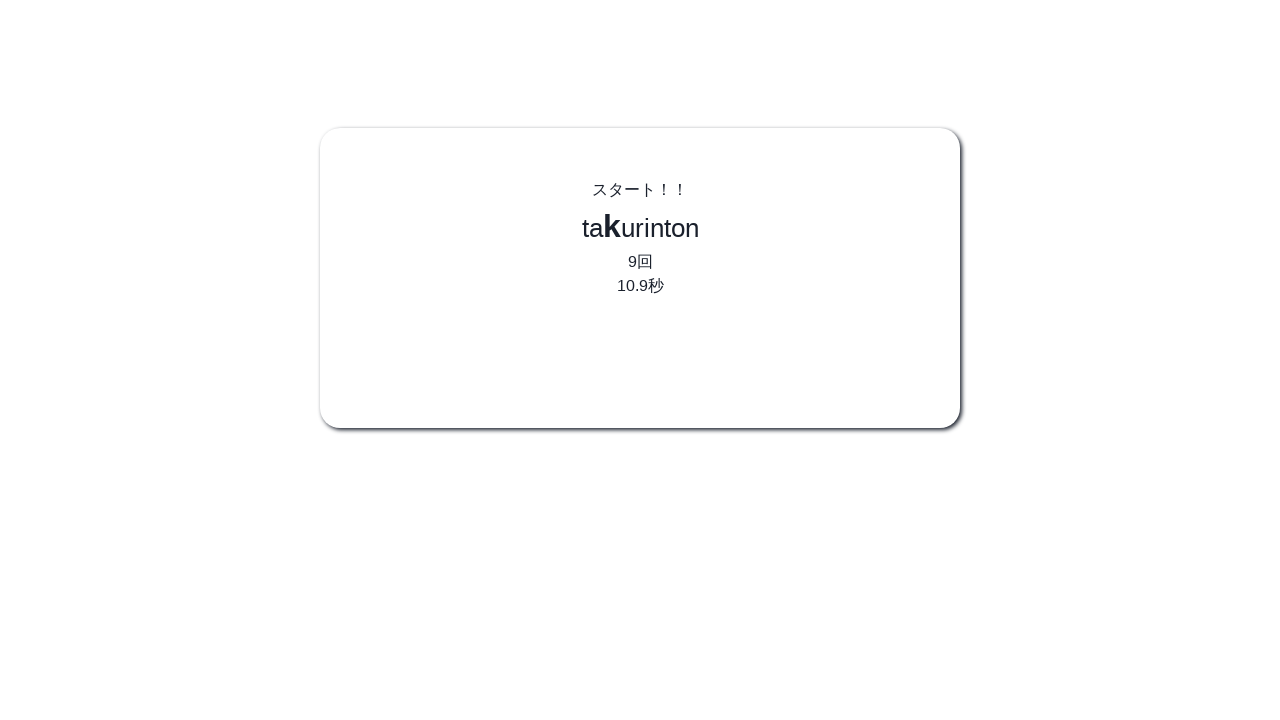

Pressed 'k' (iteration 10/10)
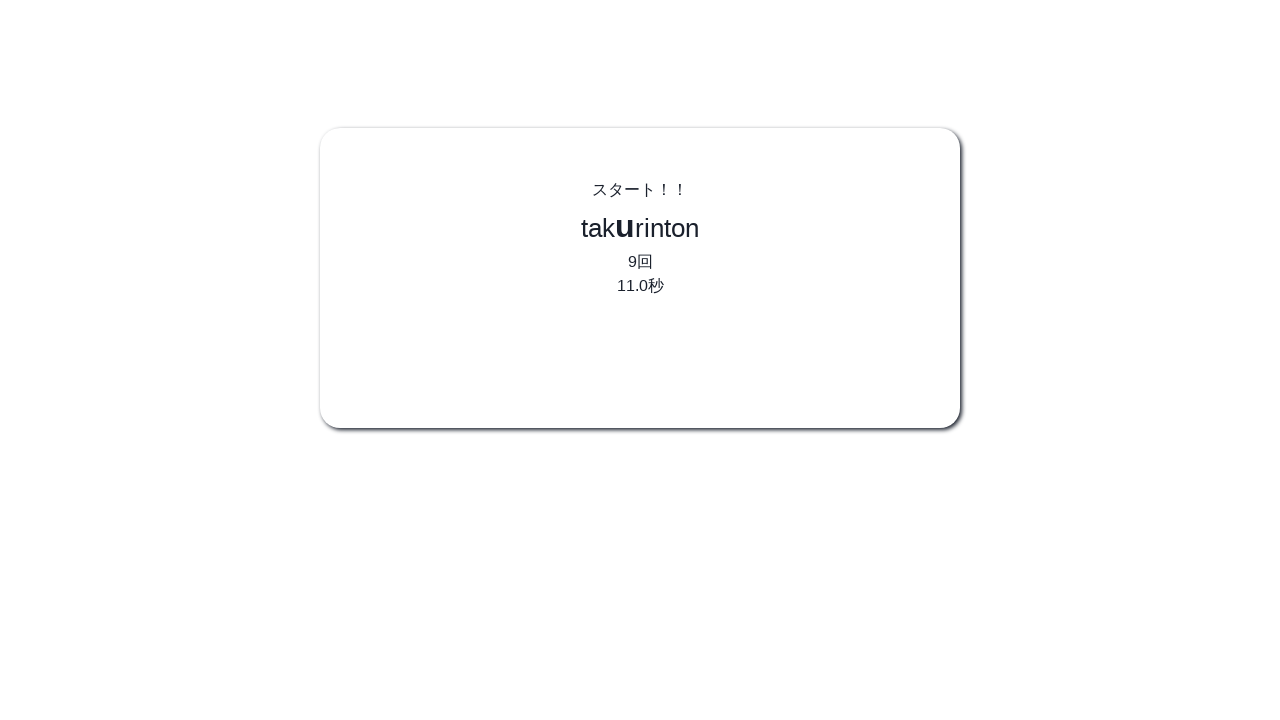

Pressed 'u' (iteration 10/10)
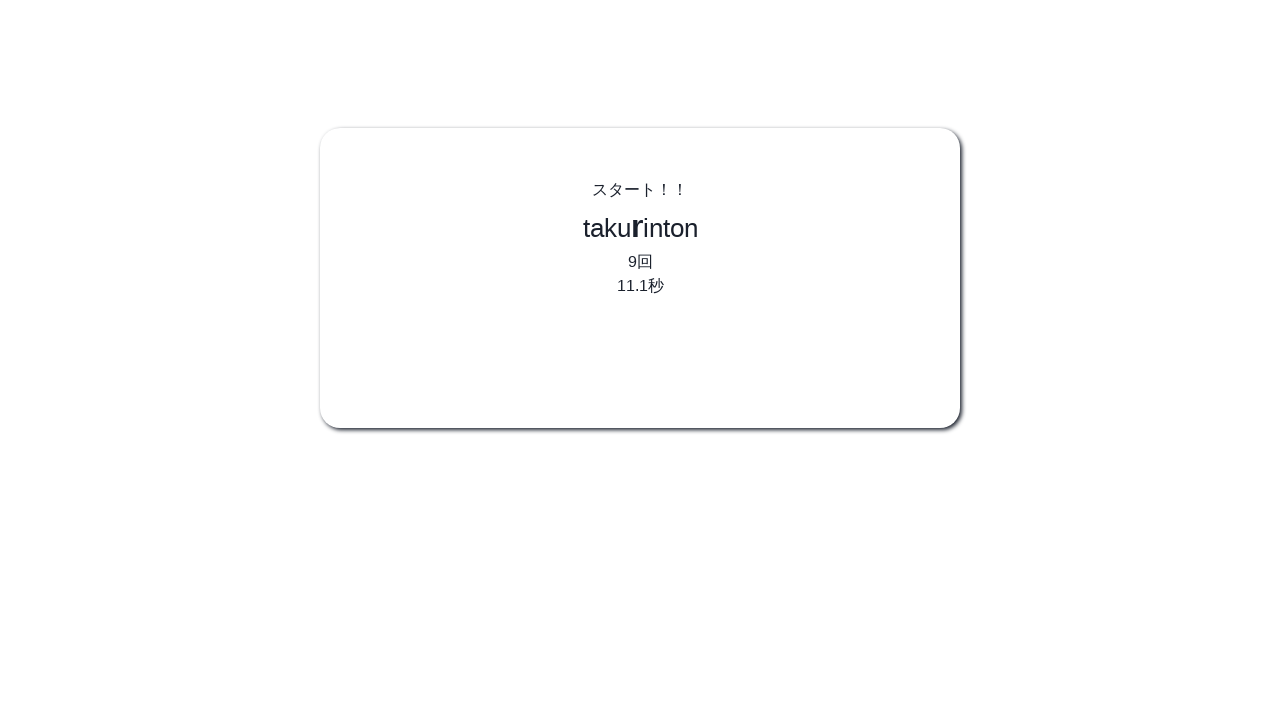

Pressed 'r' (iteration 10/10)
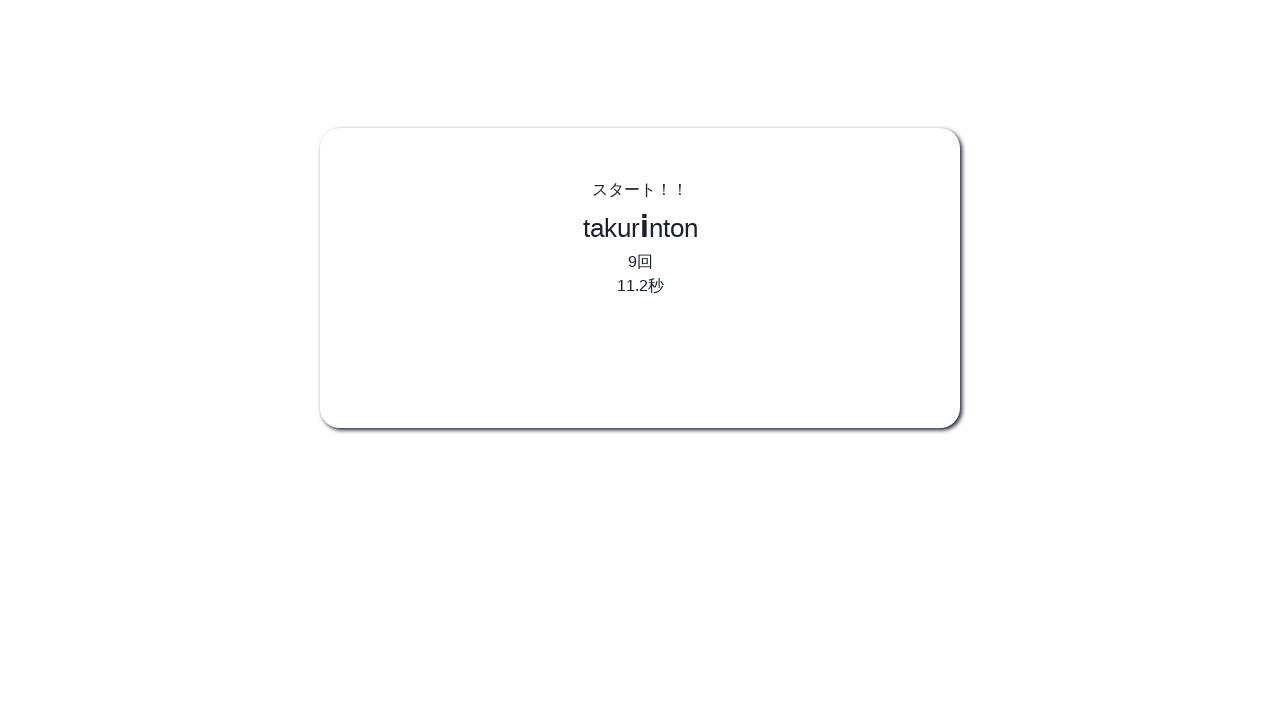

Pressed 'i' (iteration 10/10)
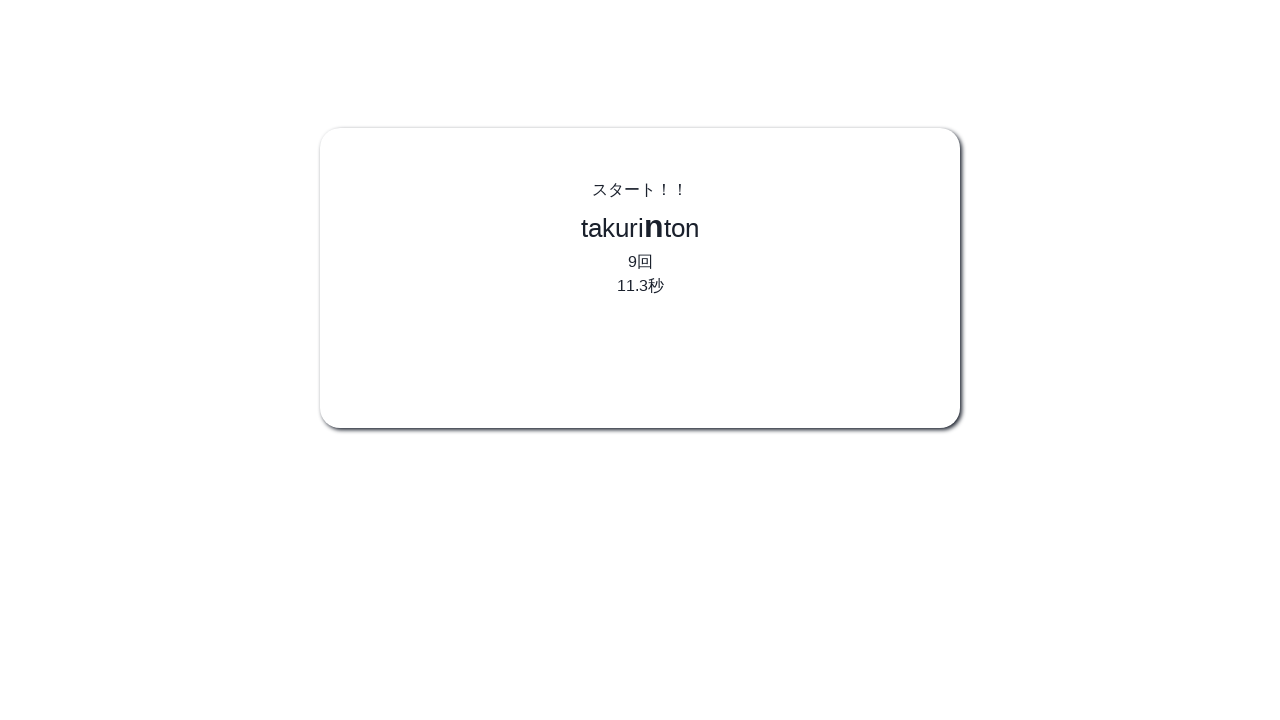

Pressed 'n' (iteration 10/10)
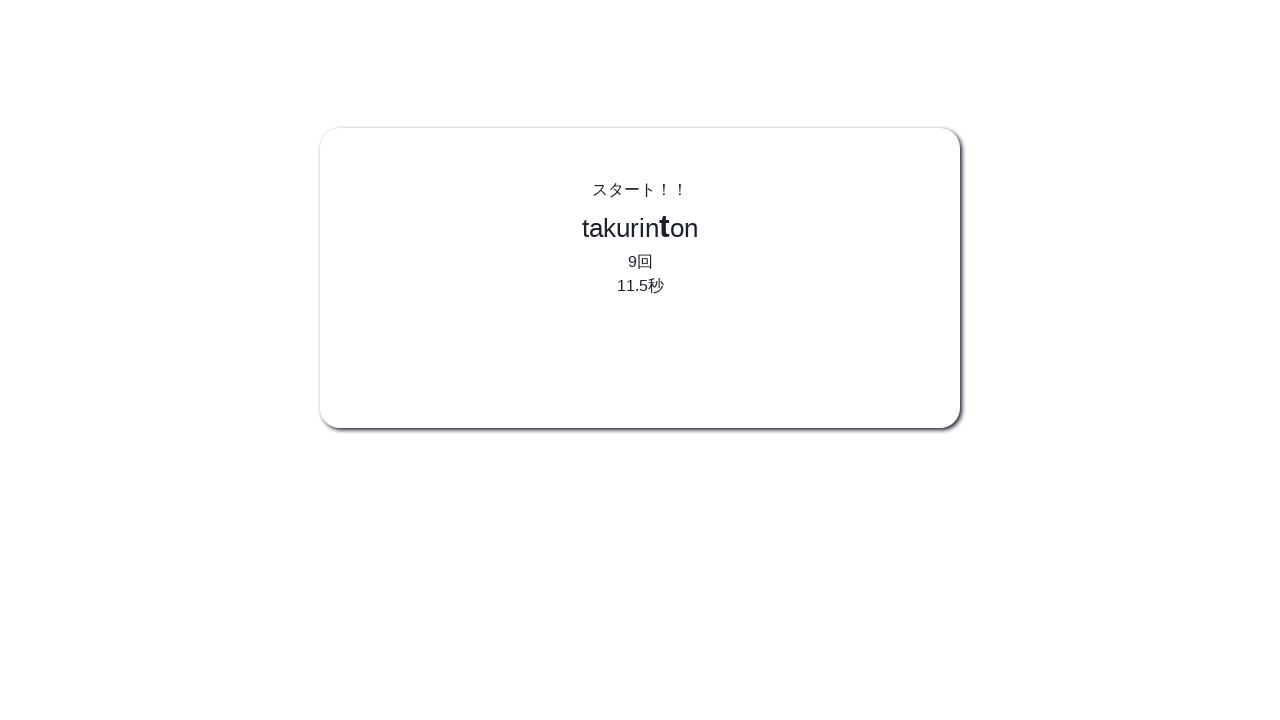

Pressed 't' (iteration 10/10)
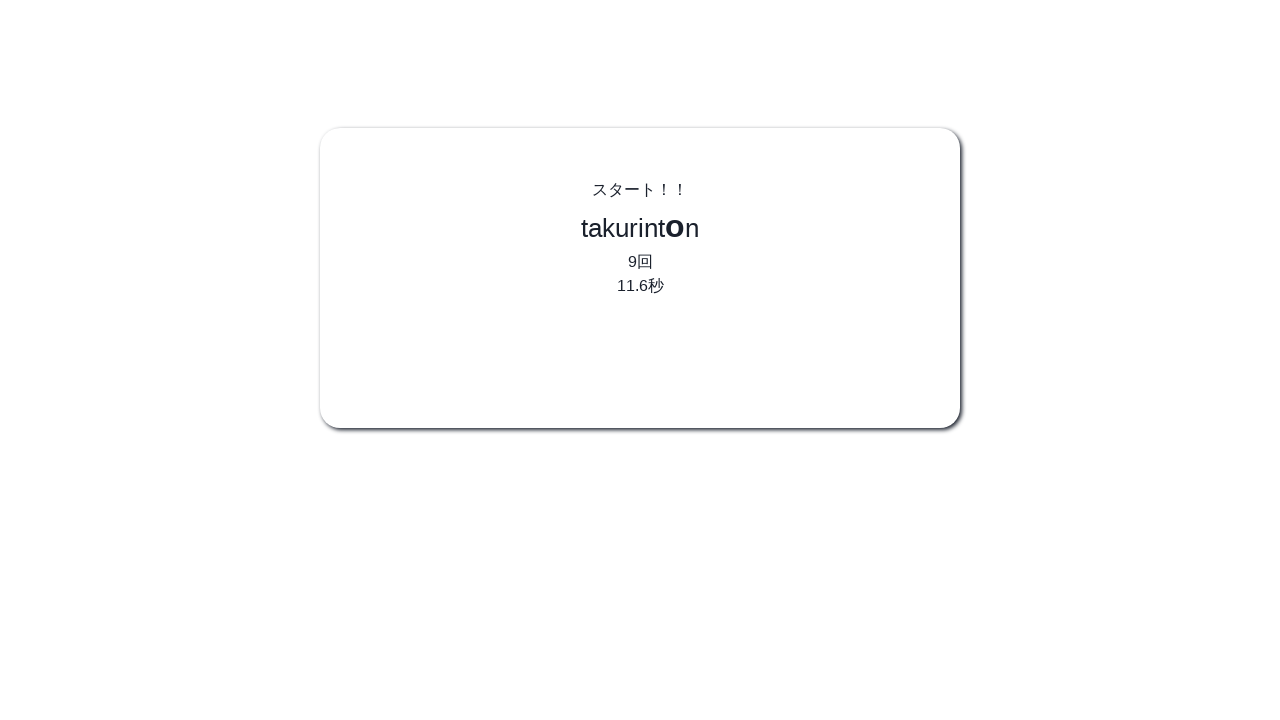

Pressed 'o' (iteration 10/10)
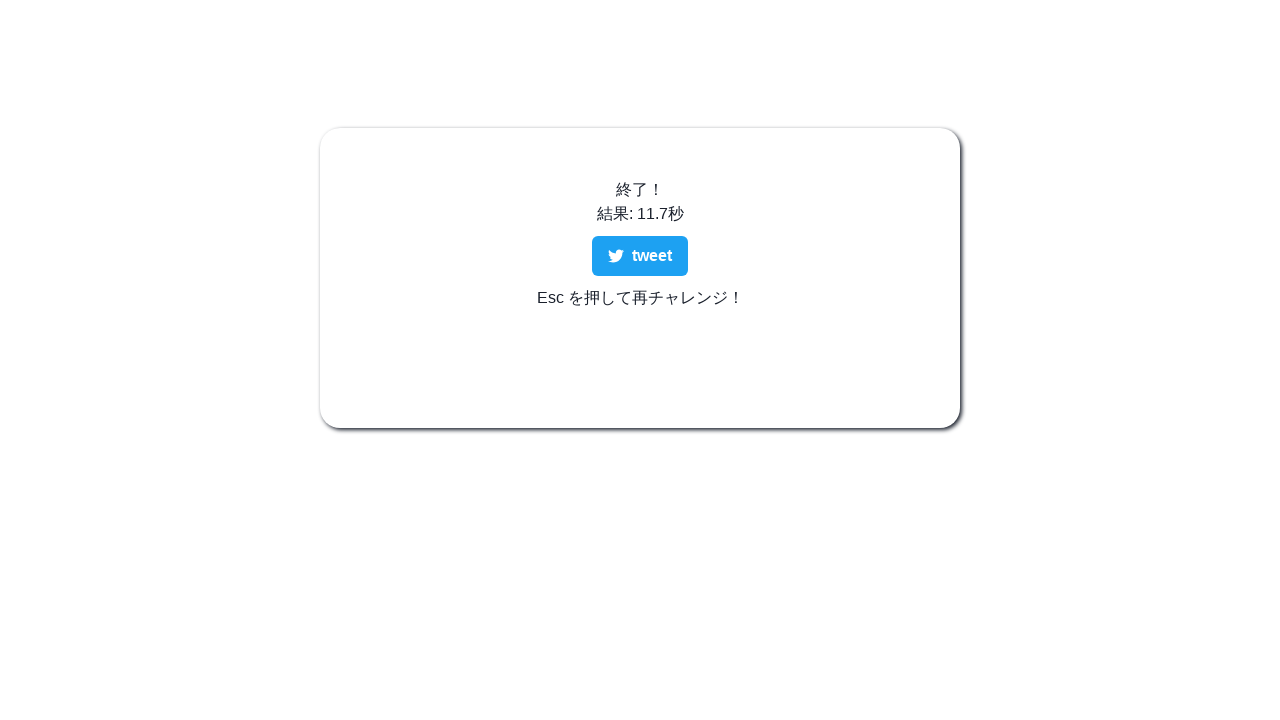

Pressed 'n' (iteration 10/10) - completed 'takurinton'
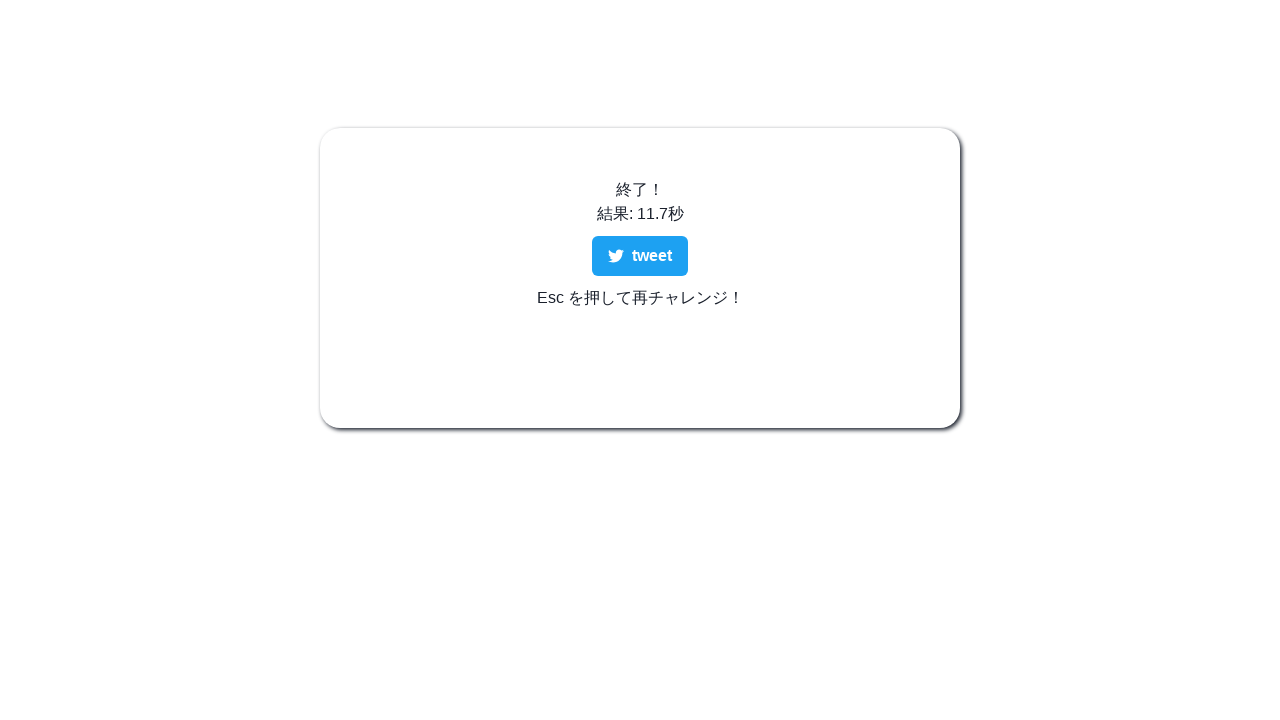

Target element (.css-1mfvp4a) is present
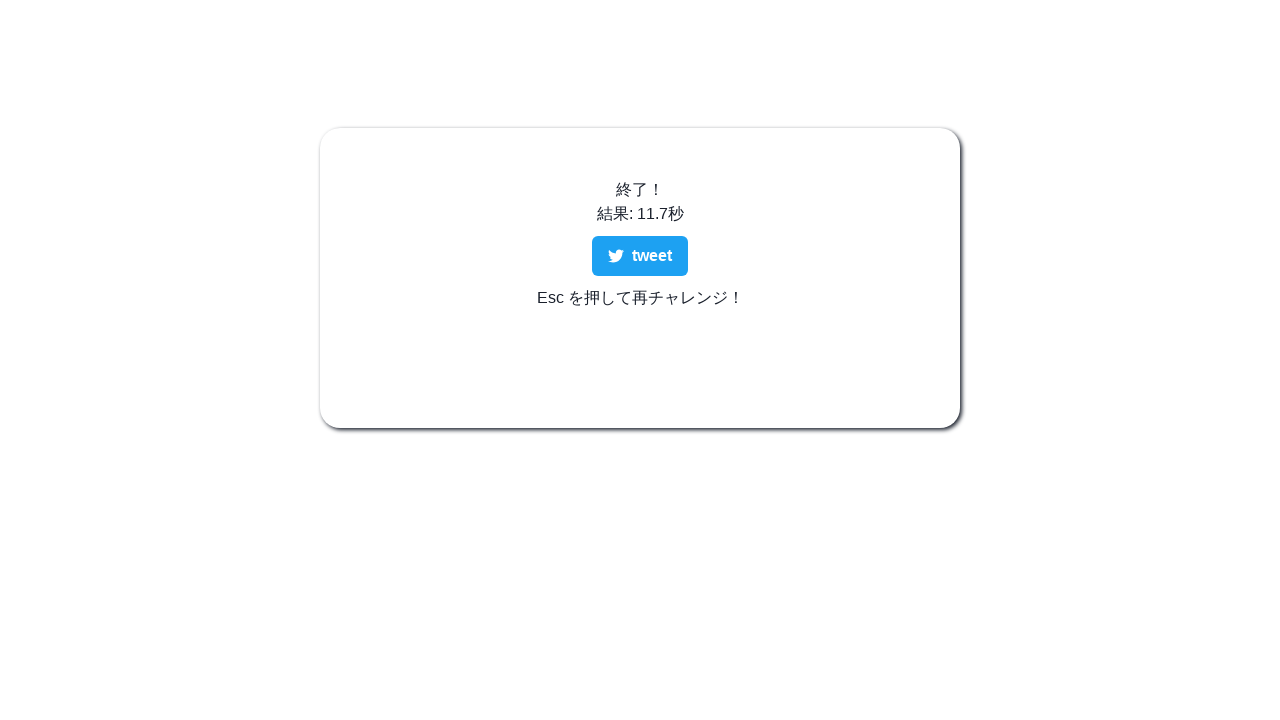

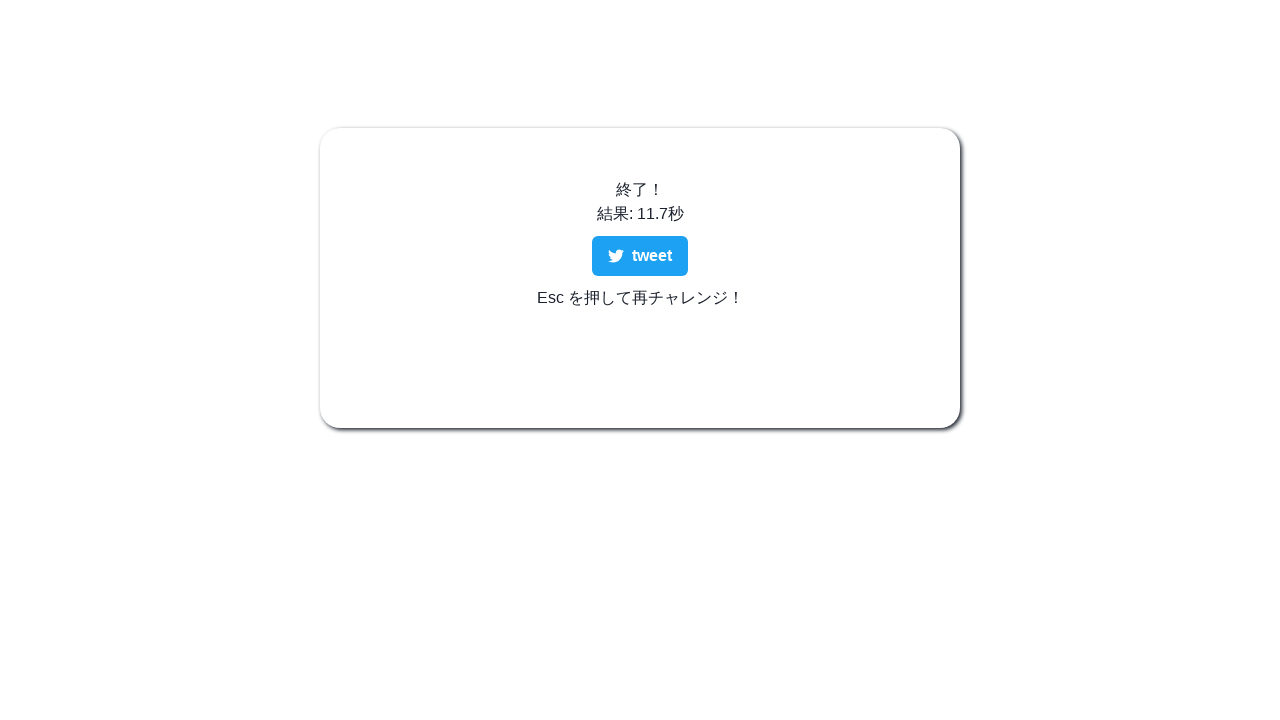